Navigates to a checkbox demo page and clicks all checkboxes on the page

Starting URL: https://faculty.washington.edu/chudler/java/boxes.html

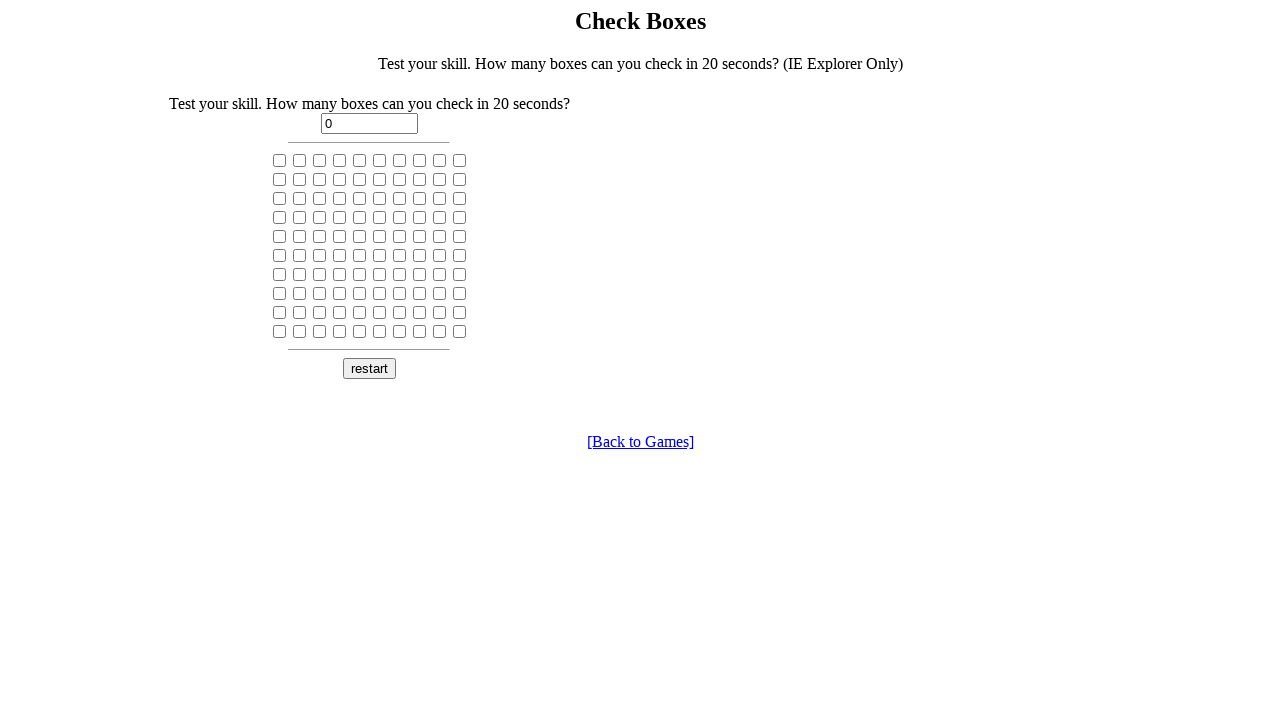

Navigated to checkbox demo page
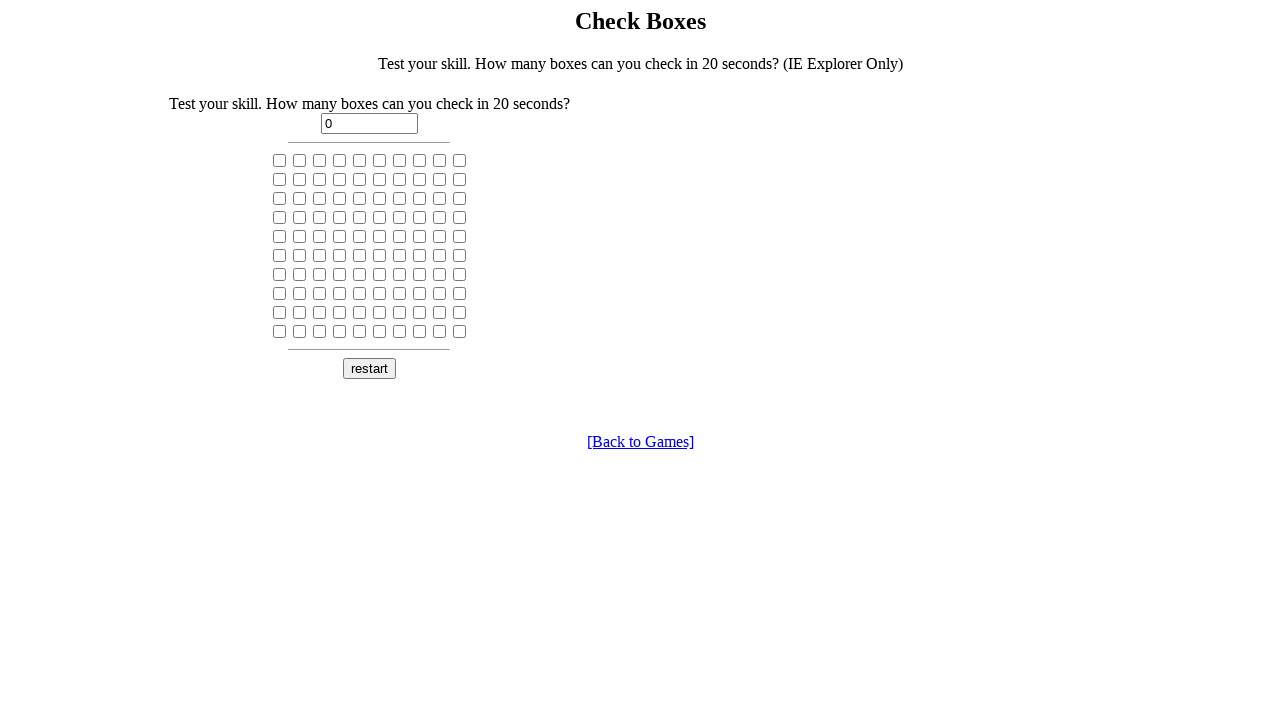

Page loaded successfully
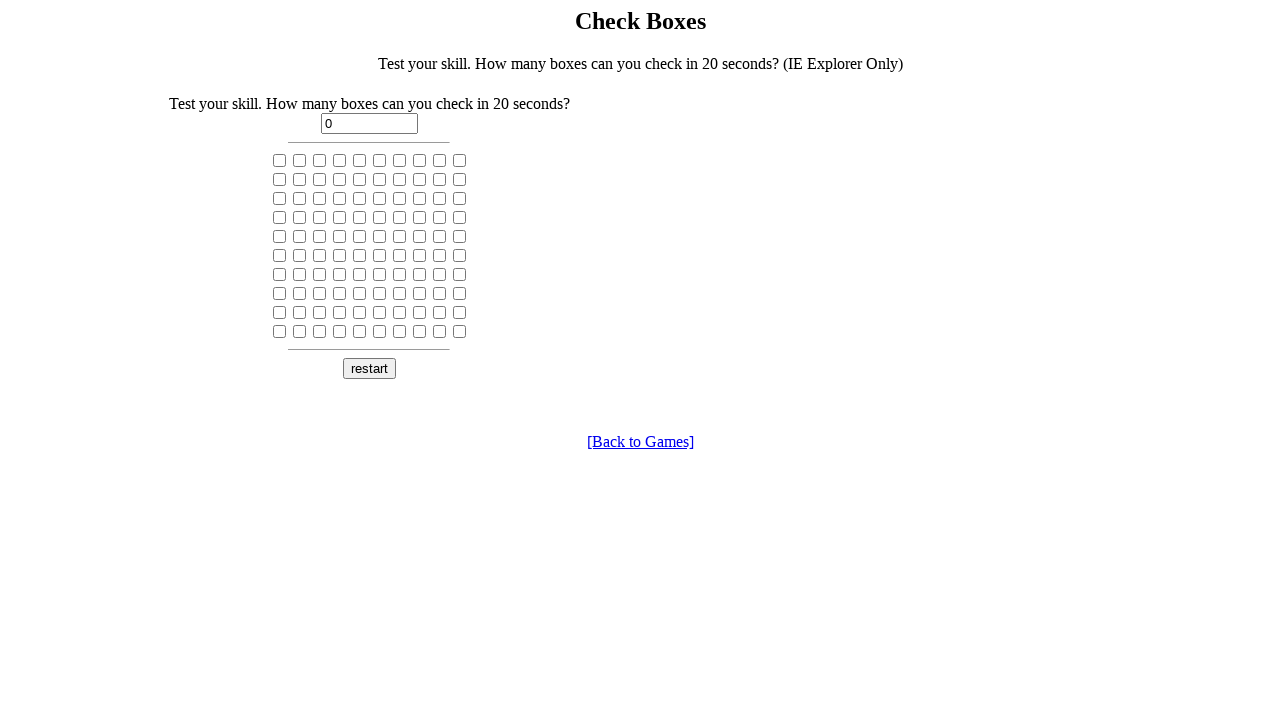

Found 100 checkboxes on the page
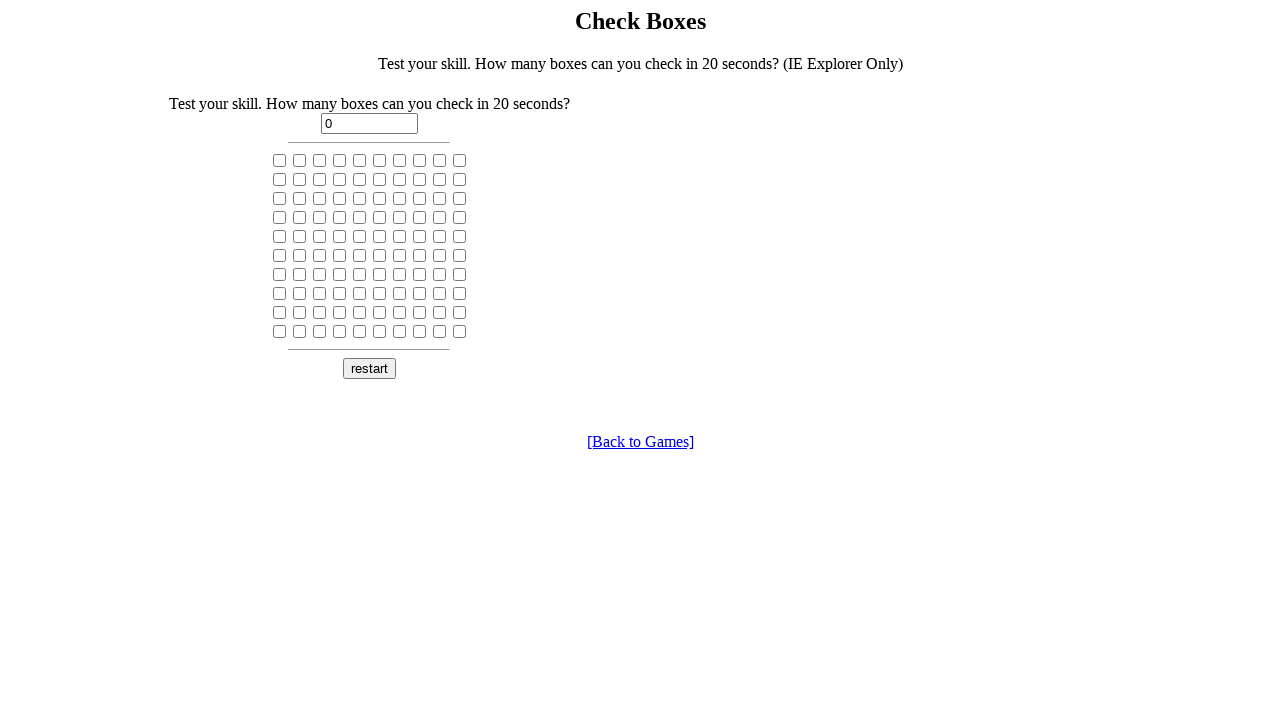

Clicked a checkbox at (280, 160) on input[type='checkbox'] >> nth=0
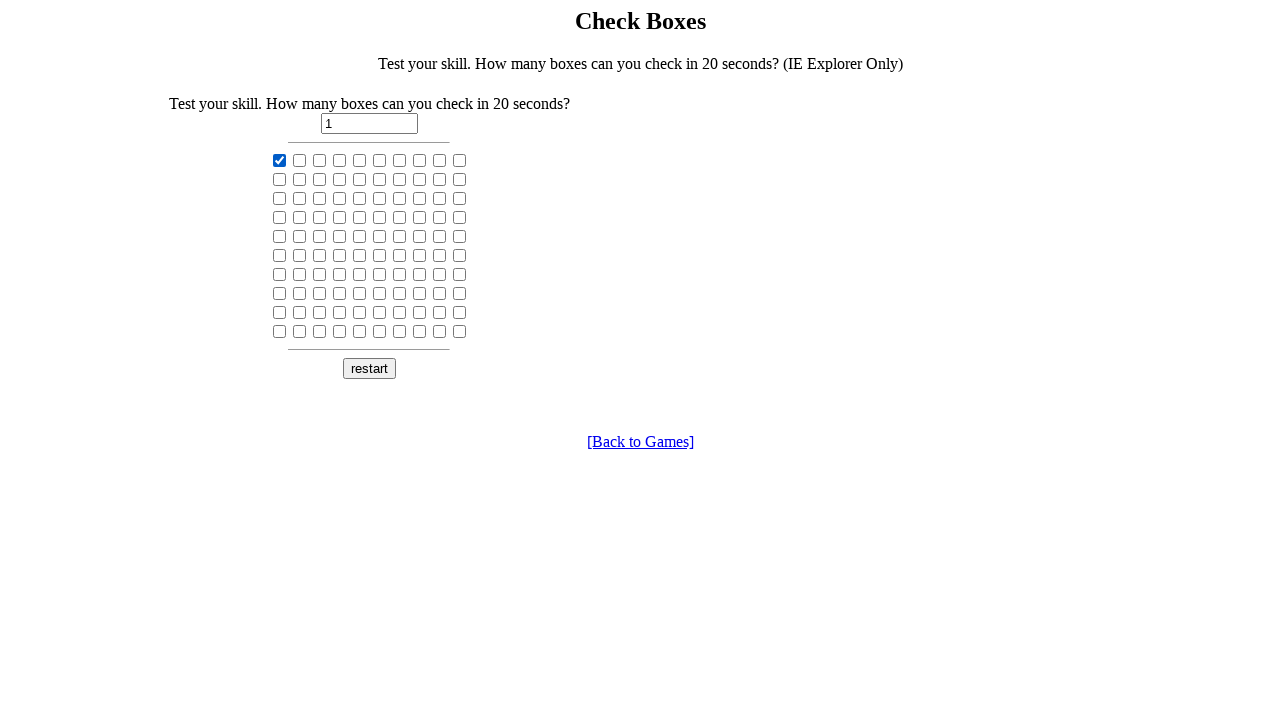

Clicked a checkbox at (300, 160) on input[type='checkbox'] >> nth=1
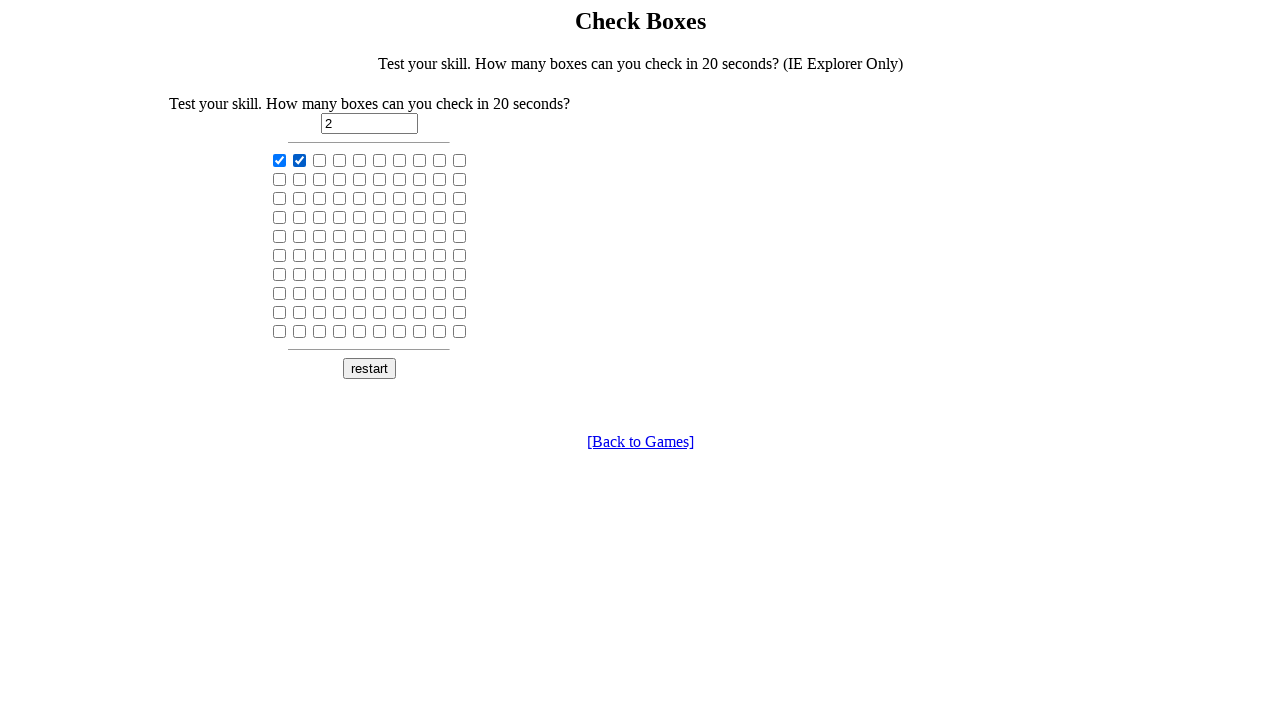

Clicked a checkbox at (320, 160) on input[type='checkbox'] >> nth=2
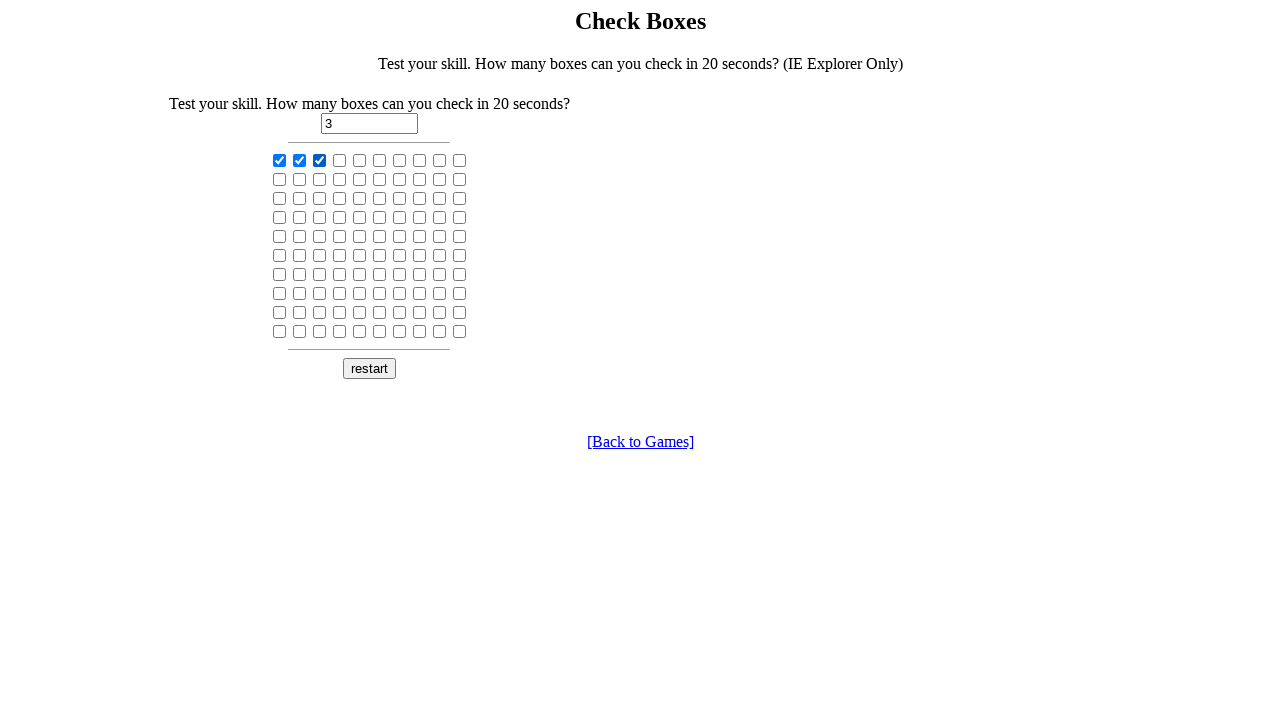

Clicked a checkbox at (340, 160) on input[type='checkbox'] >> nth=3
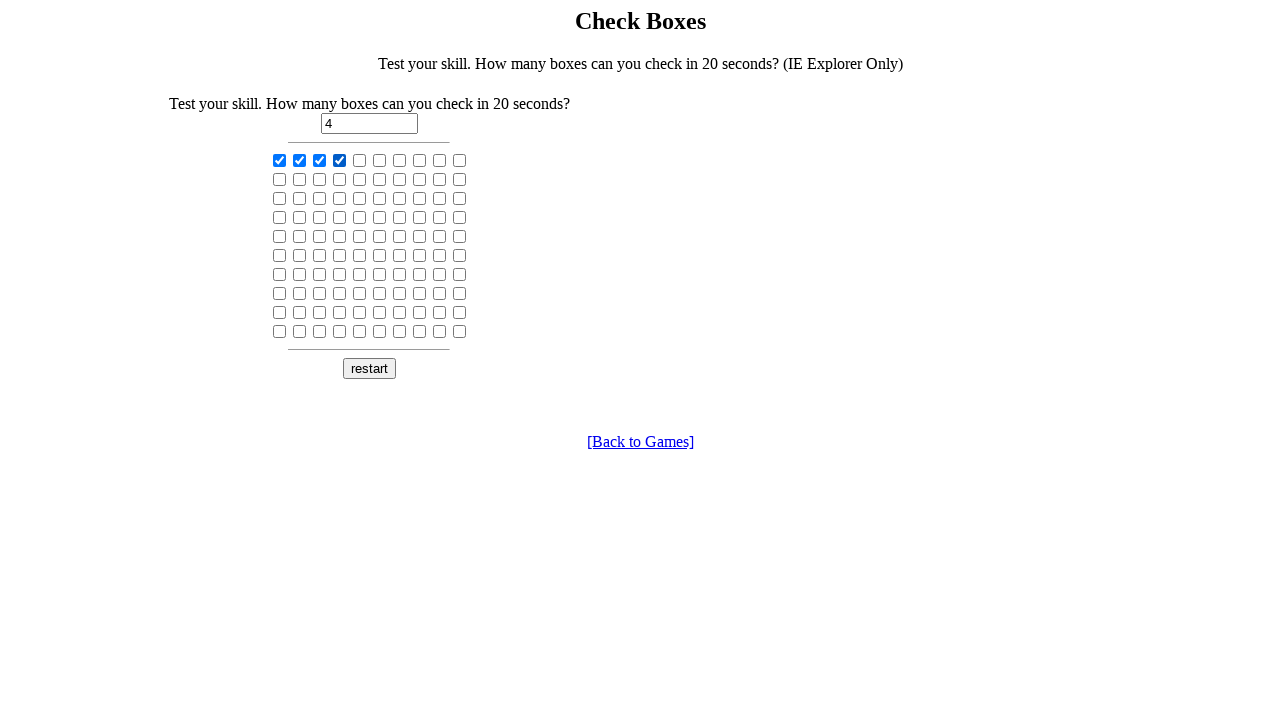

Clicked a checkbox at (360, 160) on input[type='checkbox'] >> nth=4
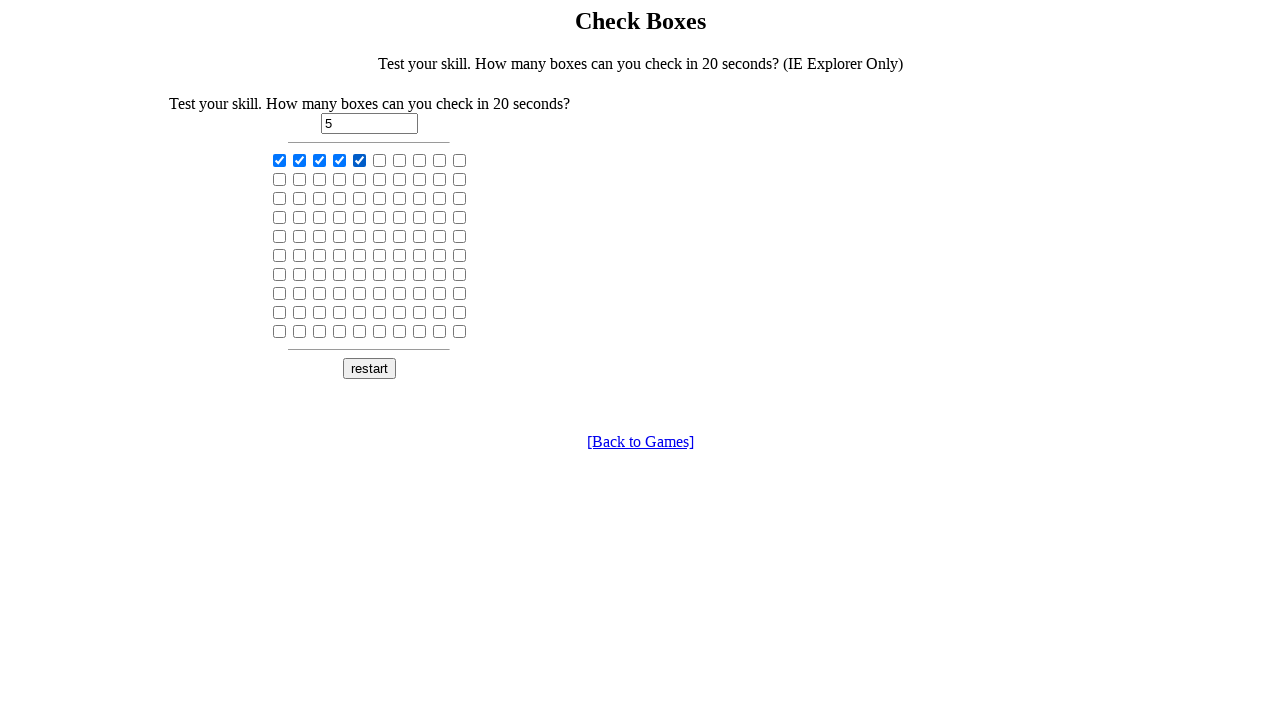

Clicked a checkbox at (380, 160) on input[type='checkbox'] >> nth=5
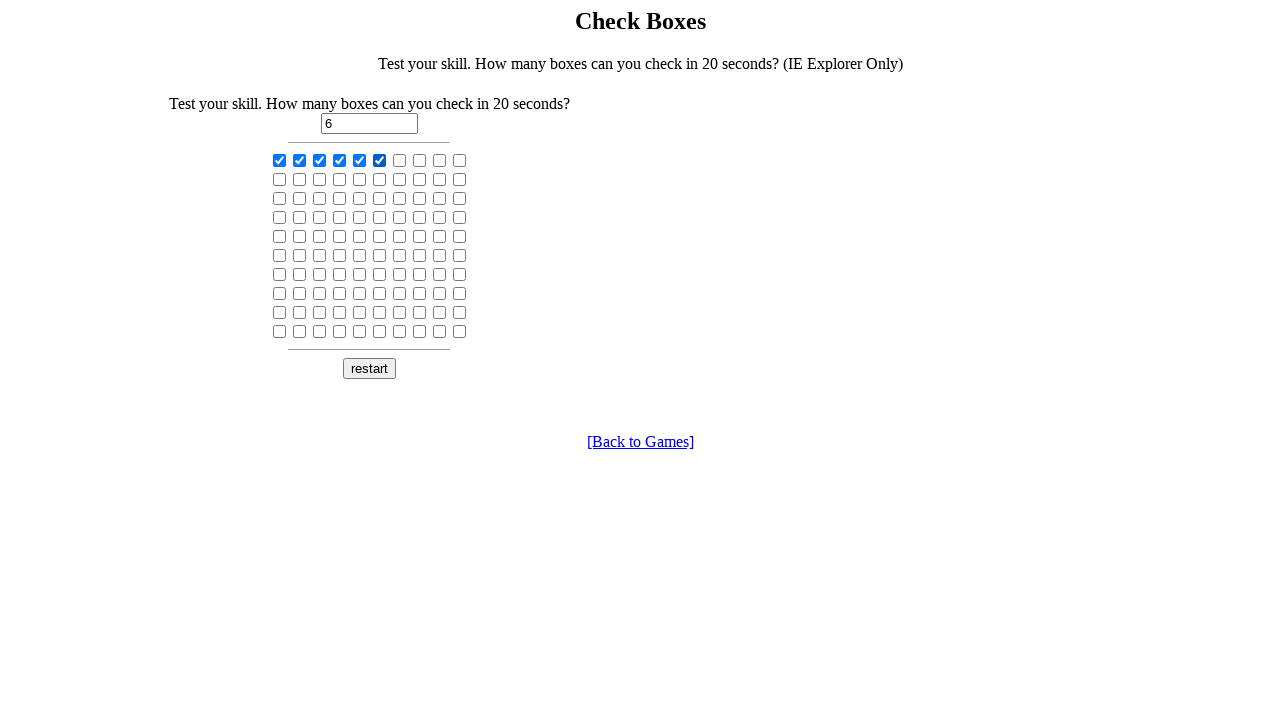

Clicked a checkbox at (400, 160) on input[type='checkbox'] >> nth=6
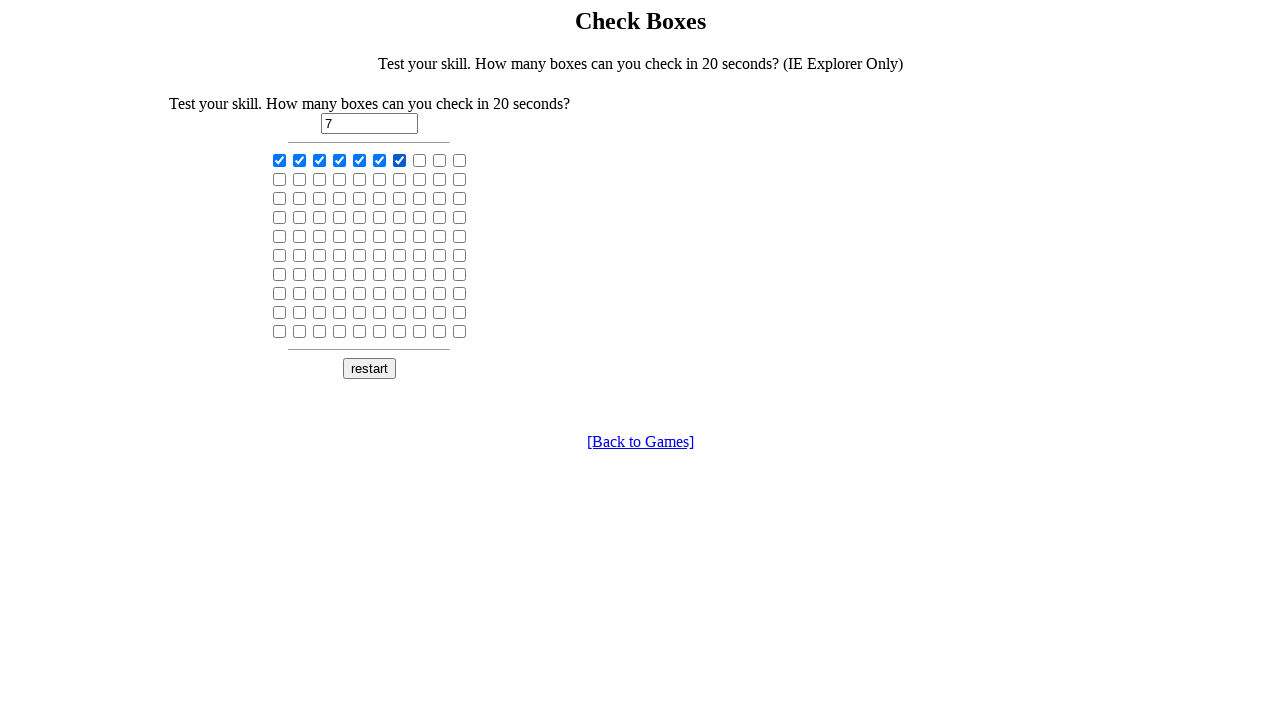

Clicked a checkbox at (420, 160) on input[type='checkbox'] >> nth=7
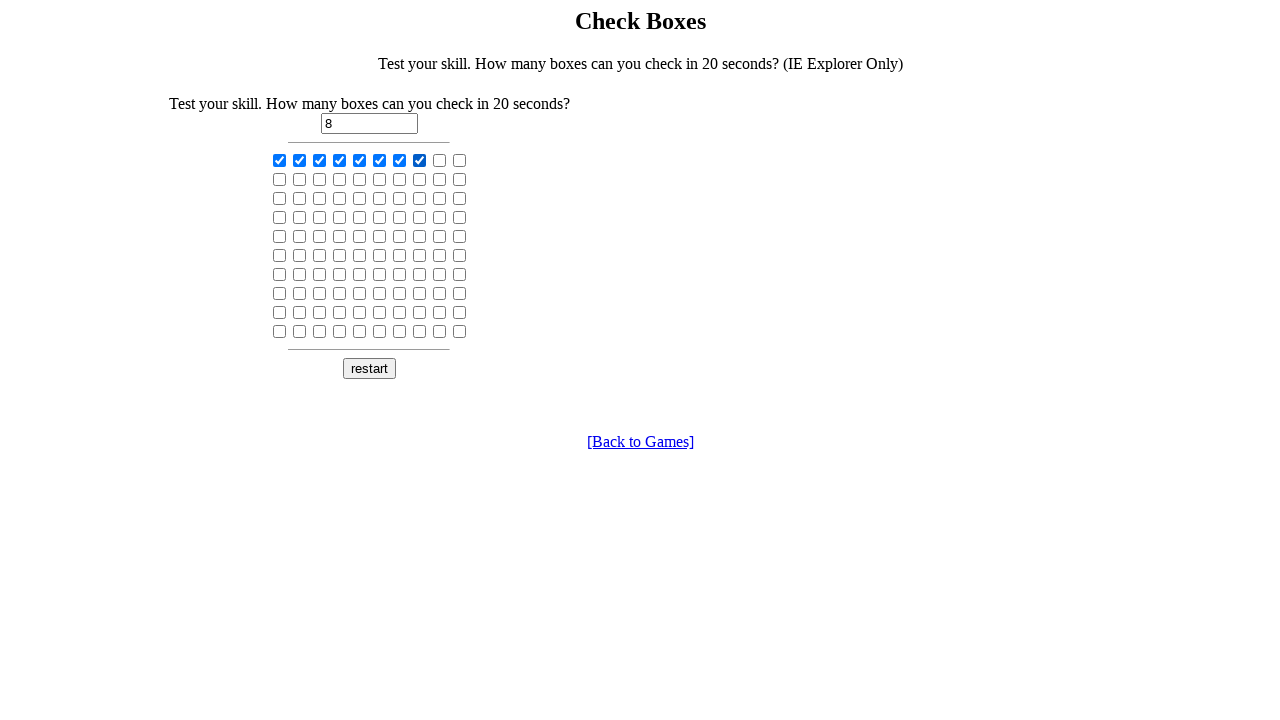

Clicked a checkbox at (440, 160) on input[type='checkbox'] >> nth=8
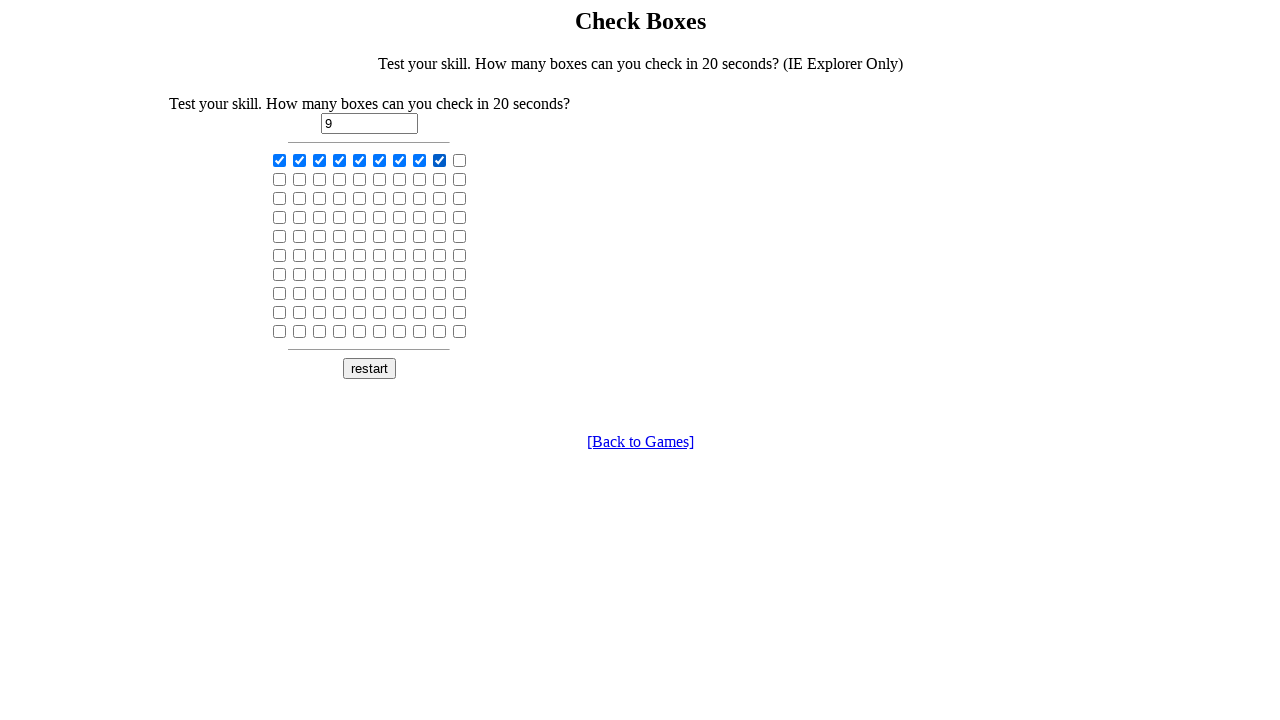

Clicked a checkbox at (460, 160) on input[type='checkbox'] >> nth=9
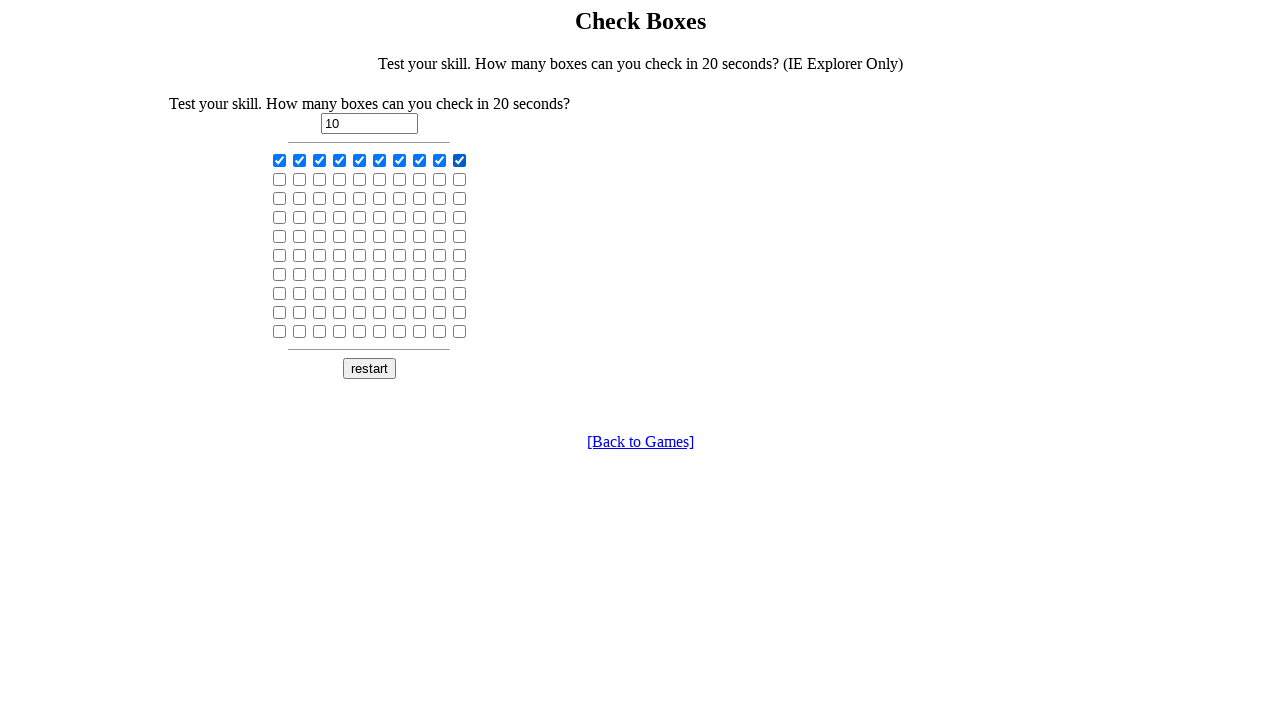

Clicked a checkbox at (280, 179) on input[type='checkbox'] >> nth=10
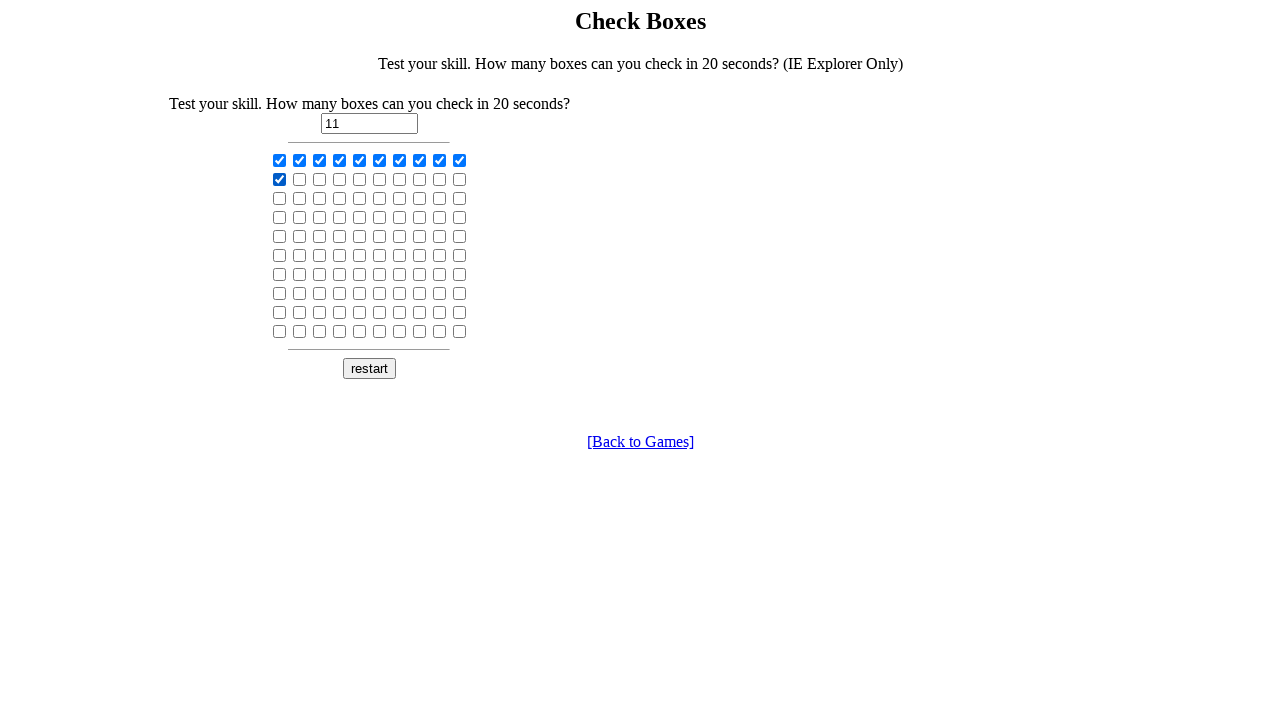

Clicked a checkbox at (300, 179) on input[type='checkbox'] >> nth=11
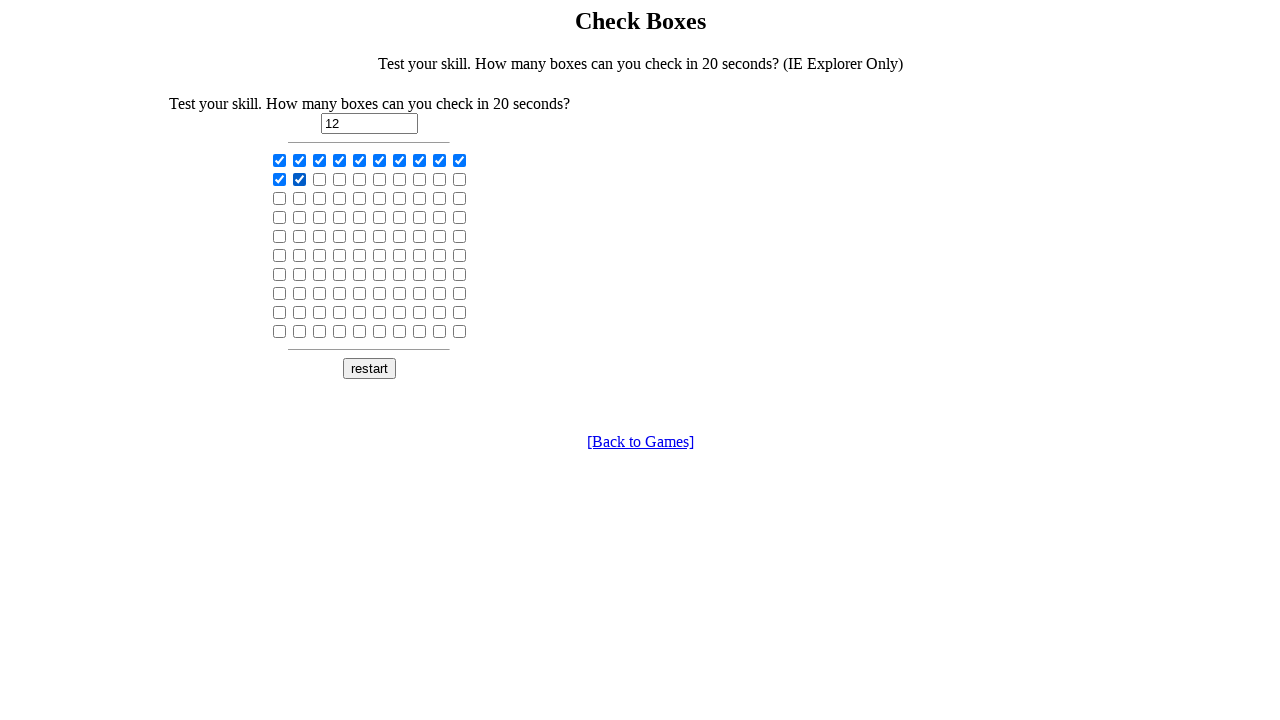

Clicked a checkbox at (320, 179) on input[type='checkbox'] >> nth=12
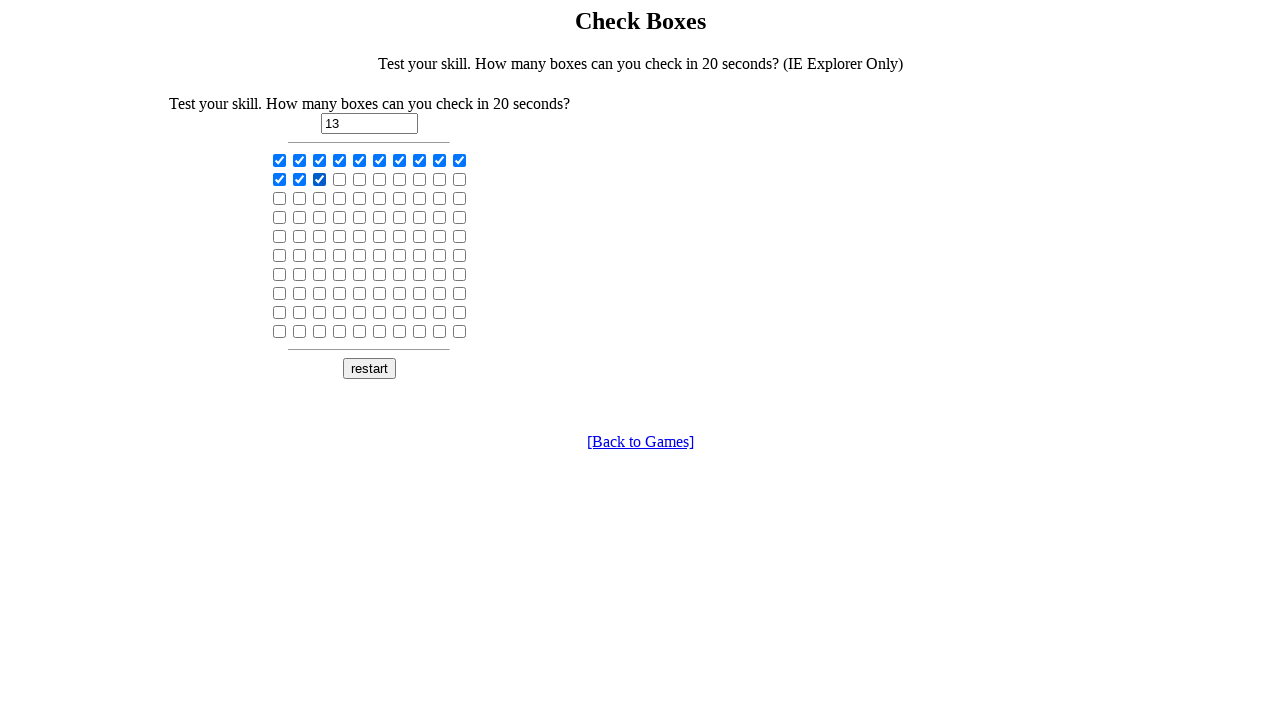

Clicked a checkbox at (340, 179) on input[type='checkbox'] >> nth=13
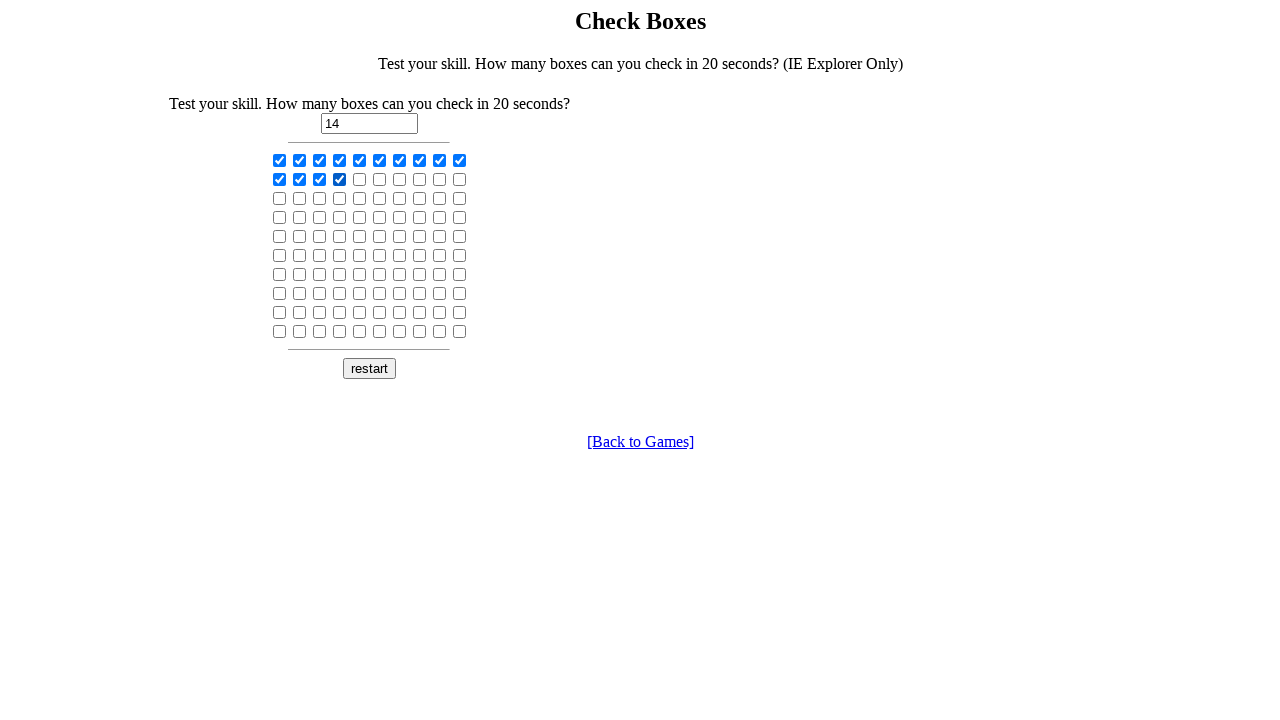

Clicked a checkbox at (360, 179) on input[type='checkbox'] >> nth=14
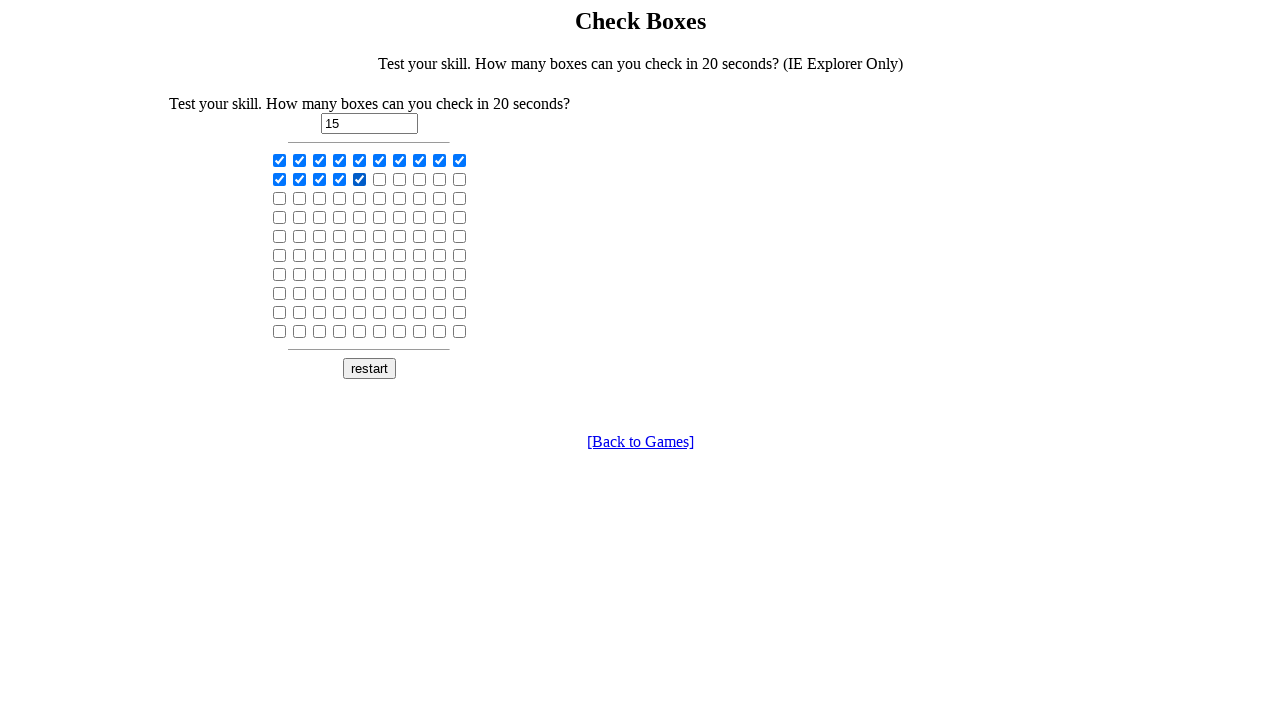

Clicked a checkbox at (380, 179) on input[type='checkbox'] >> nth=15
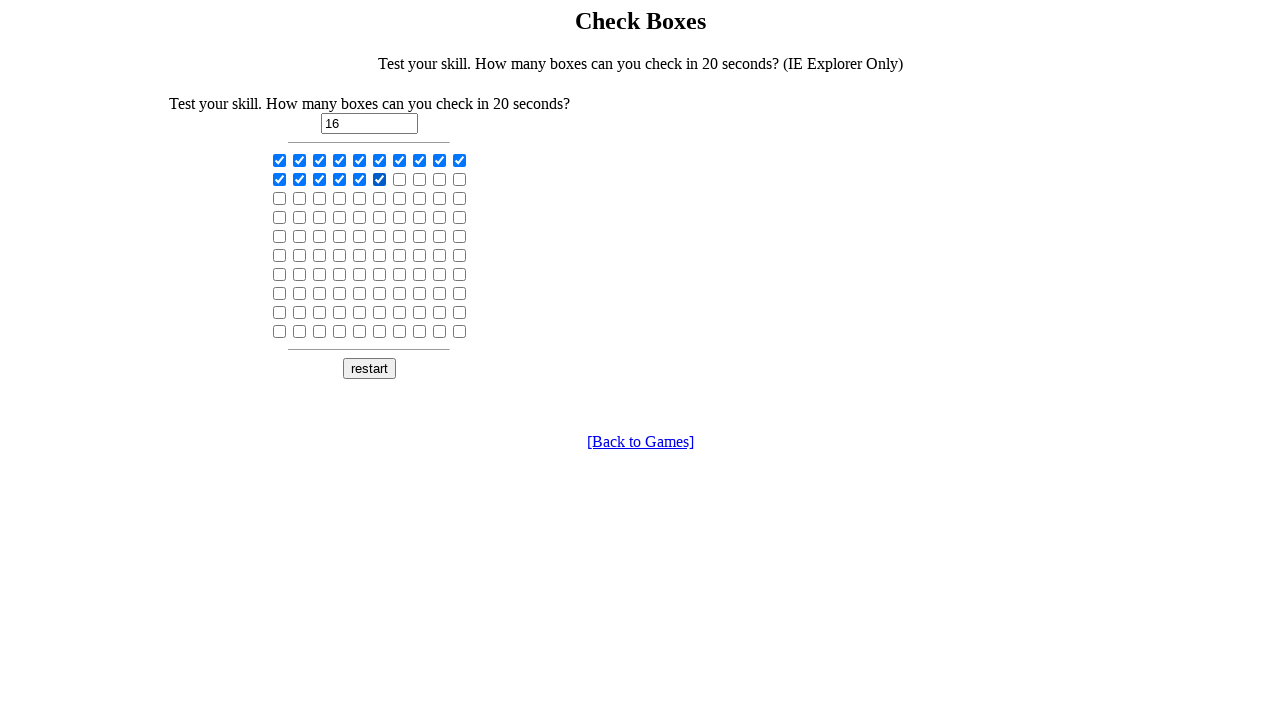

Clicked a checkbox at (400, 179) on input[type='checkbox'] >> nth=16
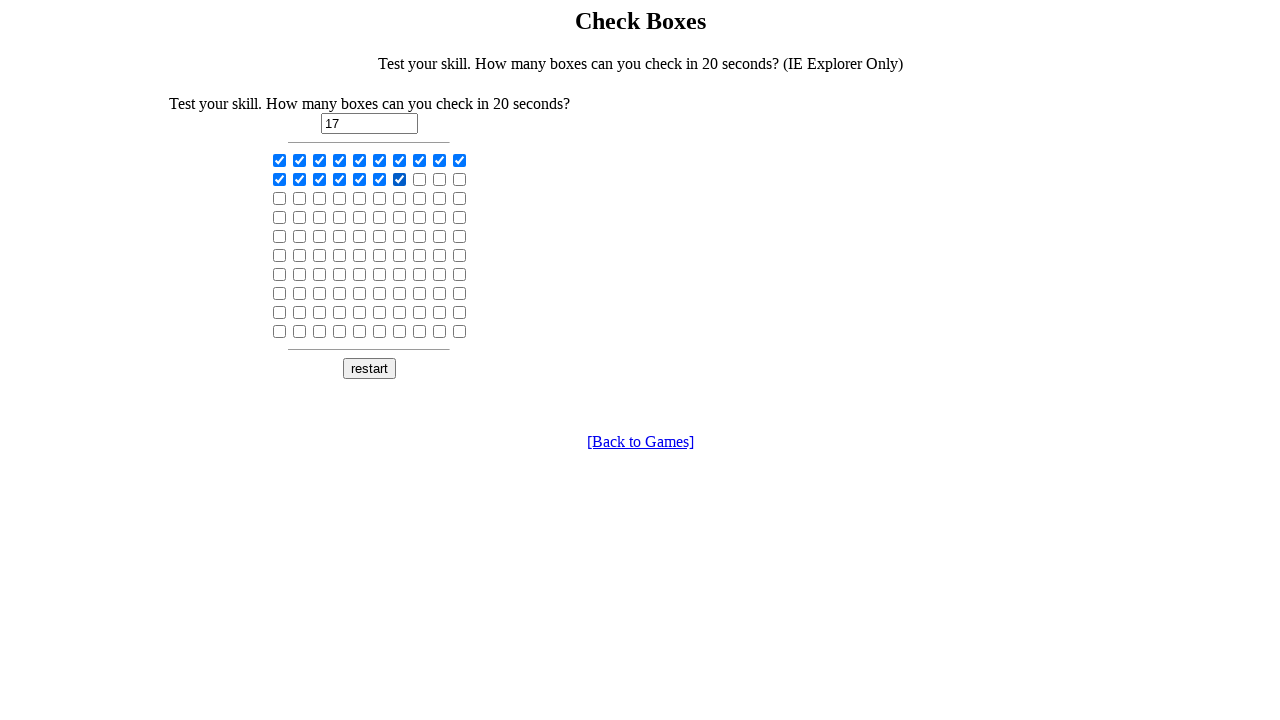

Clicked a checkbox at (420, 179) on input[type='checkbox'] >> nth=17
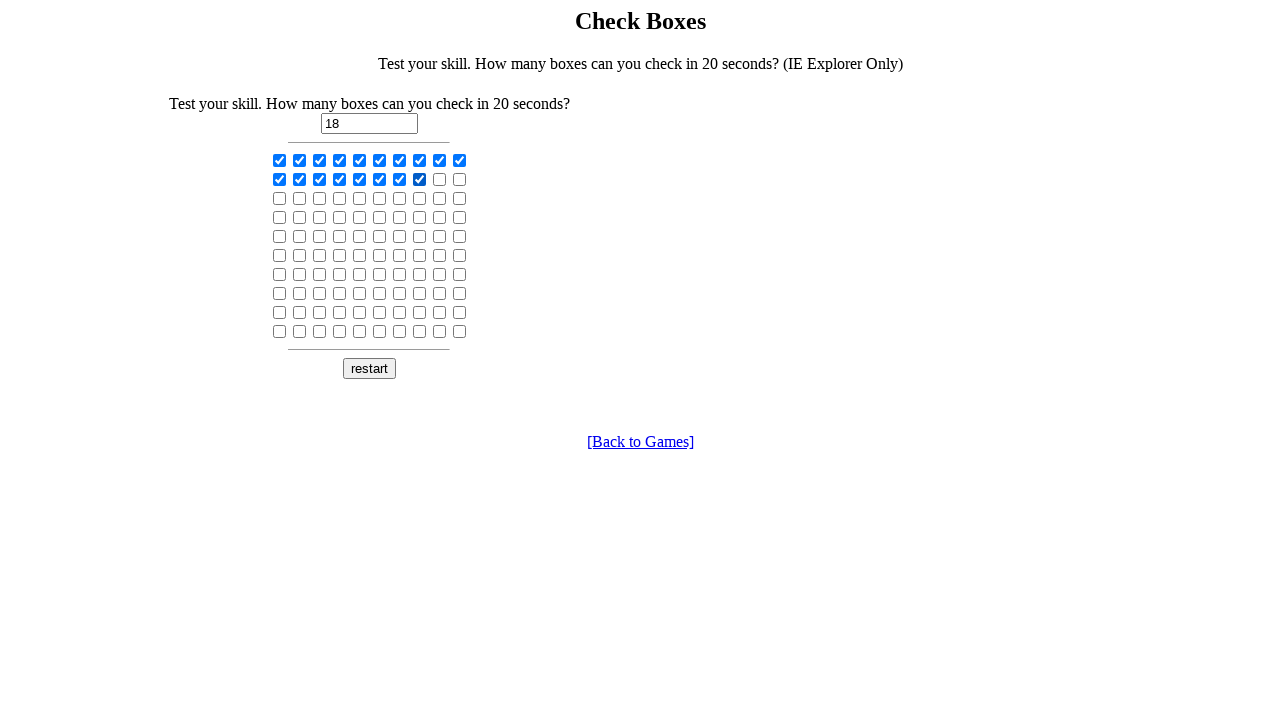

Clicked a checkbox at (440, 179) on input[type='checkbox'] >> nth=18
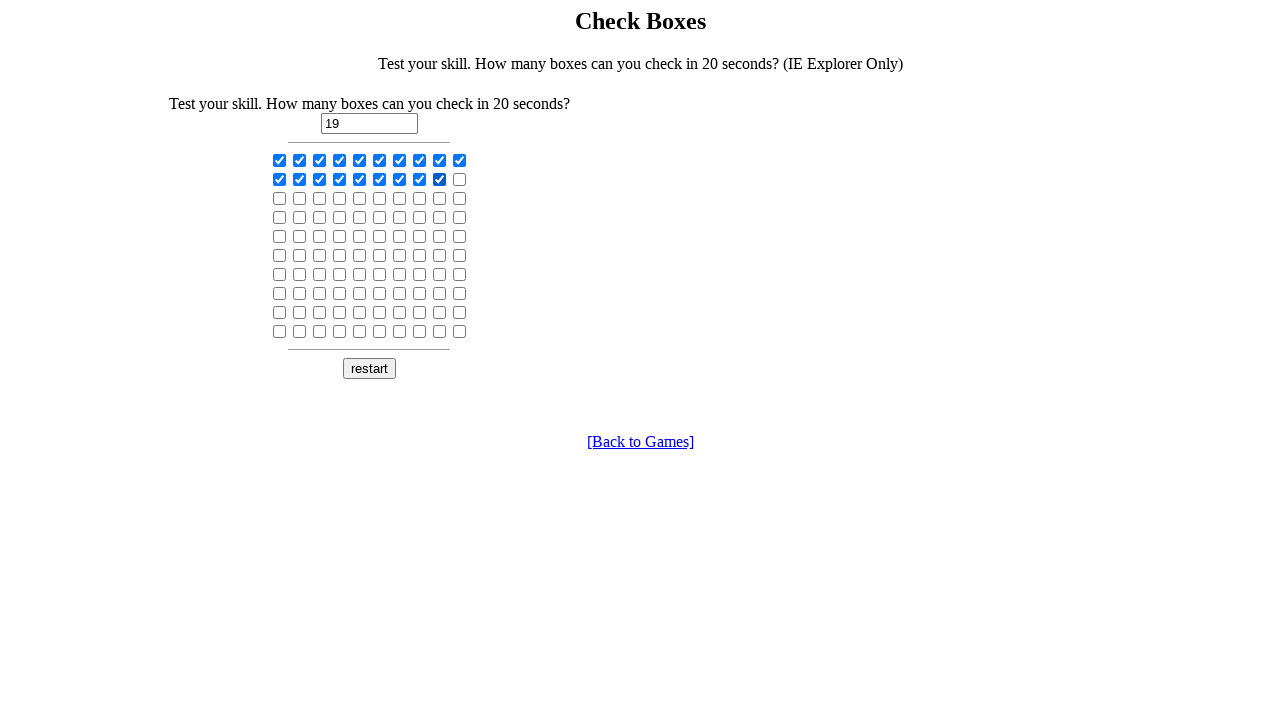

Clicked a checkbox at (460, 179) on input[type='checkbox'] >> nth=19
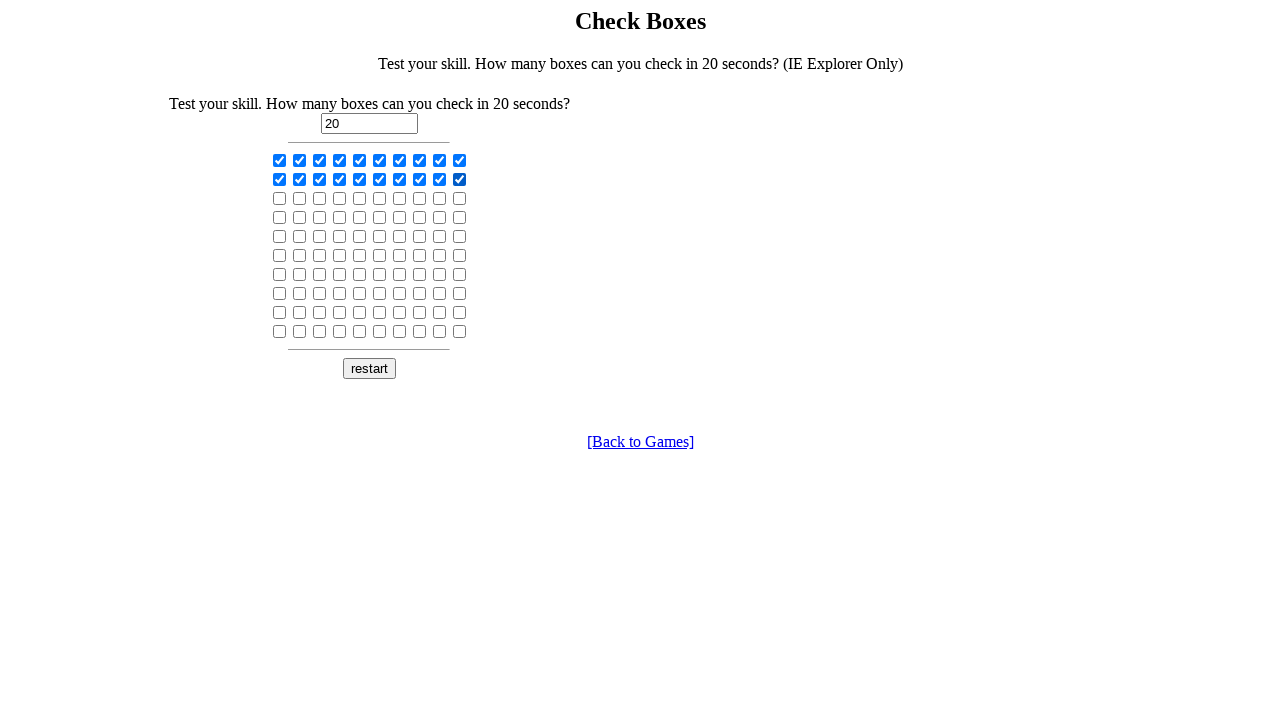

Clicked a checkbox at (280, 198) on input[type='checkbox'] >> nth=20
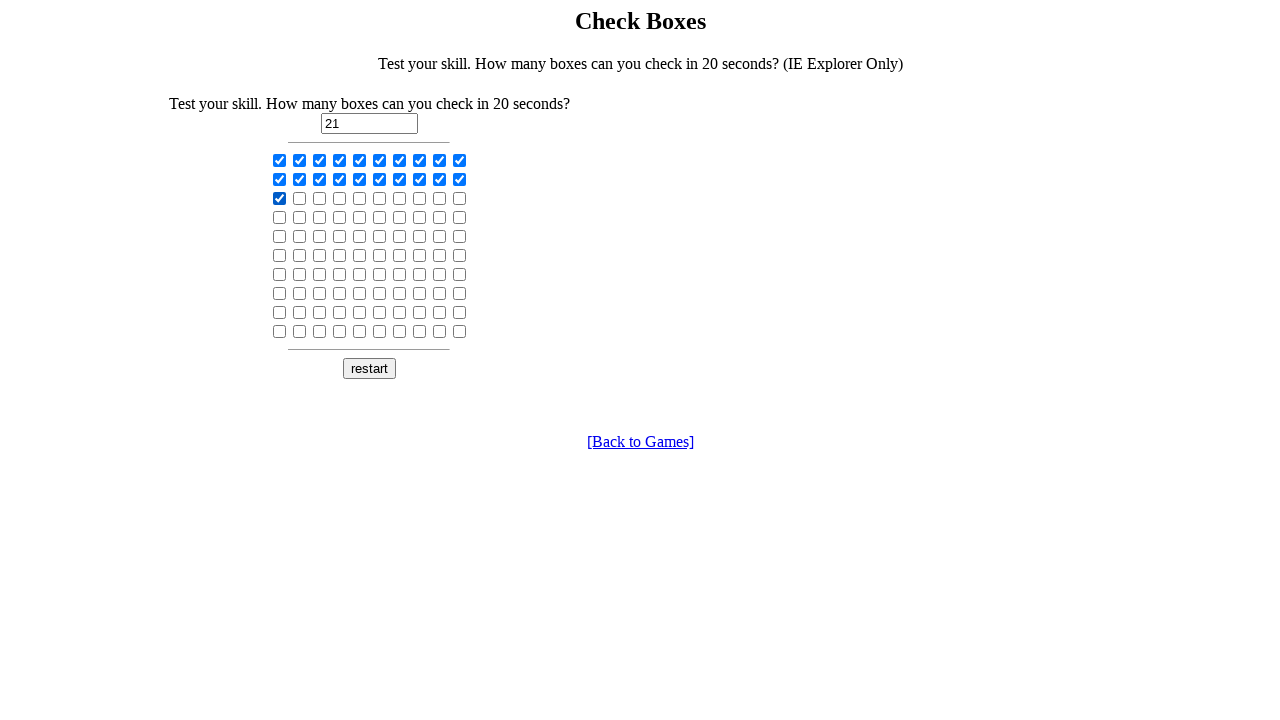

Clicked a checkbox at (300, 198) on input[type='checkbox'] >> nth=21
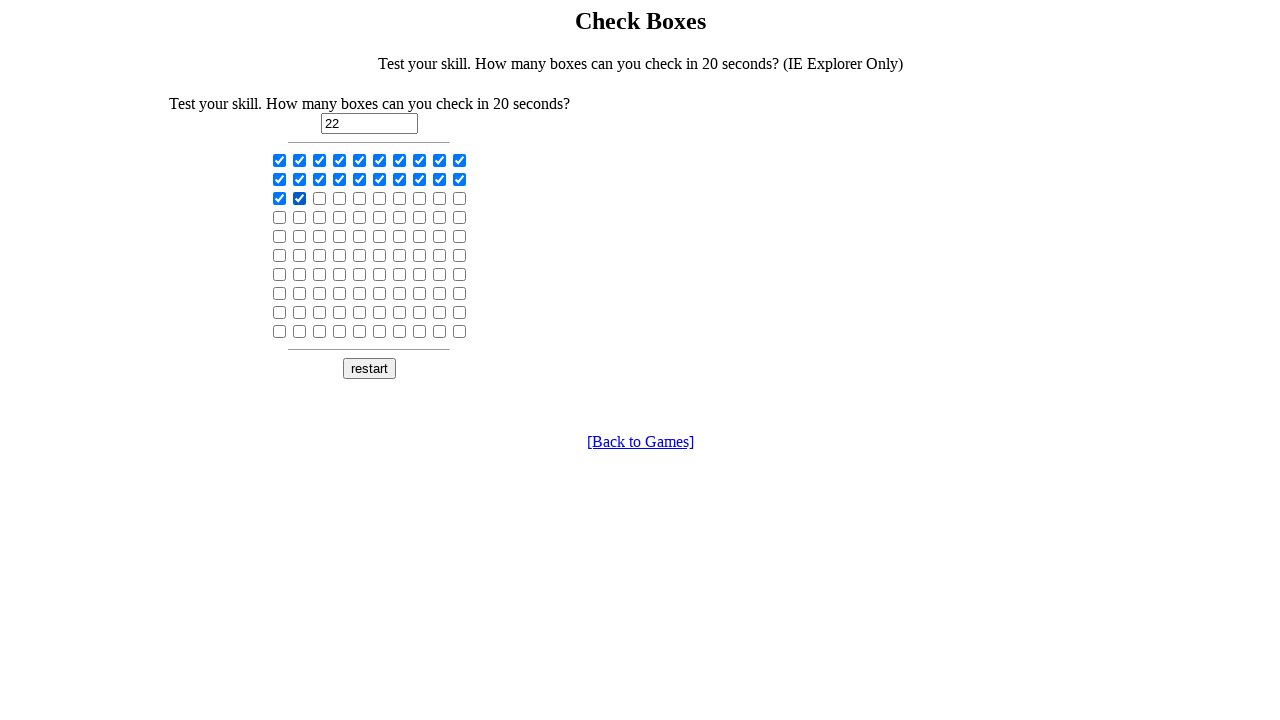

Clicked a checkbox at (320, 198) on input[type='checkbox'] >> nth=22
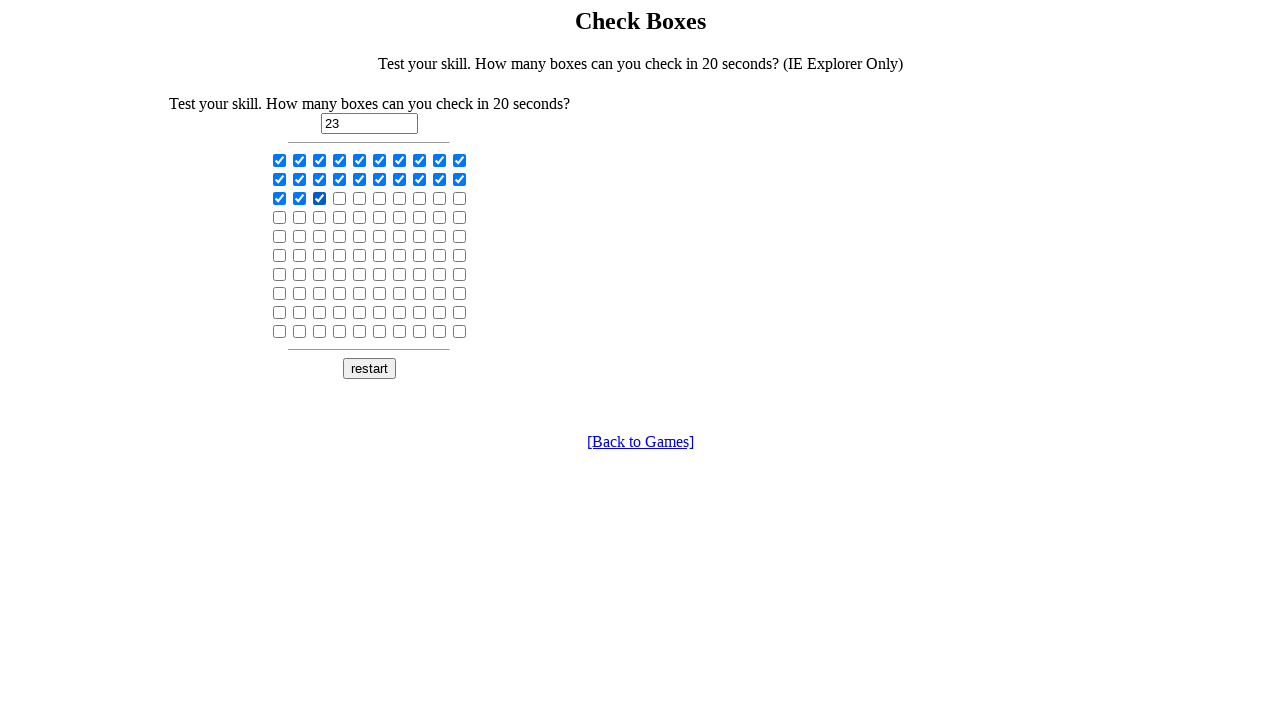

Clicked a checkbox at (340, 198) on input[type='checkbox'] >> nth=23
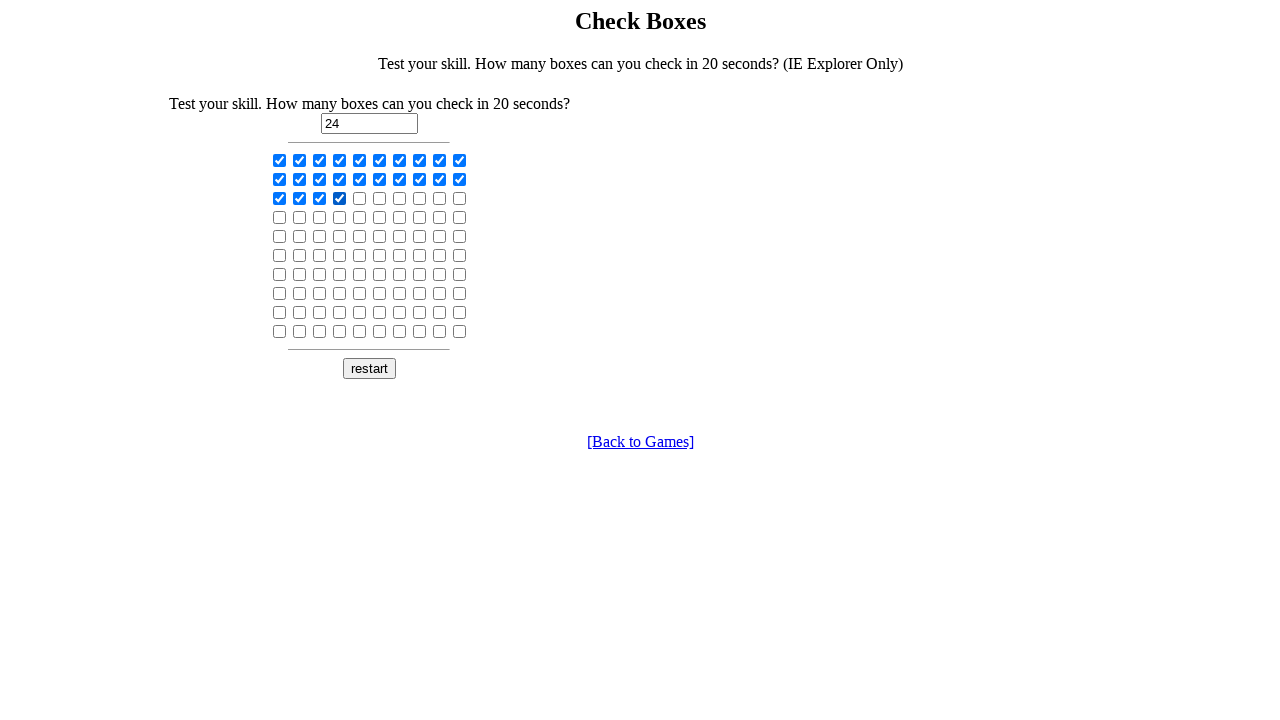

Clicked a checkbox at (360, 198) on input[type='checkbox'] >> nth=24
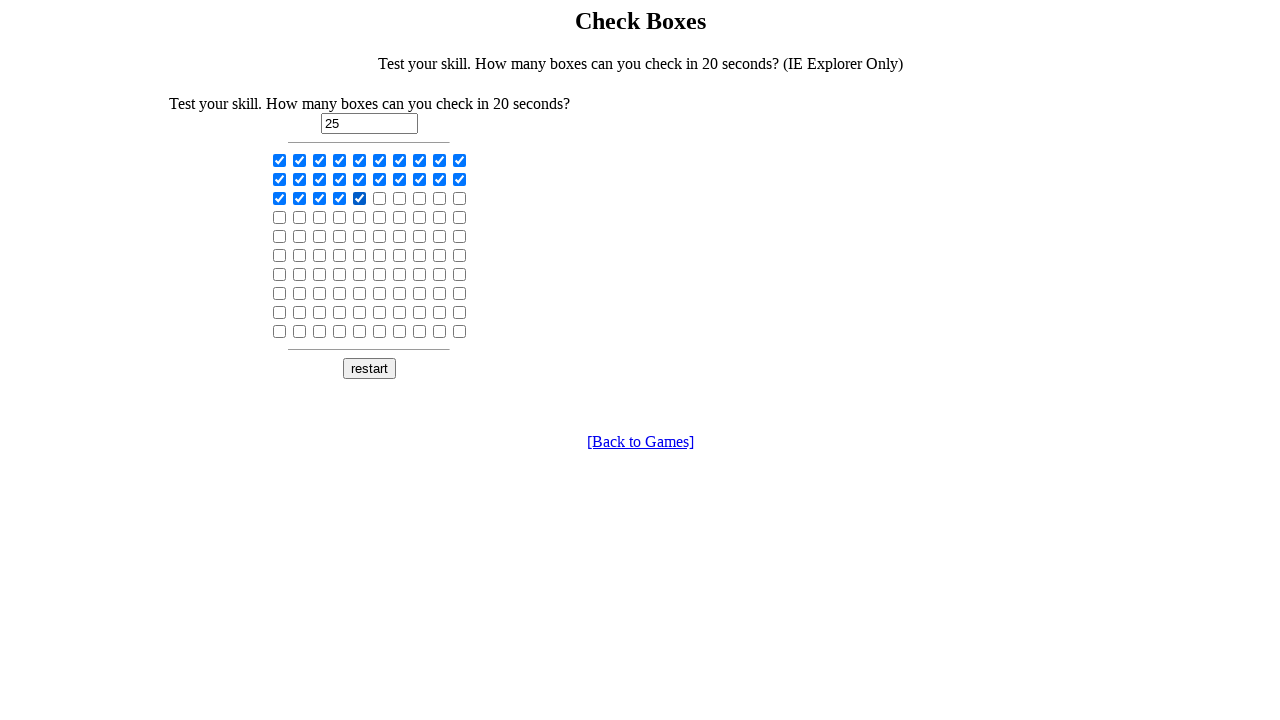

Clicked a checkbox at (380, 198) on input[type='checkbox'] >> nth=25
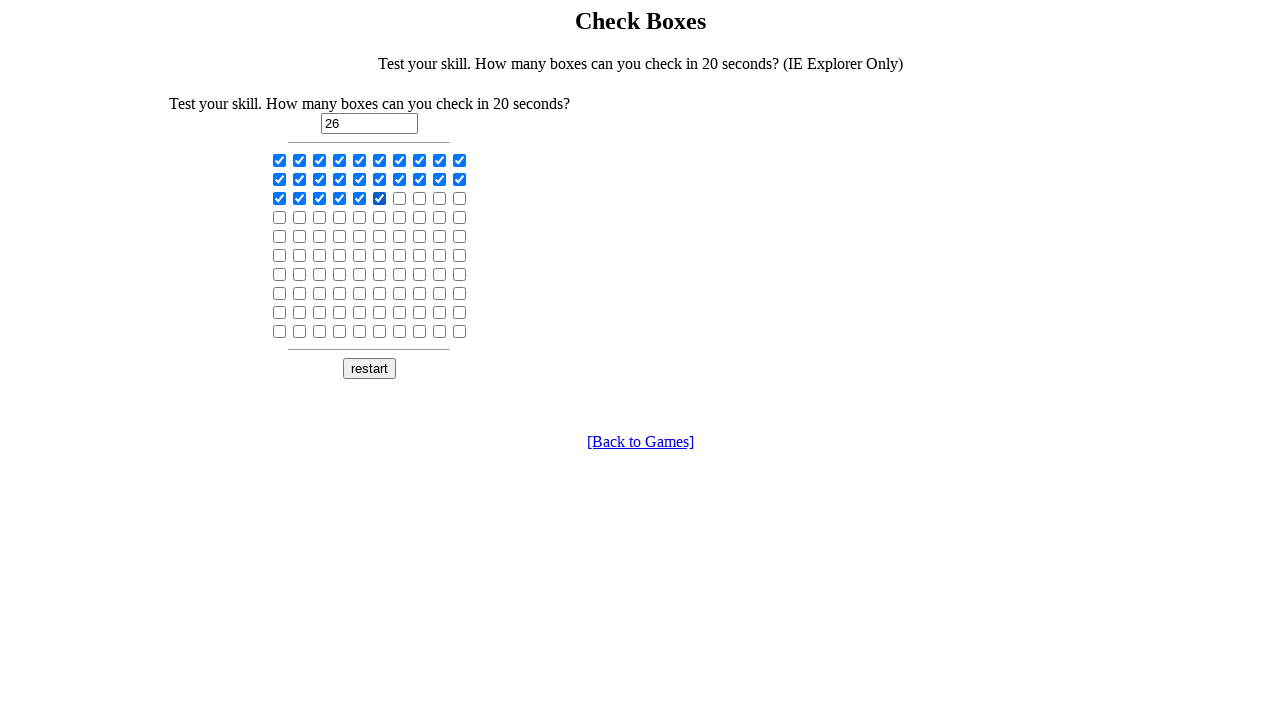

Clicked a checkbox at (400, 198) on input[type='checkbox'] >> nth=26
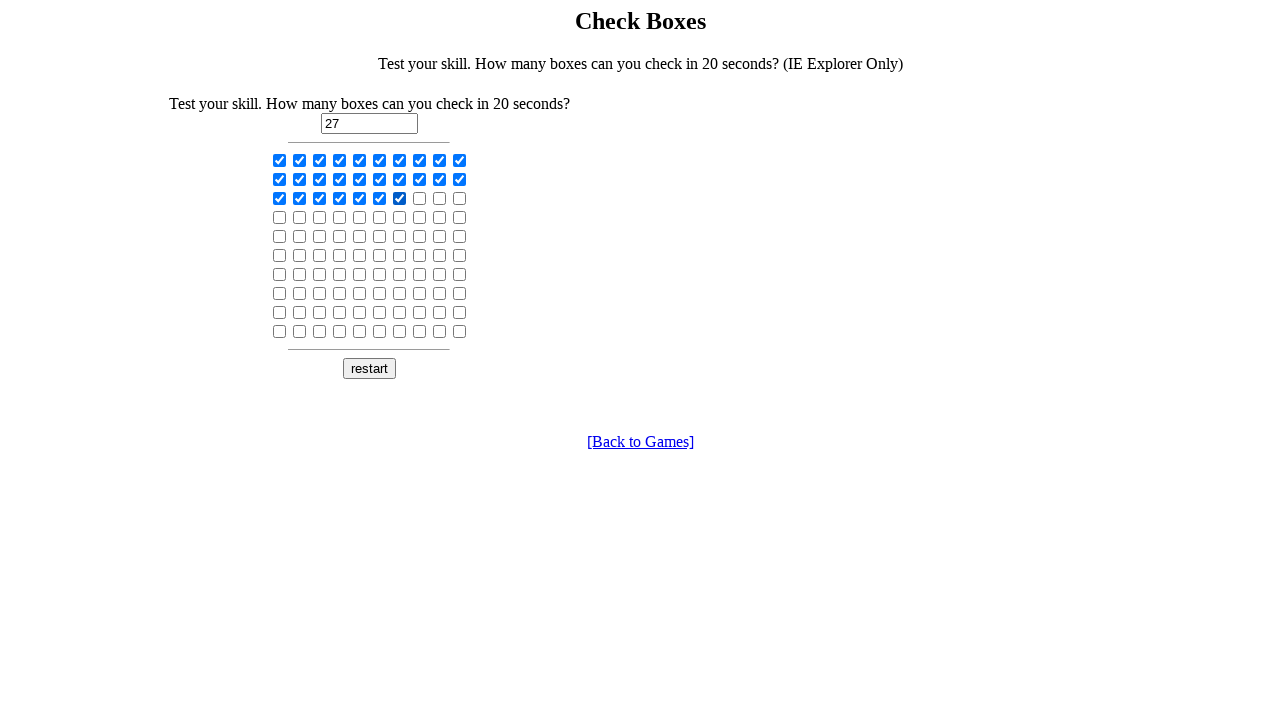

Clicked a checkbox at (420, 198) on input[type='checkbox'] >> nth=27
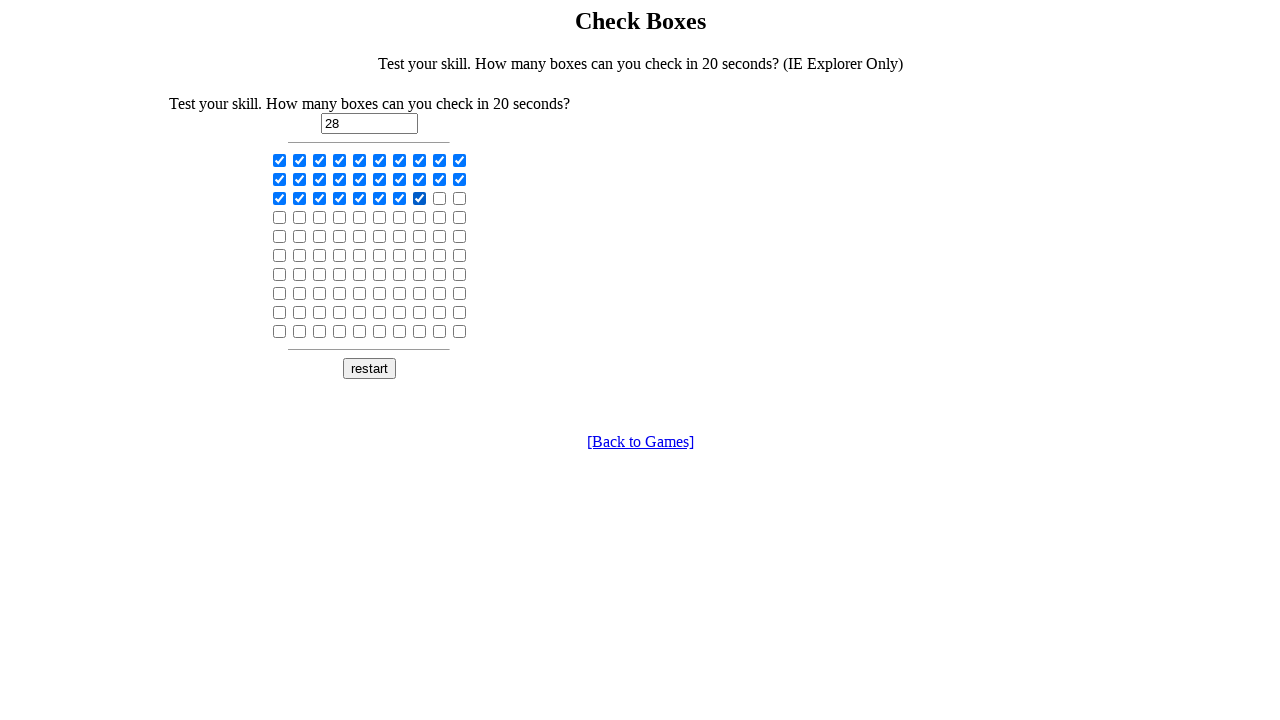

Clicked a checkbox at (440, 198) on input[type='checkbox'] >> nth=28
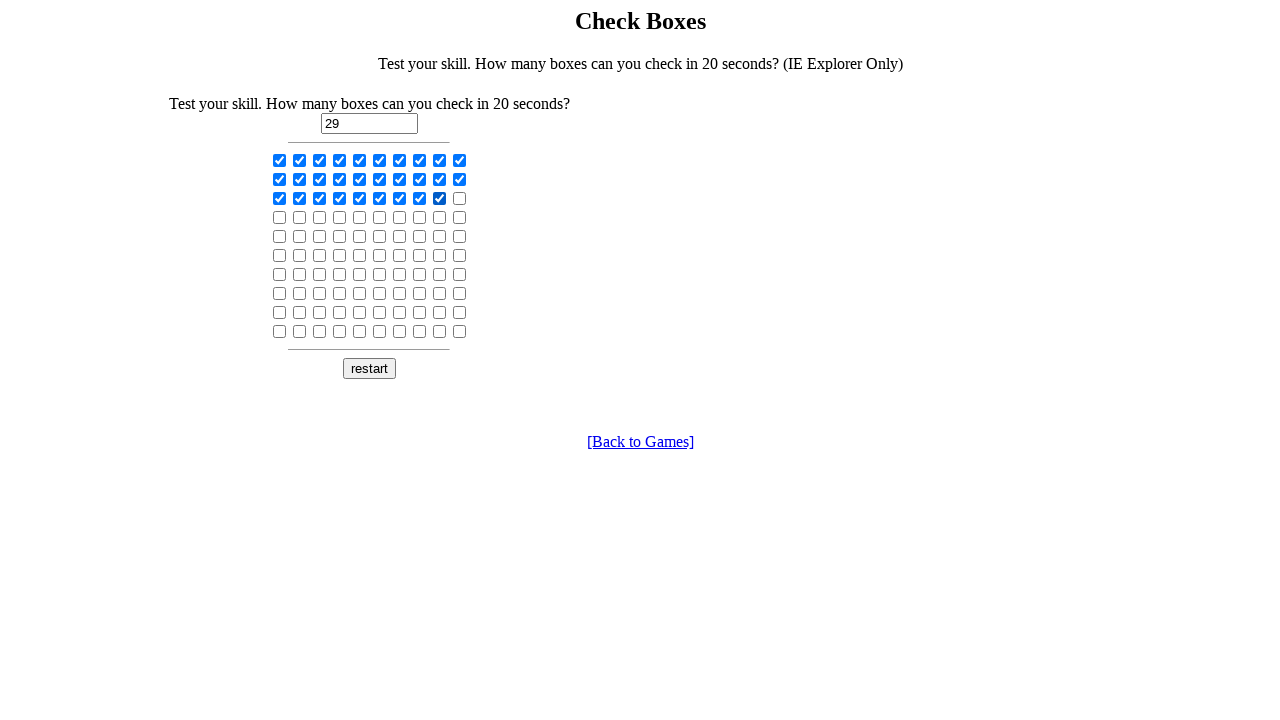

Clicked a checkbox at (460, 198) on input[type='checkbox'] >> nth=29
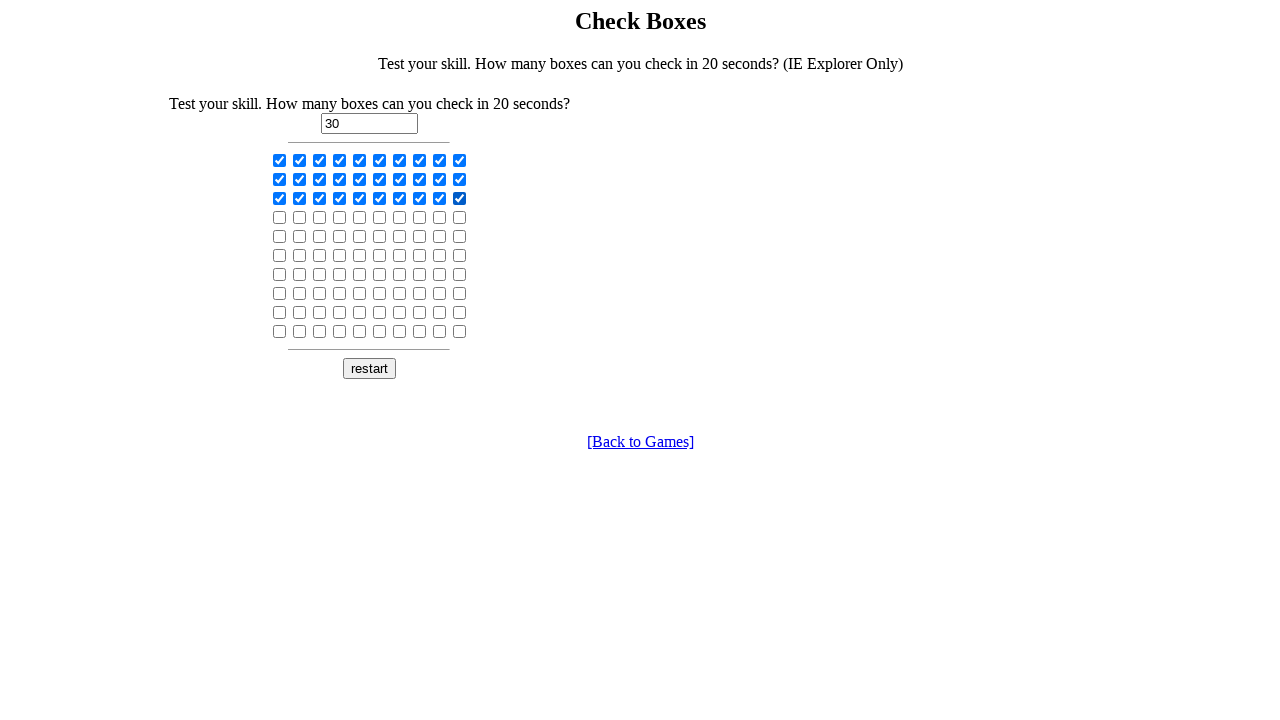

Clicked a checkbox at (280, 217) on input[type='checkbox'] >> nth=30
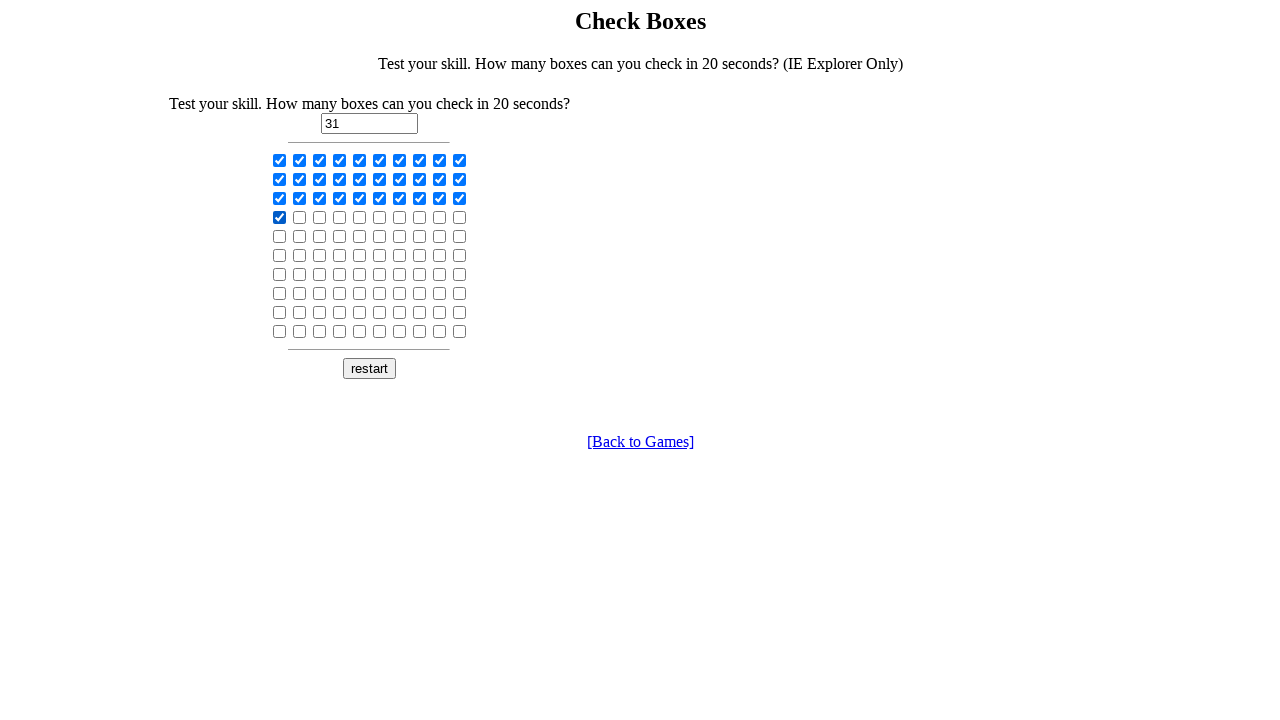

Clicked a checkbox at (300, 217) on input[type='checkbox'] >> nth=31
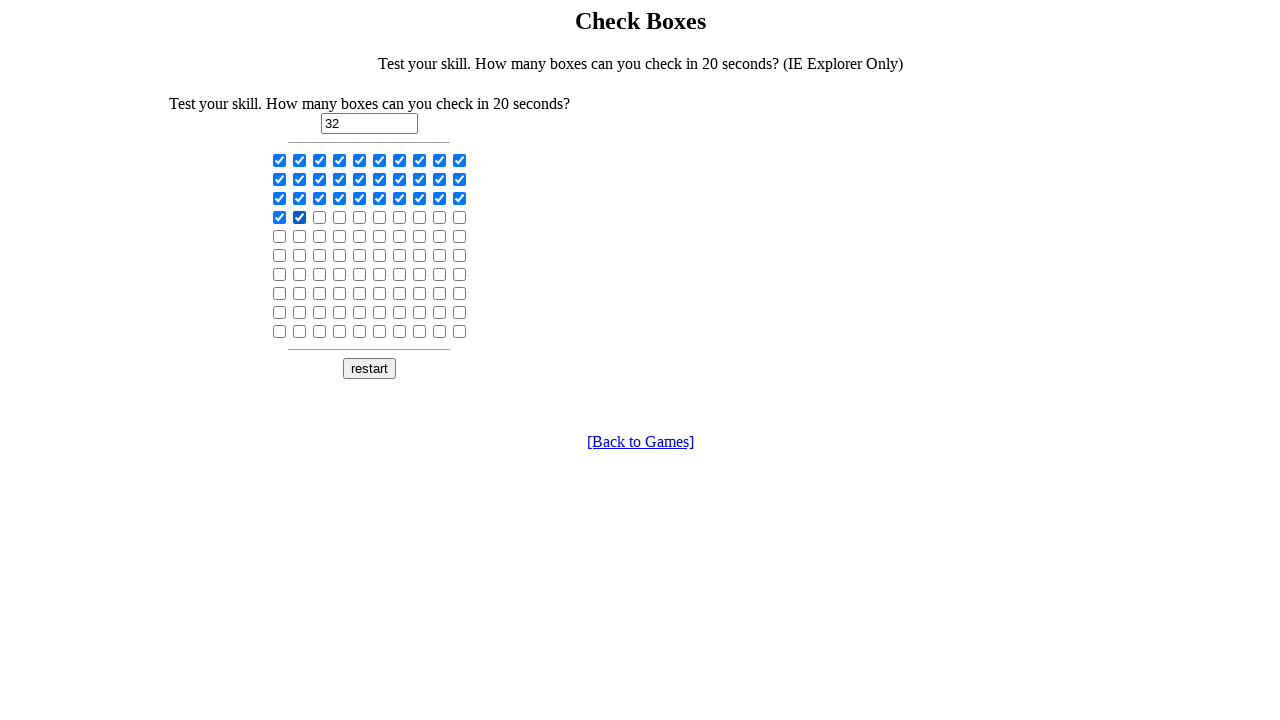

Clicked a checkbox at (320, 217) on input[type='checkbox'] >> nth=32
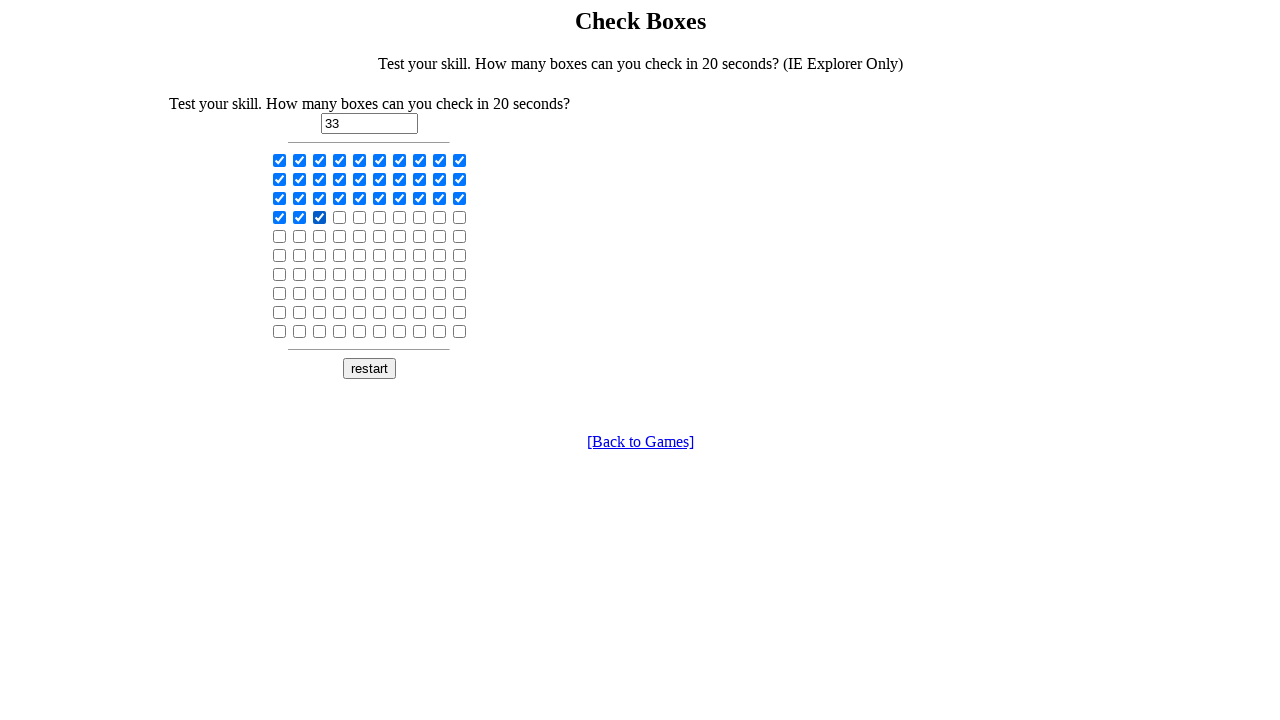

Clicked a checkbox at (340, 217) on input[type='checkbox'] >> nth=33
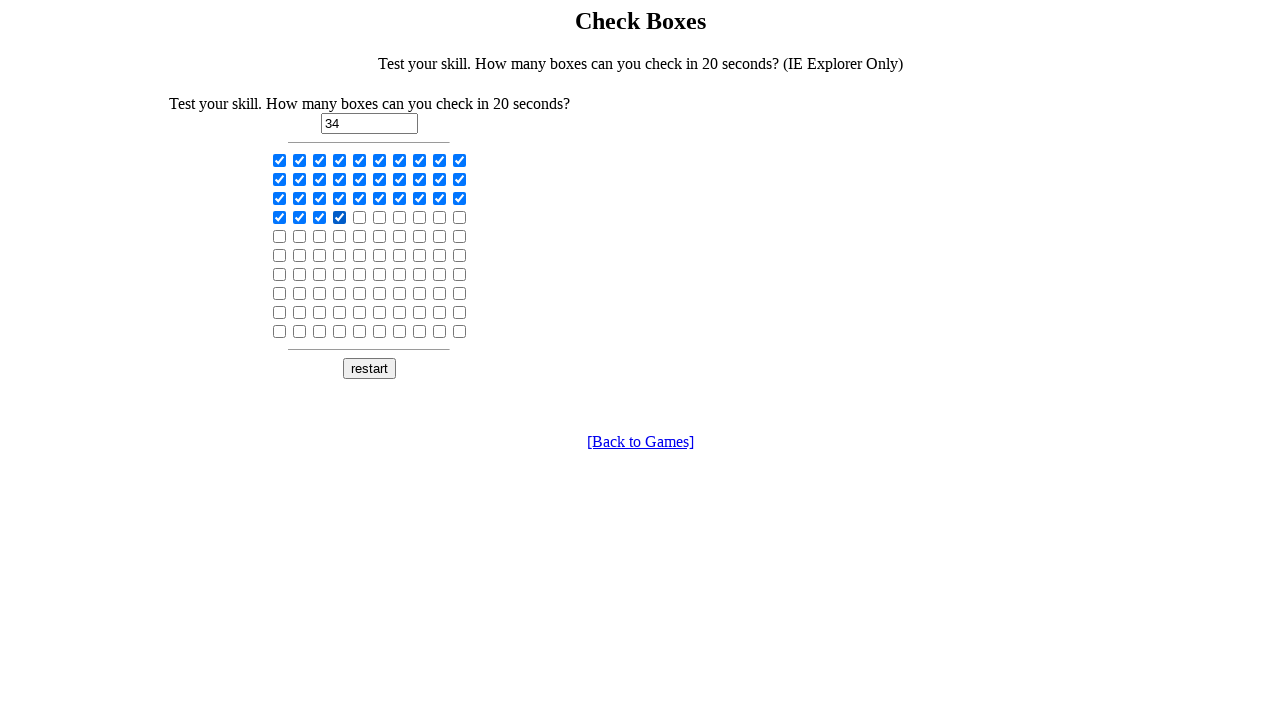

Clicked a checkbox at (360, 217) on input[type='checkbox'] >> nth=34
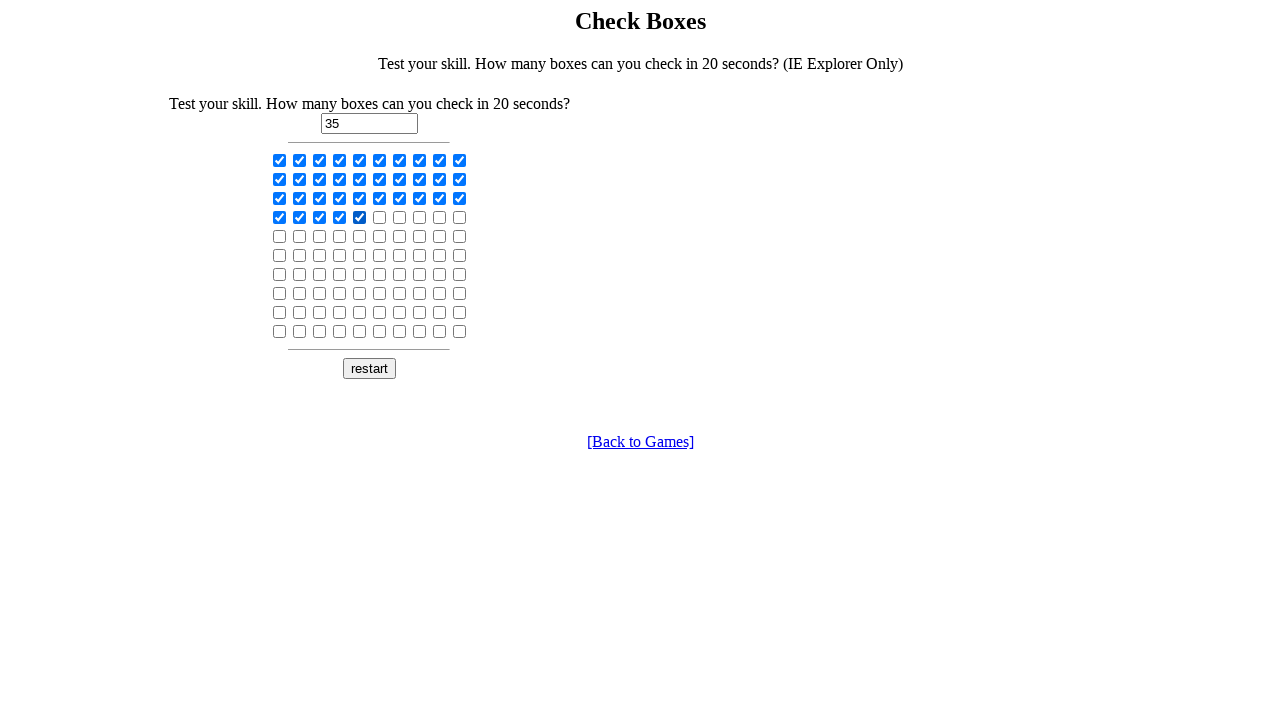

Clicked a checkbox at (380, 217) on input[type='checkbox'] >> nth=35
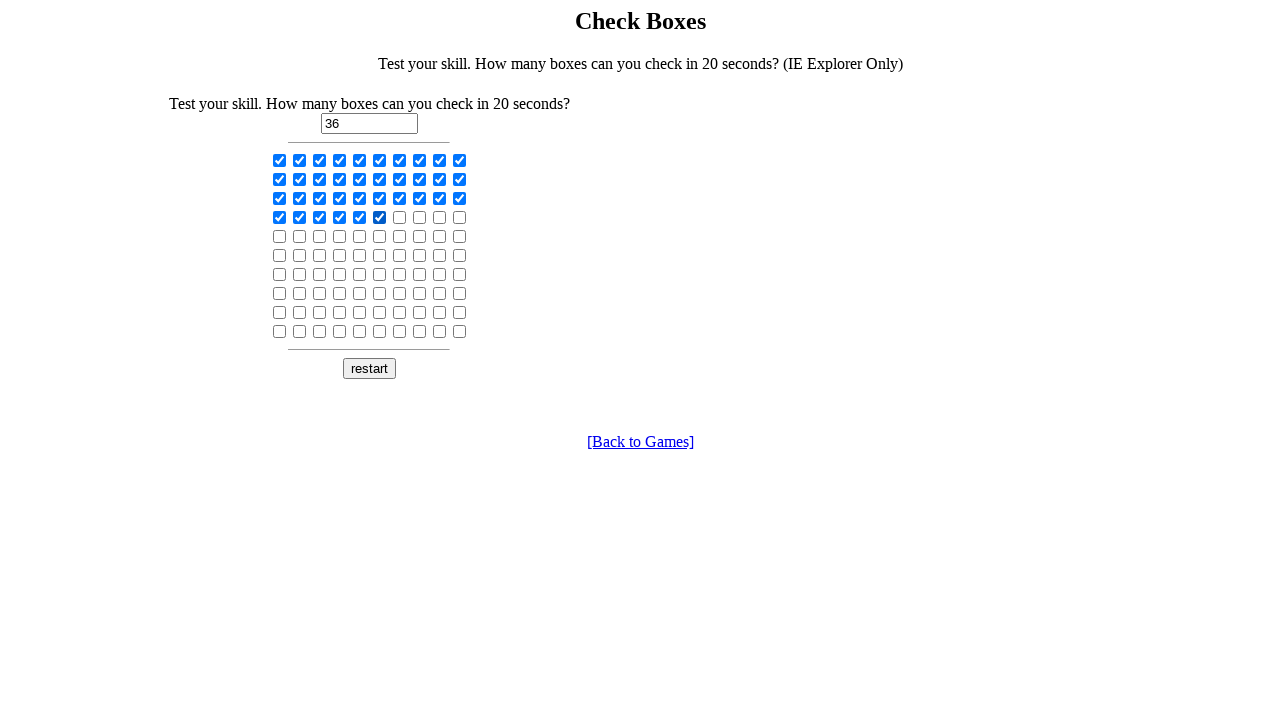

Clicked a checkbox at (400, 217) on input[type='checkbox'] >> nth=36
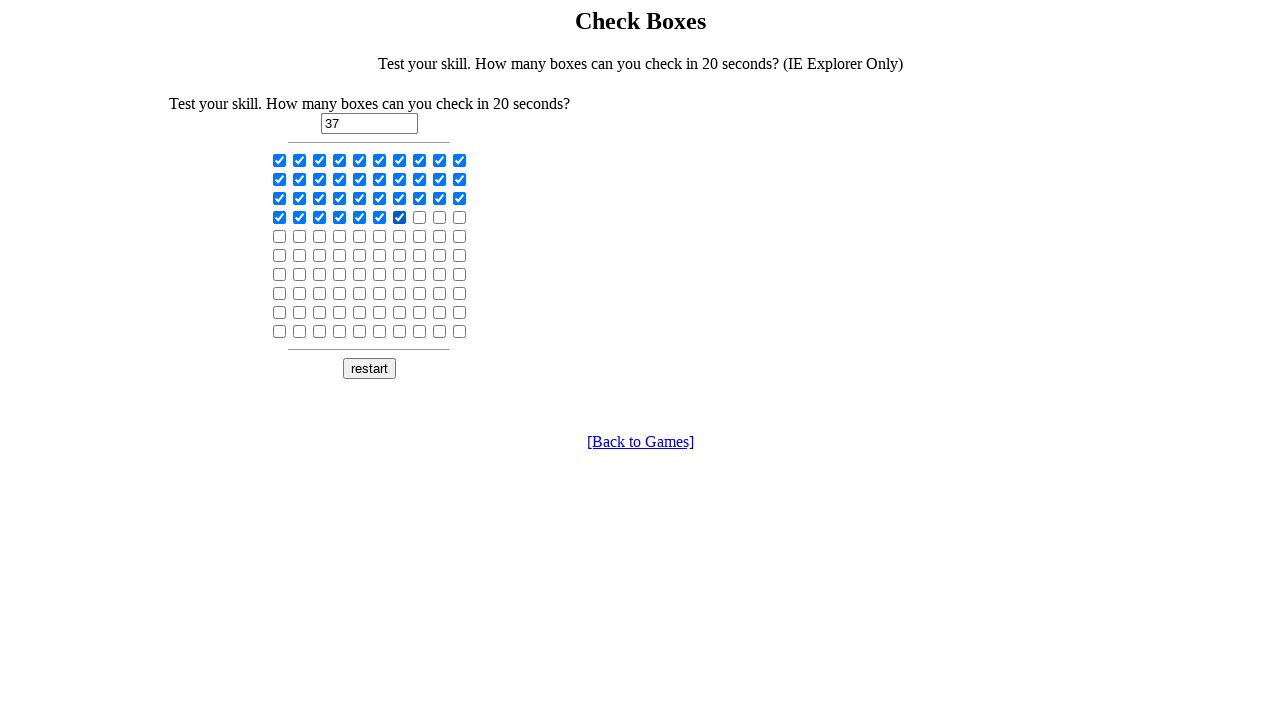

Clicked a checkbox at (420, 217) on input[type='checkbox'] >> nth=37
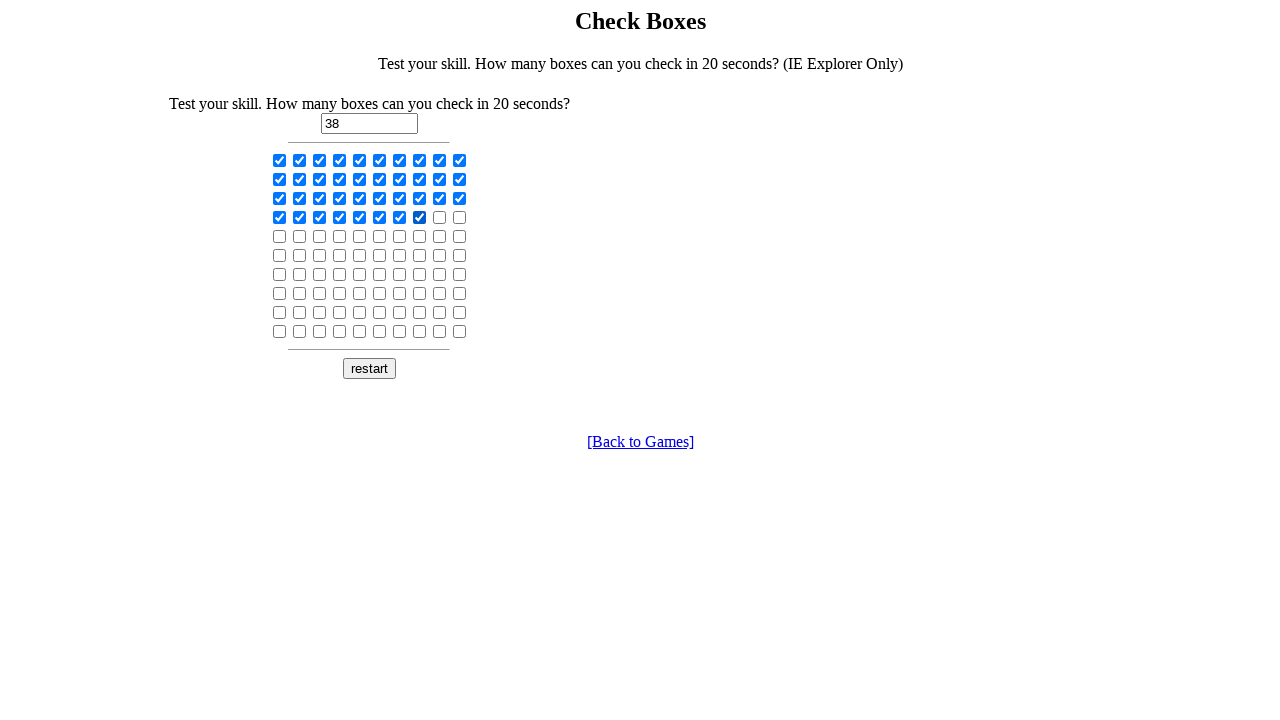

Clicked a checkbox at (440, 217) on input[type='checkbox'] >> nth=38
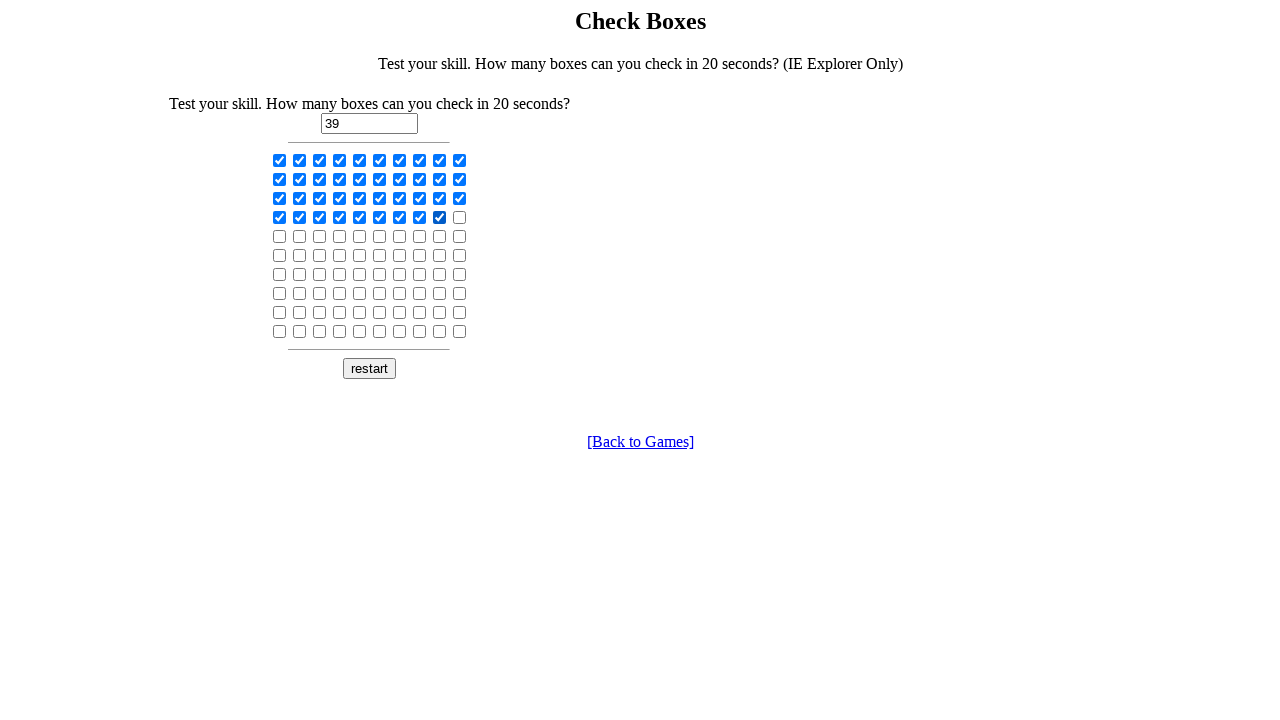

Clicked a checkbox at (460, 217) on input[type='checkbox'] >> nth=39
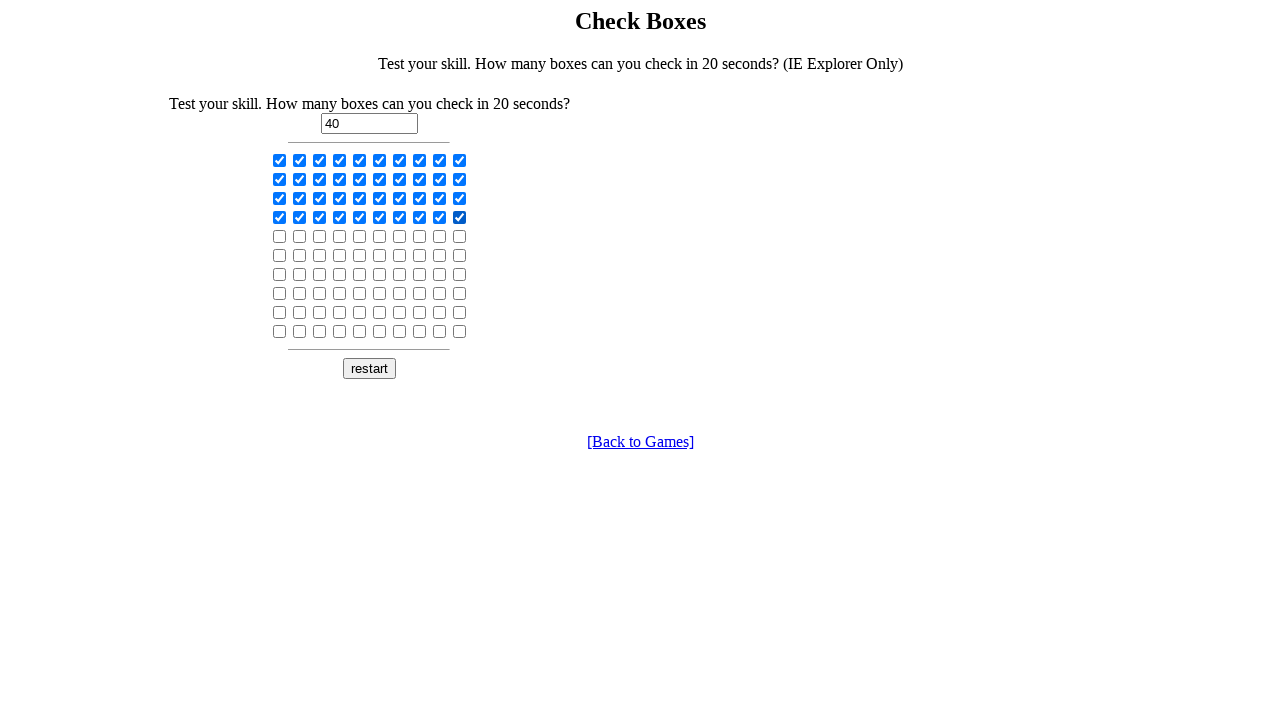

Clicked a checkbox at (280, 236) on input[type='checkbox'] >> nth=40
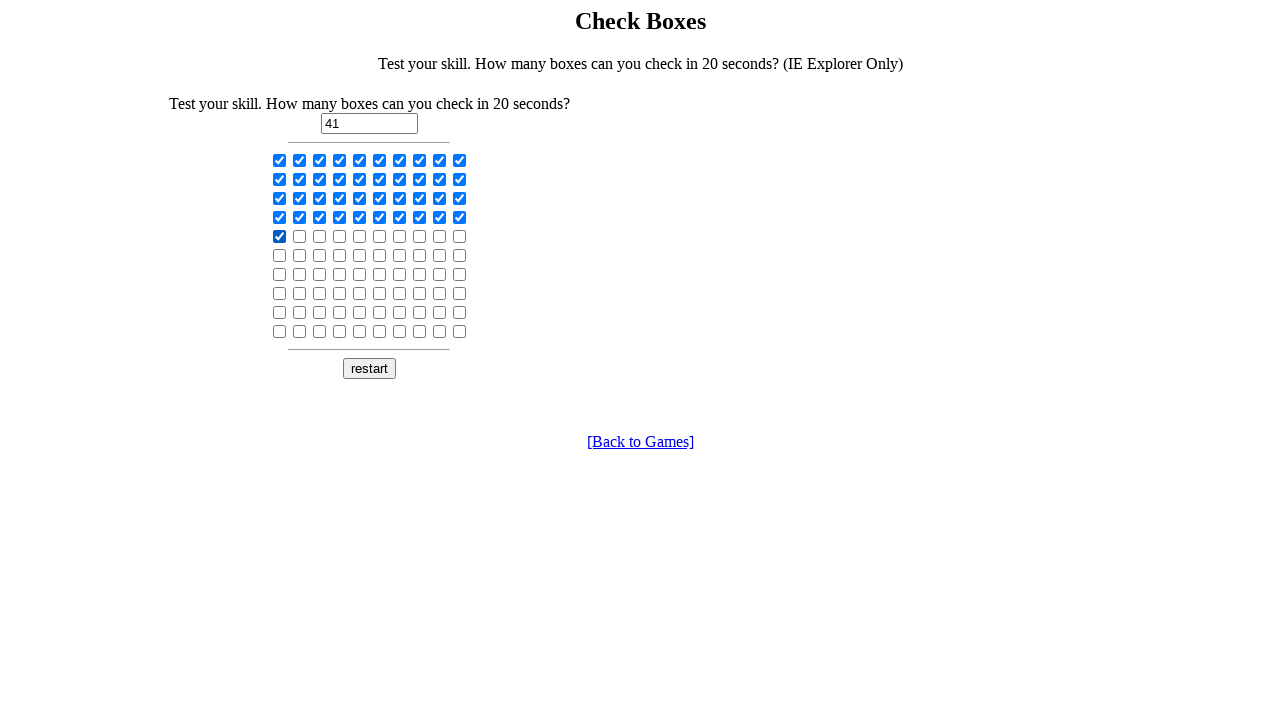

Clicked a checkbox at (300, 236) on input[type='checkbox'] >> nth=41
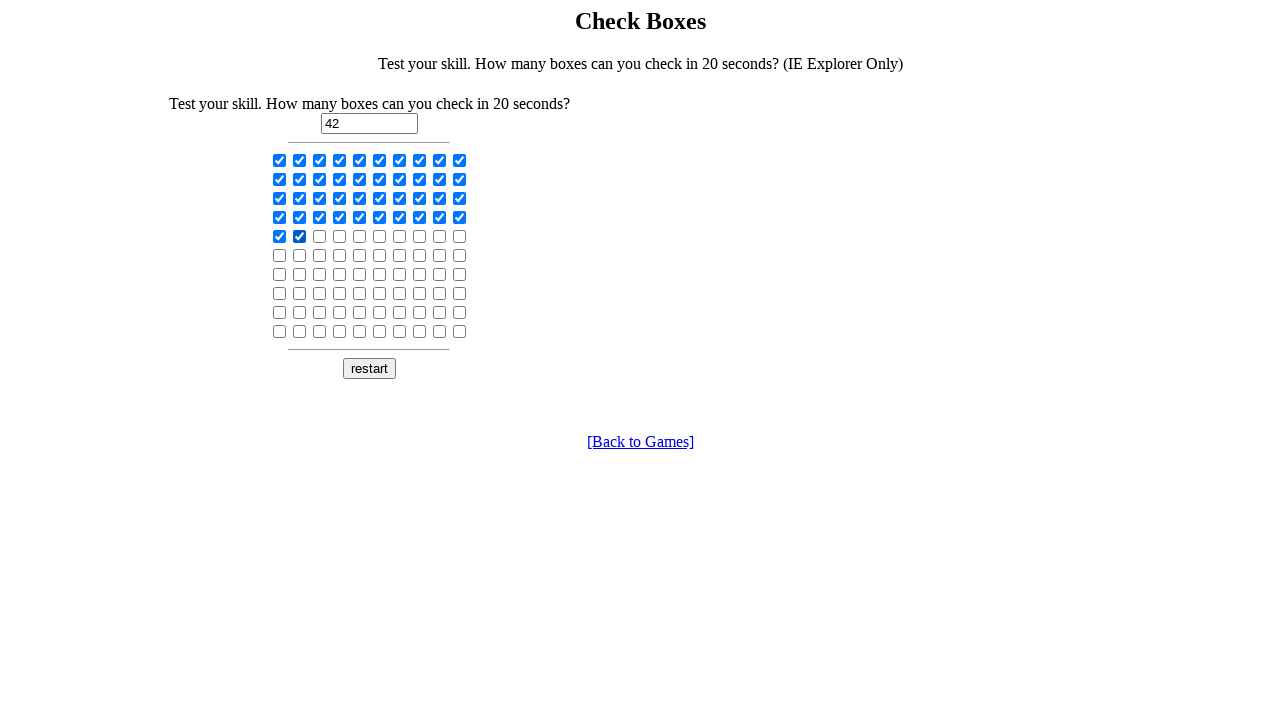

Clicked a checkbox at (320, 236) on input[type='checkbox'] >> nth=42
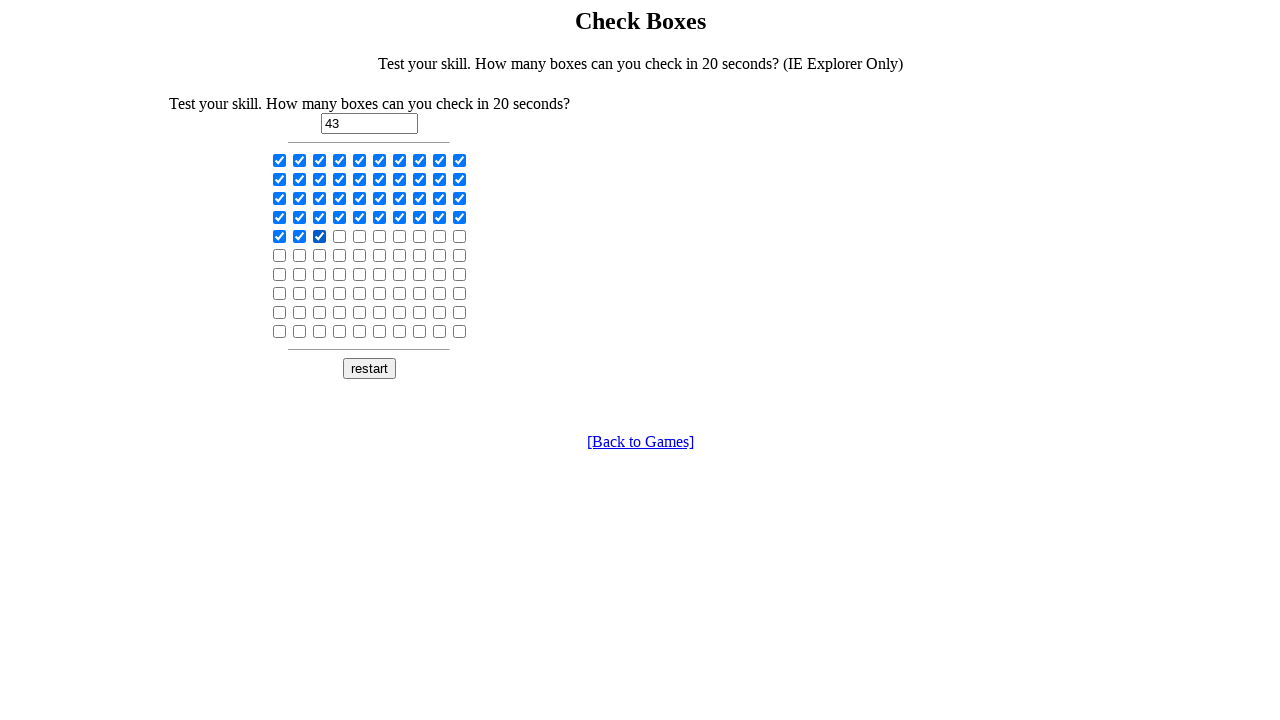

Clicked a checkbox at (340, 236) on input[type='checkbox'] >> nth=43
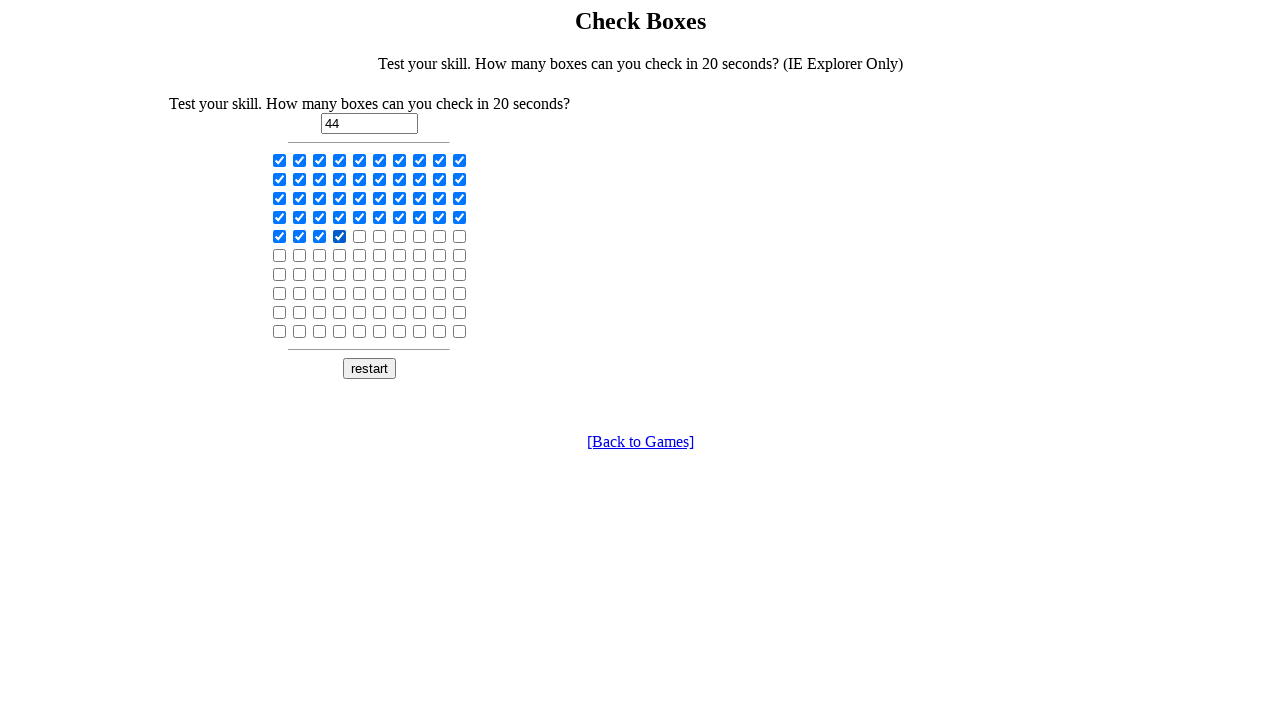

Clicked a checkbox at (360, 236) on input[type='checkbox'] >> nth=44
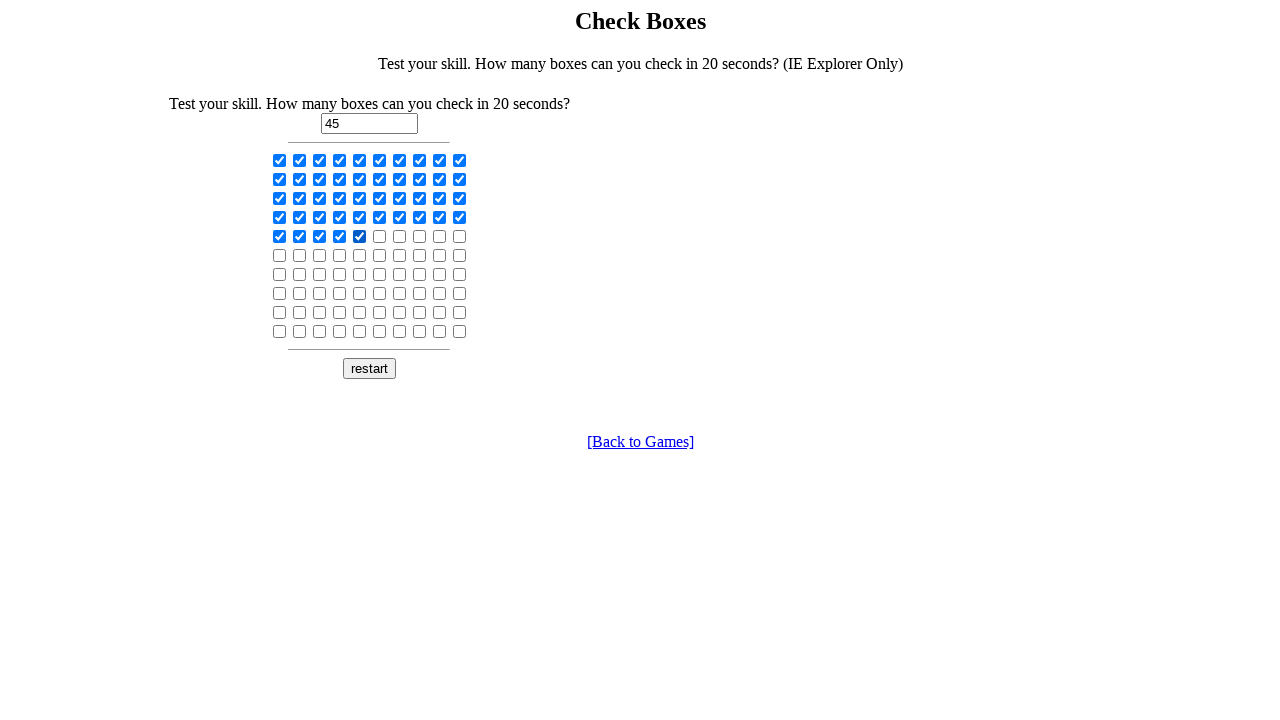

Clicked a checkbox at (380, 236) on input[type='checkbox'] >> nth=45
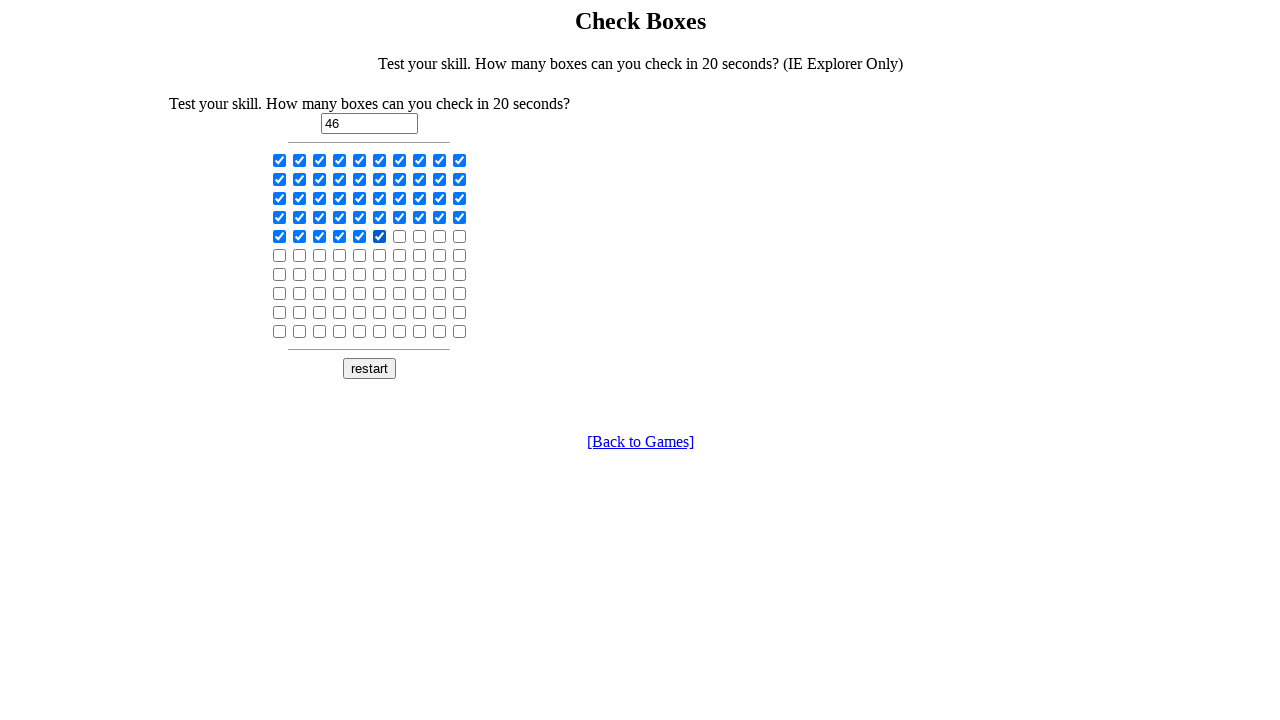

Clicked a checkbox at (400, 236) on input[type='checkbox'] >> nth=46
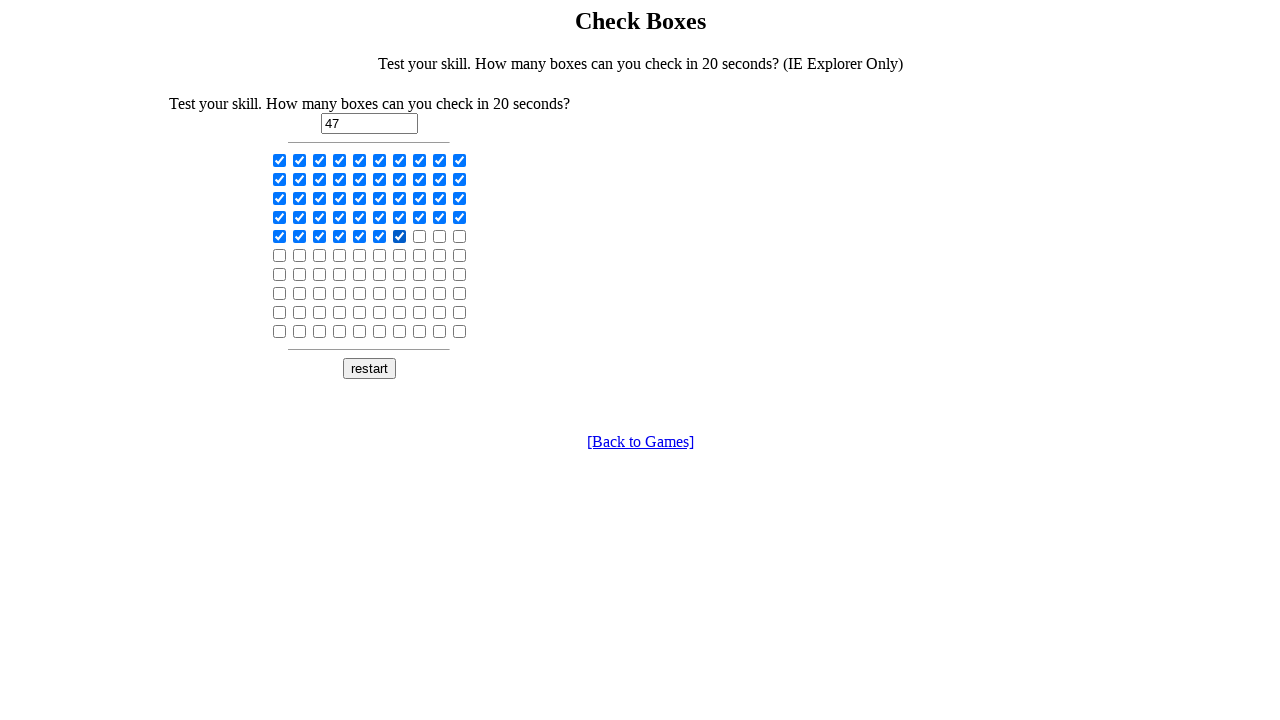

Clicked a checkbox at (420, 236) on input[type='checkbox'] >> nth=47
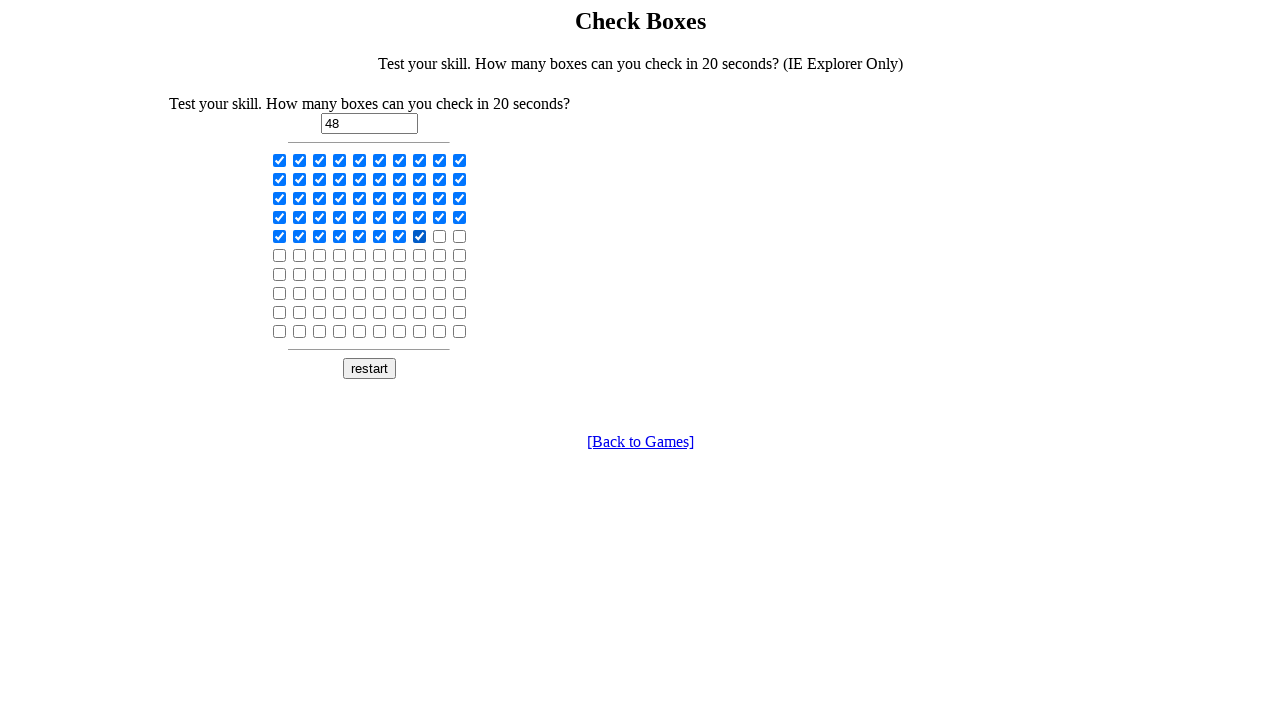

Clicked a checkbox at (440, 236) on input[type='checkbox'] >> nth=48
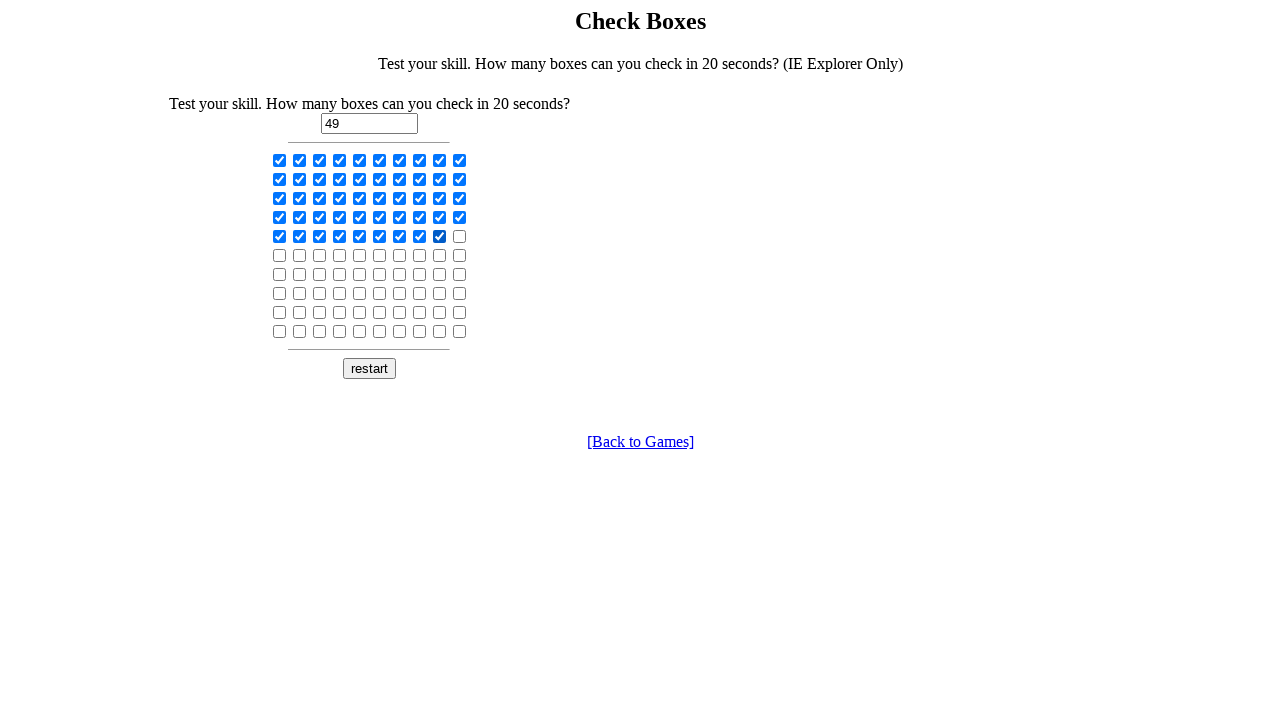

Clicked a checkbox at (460, 236) on input[type='checkbox'] >> nth=49
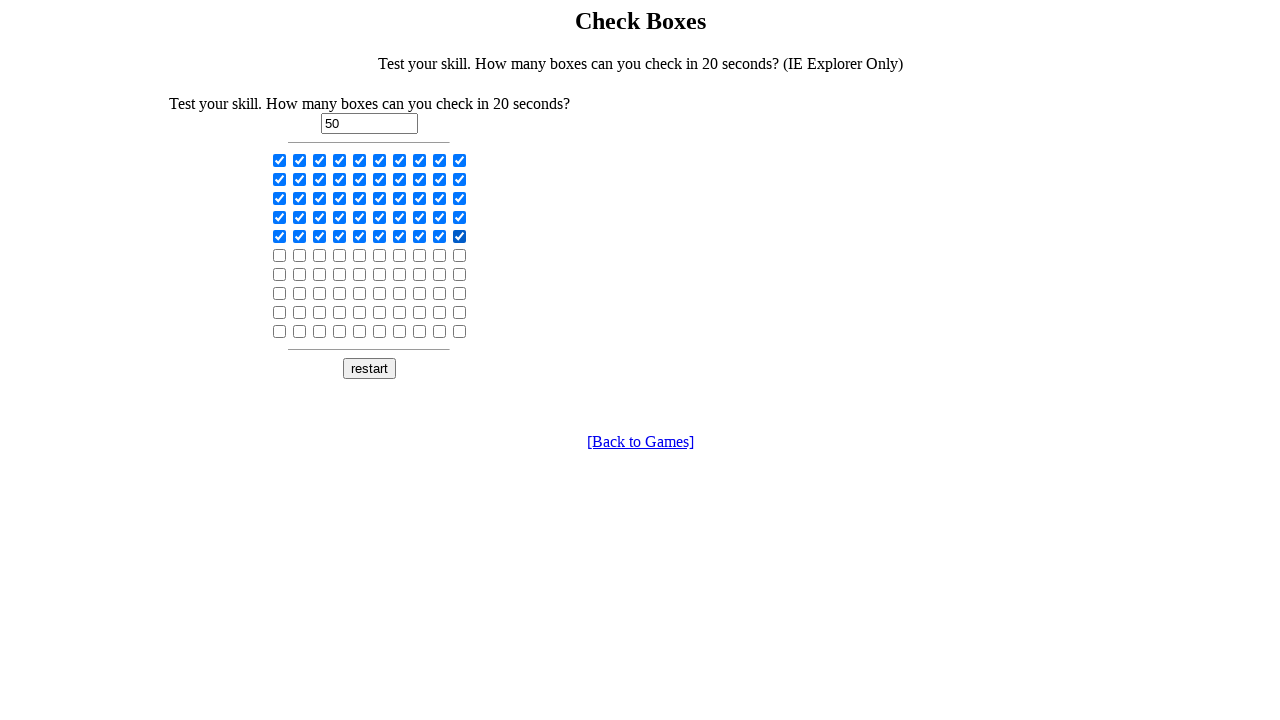

Clicked a checkbox at (280, 255) on input[type='checkbox'] >> nth=50
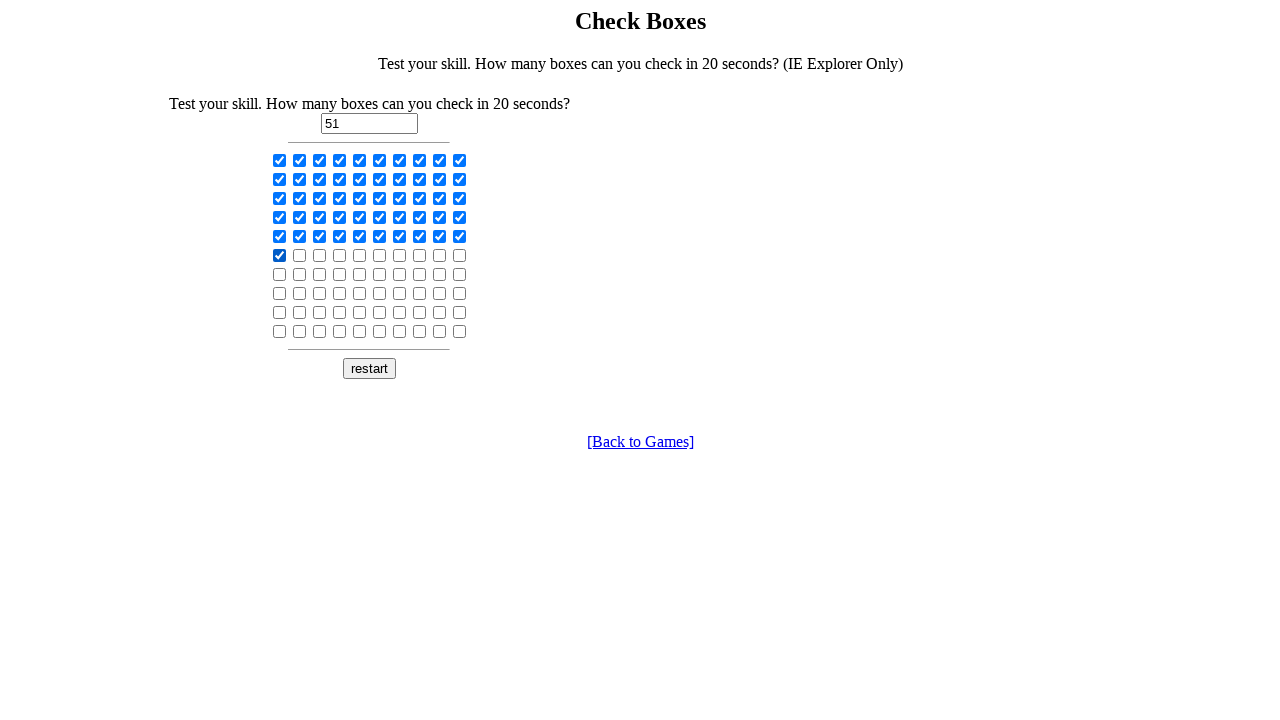

Clicked a checkbox at (300, 255) on input[type='checkbox'] >> nth=51
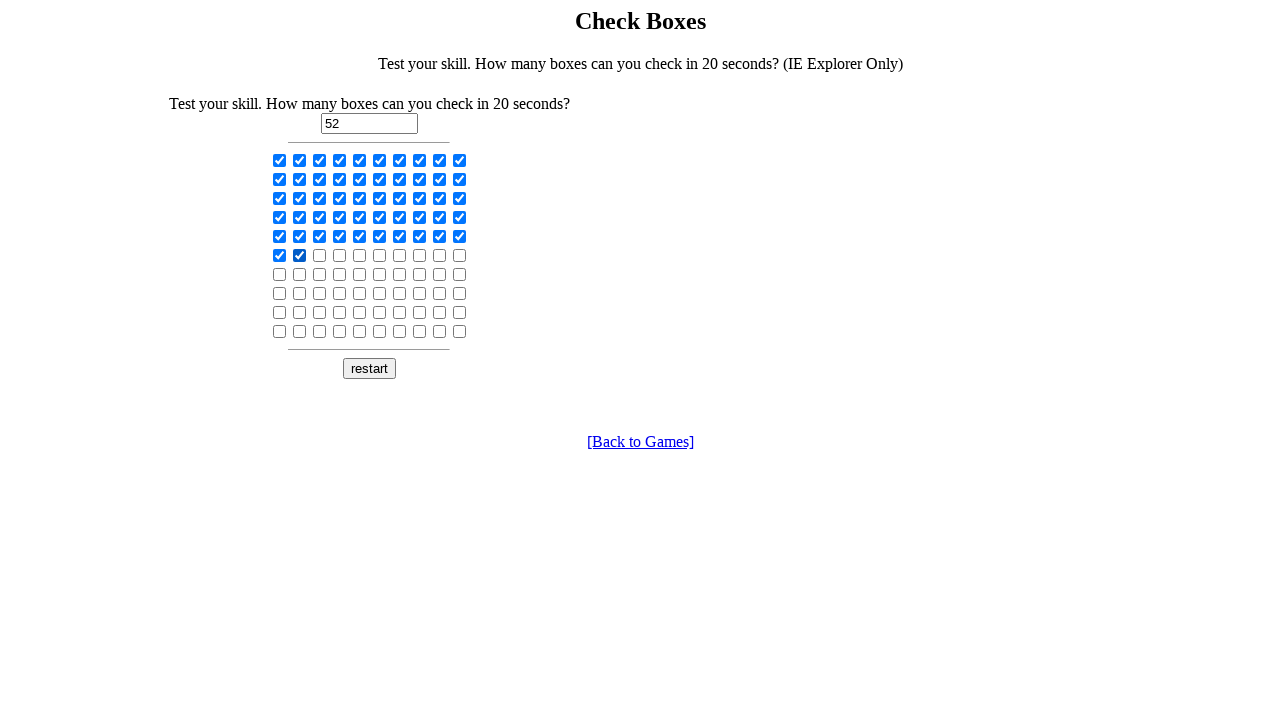

Clicked a checkbox at (320, 255) on input[type='checkbox'] >> nth=52
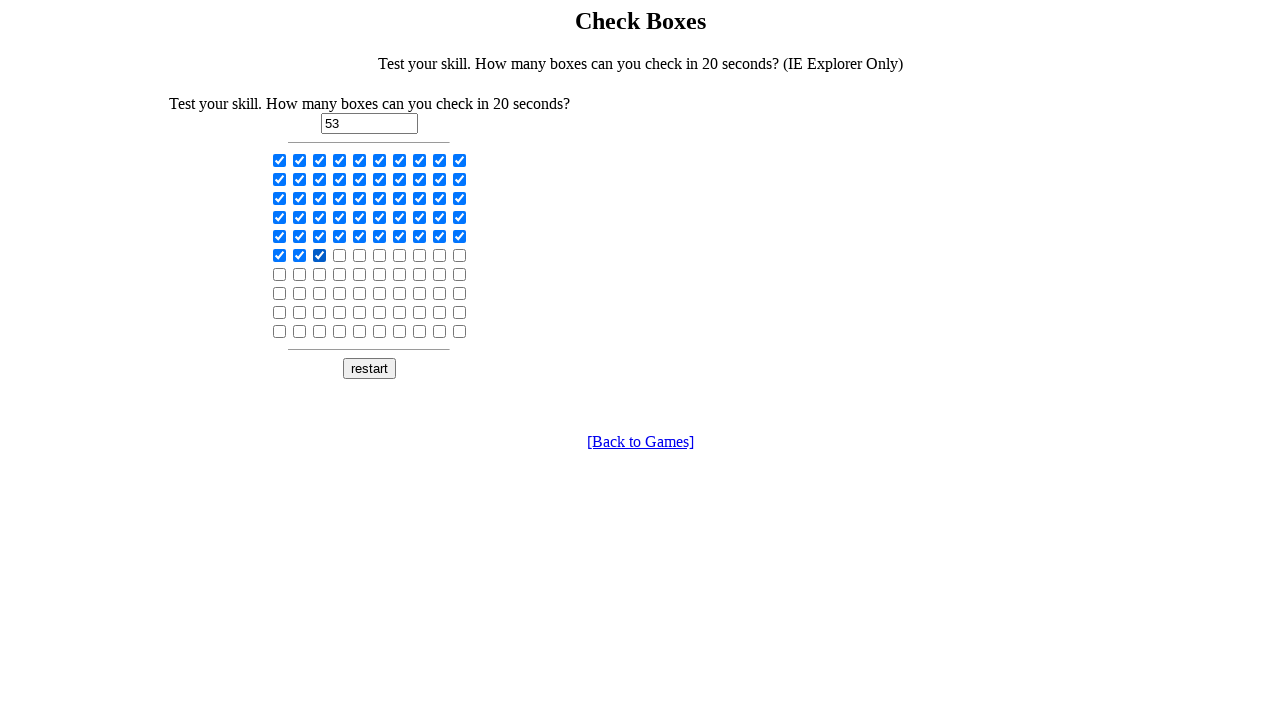

Clicked a checkbox at (340, 255) on input[type='checkbox'] >> nth=53
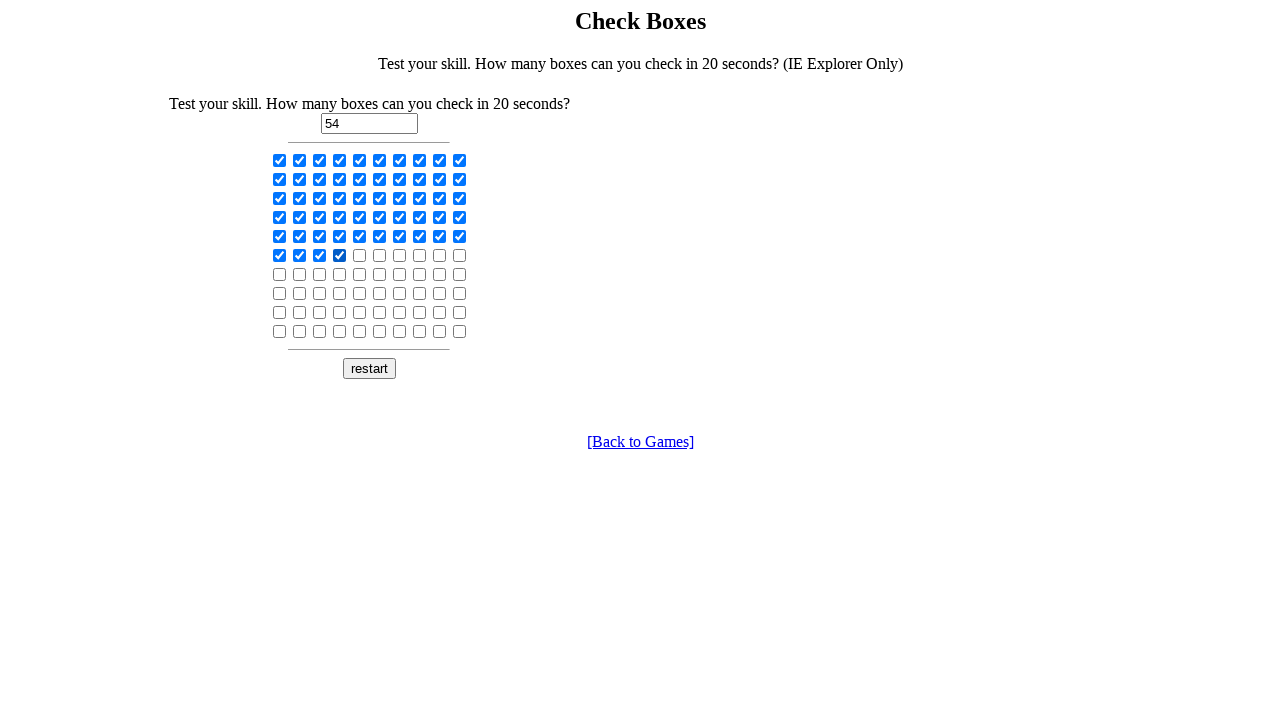

Clicked a checkbox at (360, 255) on input[type='checkbox'] >> nth=54
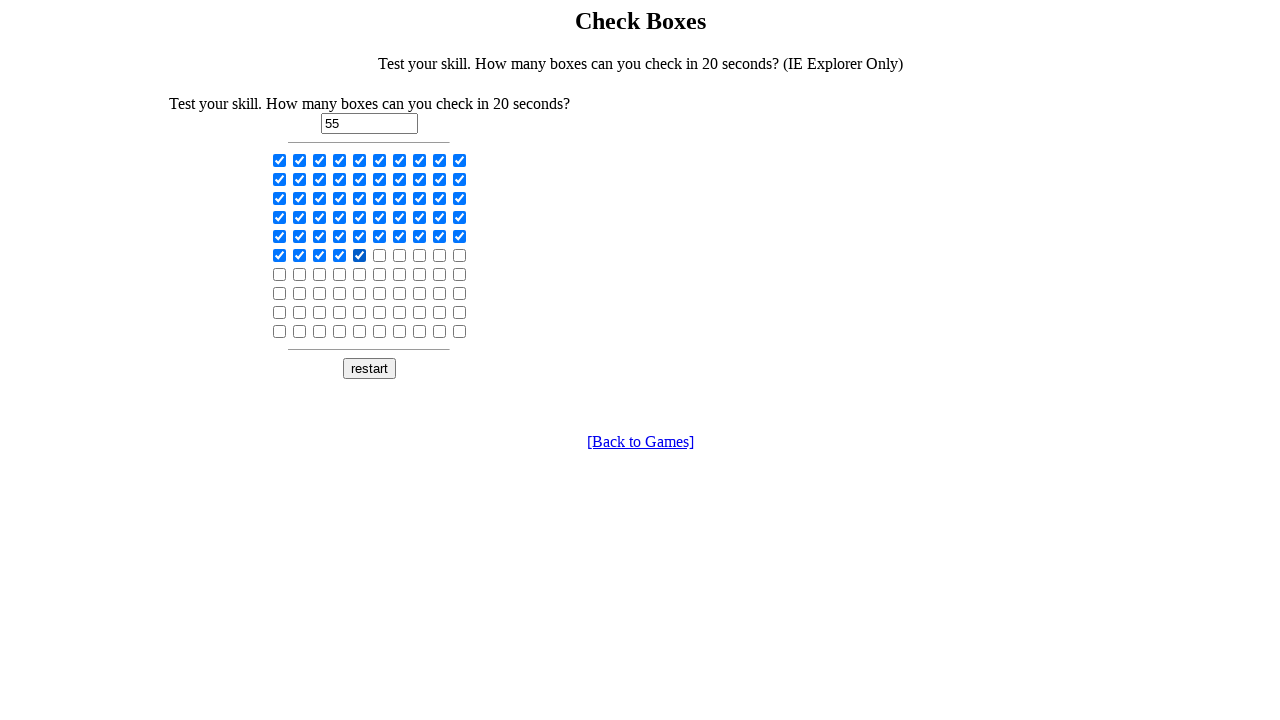

Clicked a checkbox at (380, 255) on input[type='checkbox'] >> nth=55
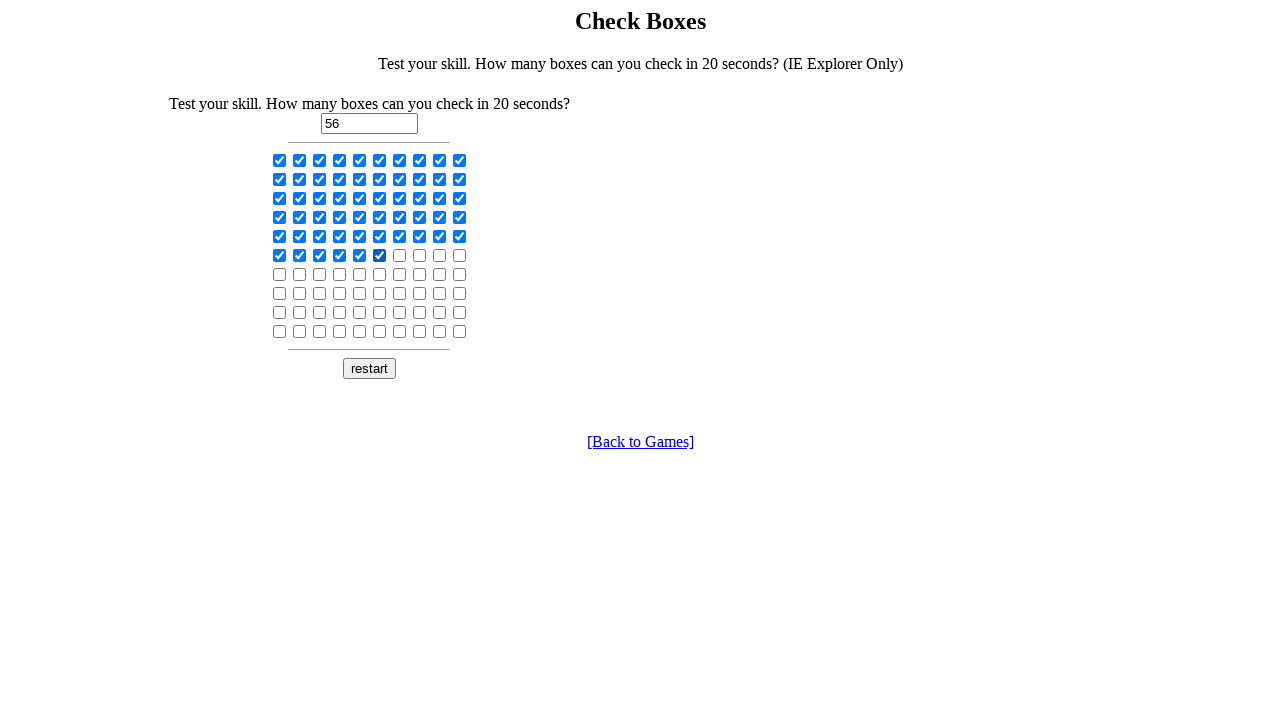

Clicked a checkbox at (400, 255) on input[type='checkbox'] >> nth=56
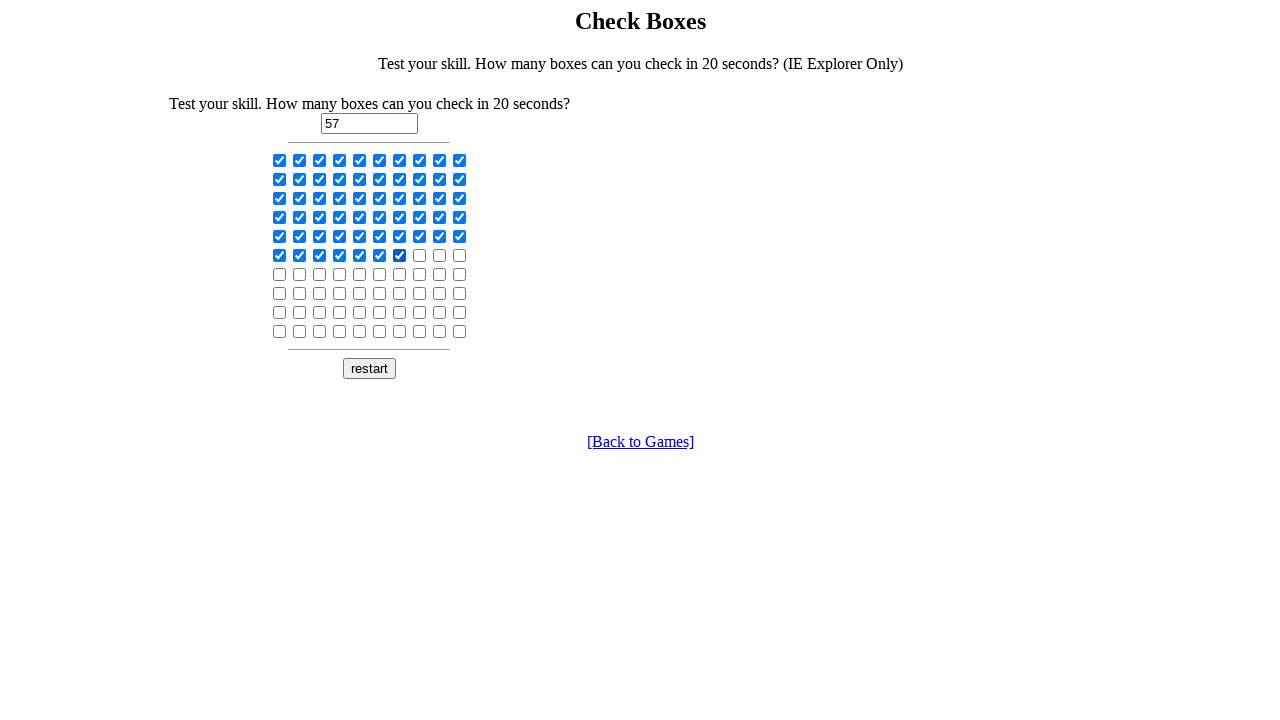

Clicked a checkbox at (420, 255) on input[type='checkbox'] >> nth=57
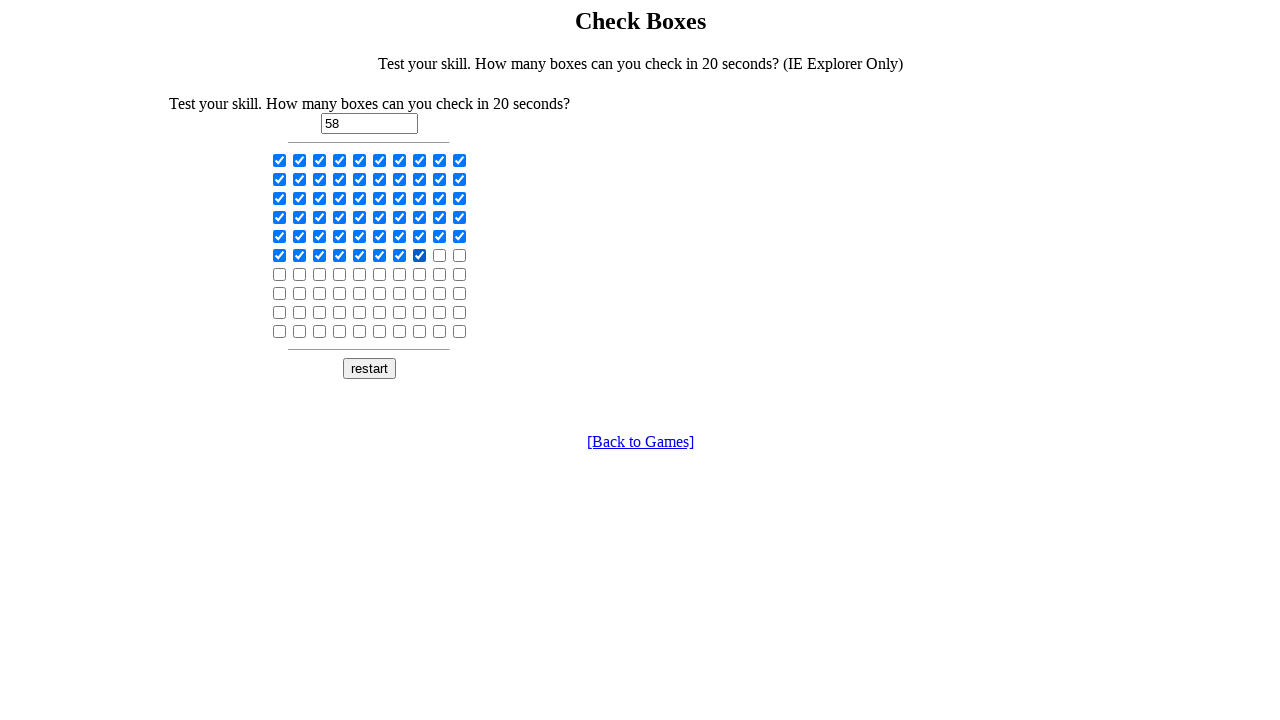

Clicked a checkbox at (440, 255) on input[type='checkbox'] >> nth=58
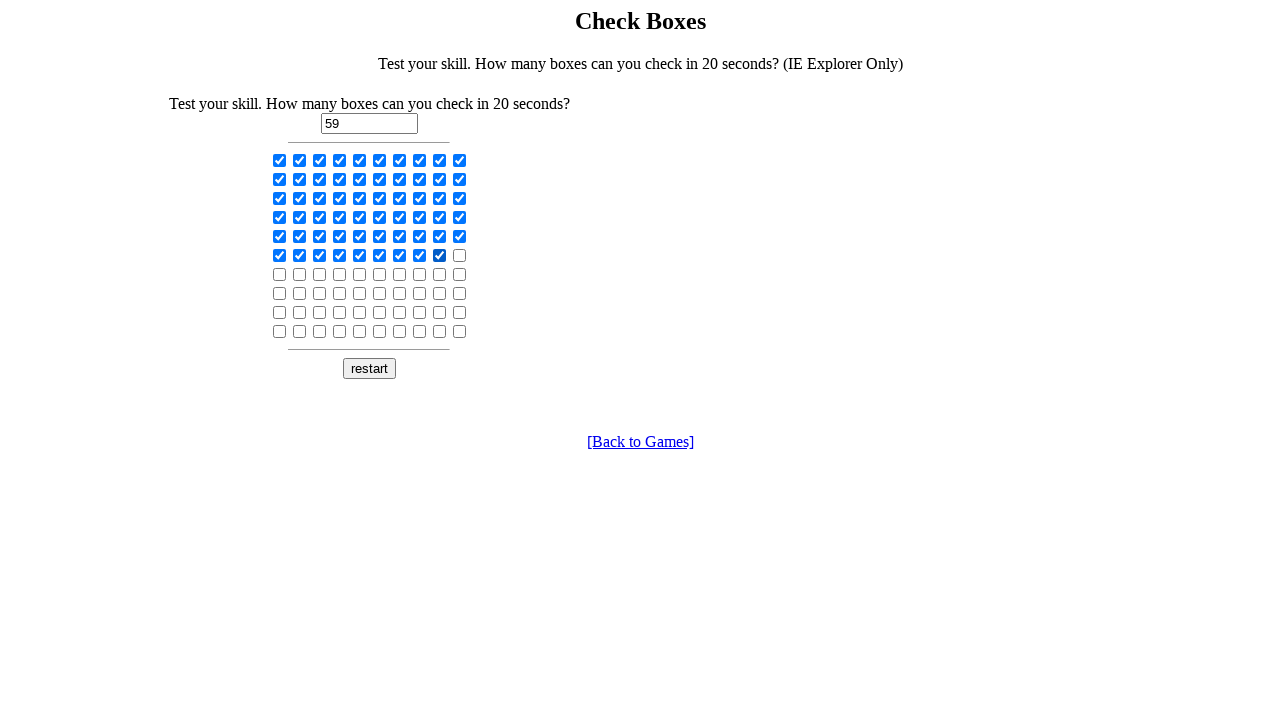

Clicked a checkbox at (460, 255) on input[type='checkbox'] >> nth=59
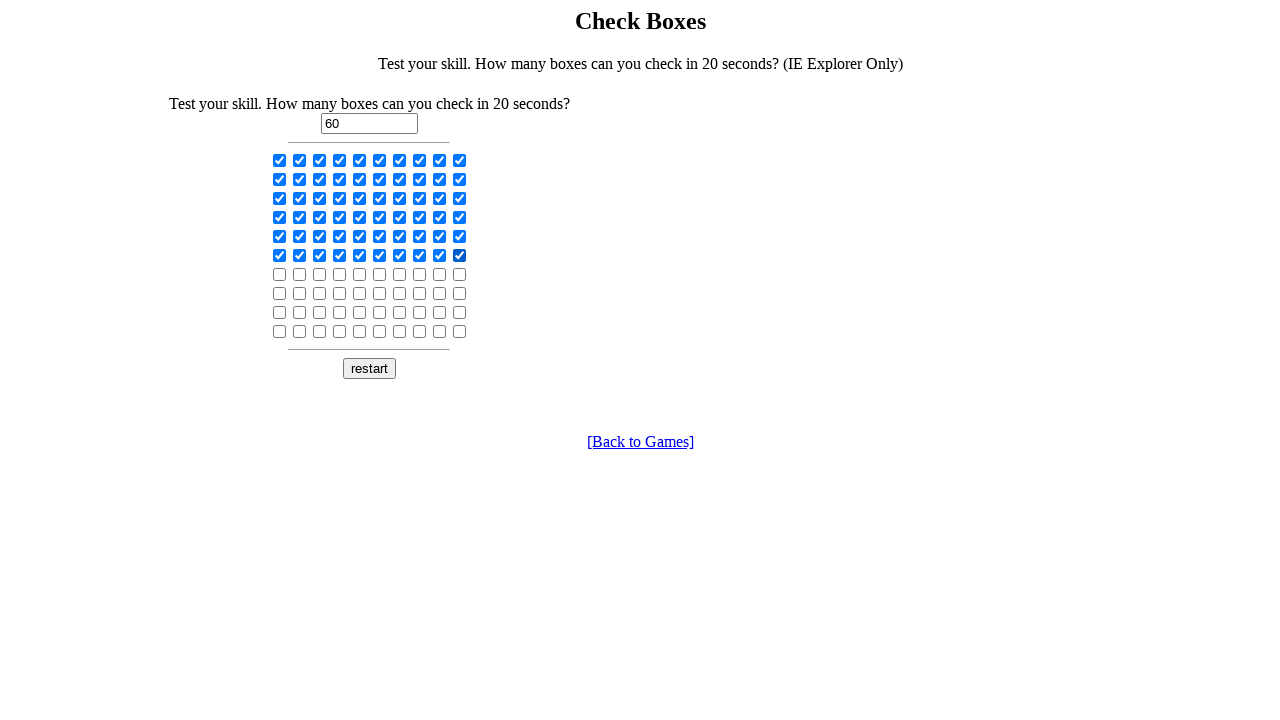

Clicked a checkbox at (280, 274) on input[type='checkbox'] >> nth=60
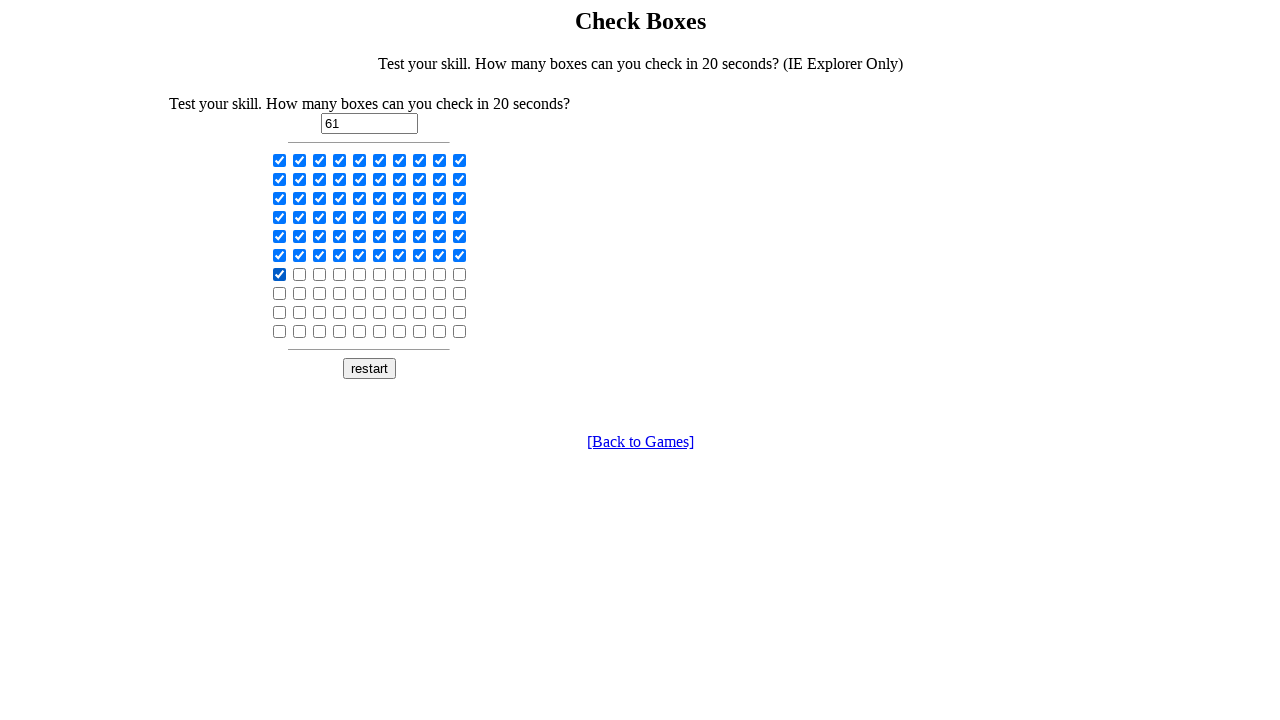

Clicked a checkbox at (300, 274) on input[type='checkbox'] >> nth=61
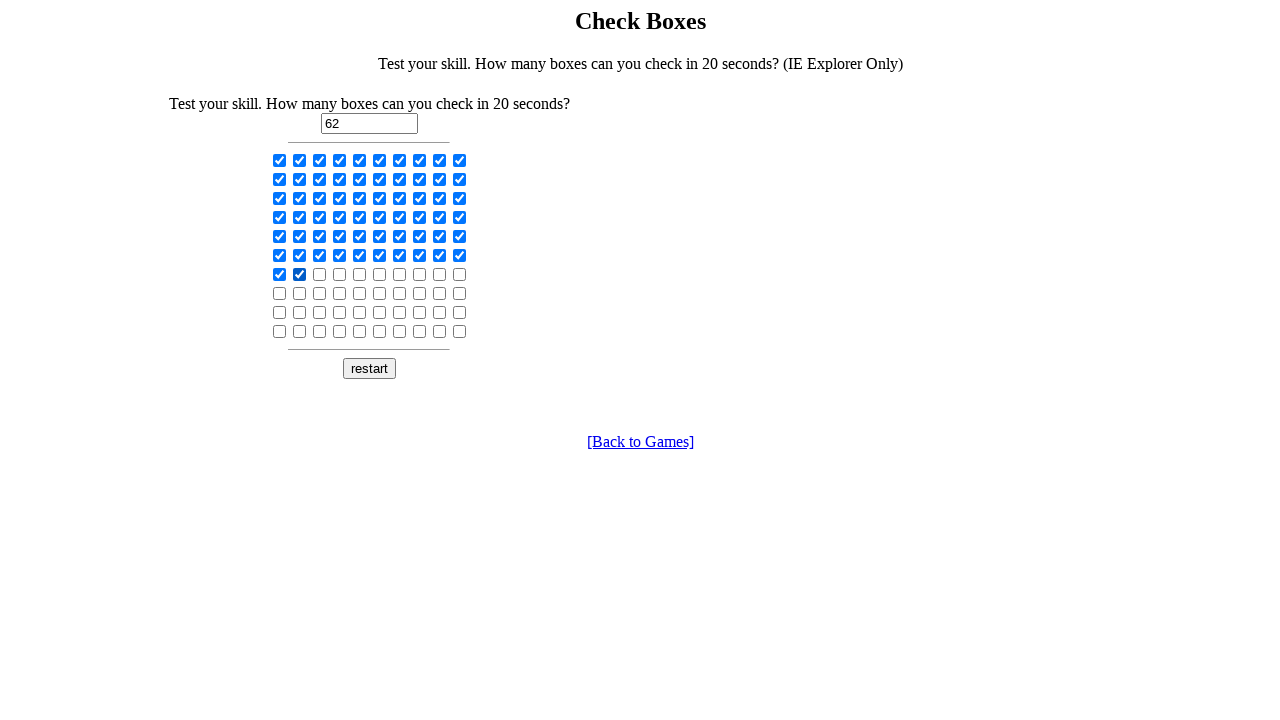

Clicked a checkbox at (320, 274) on input[type='checkbox'] >> nth=62
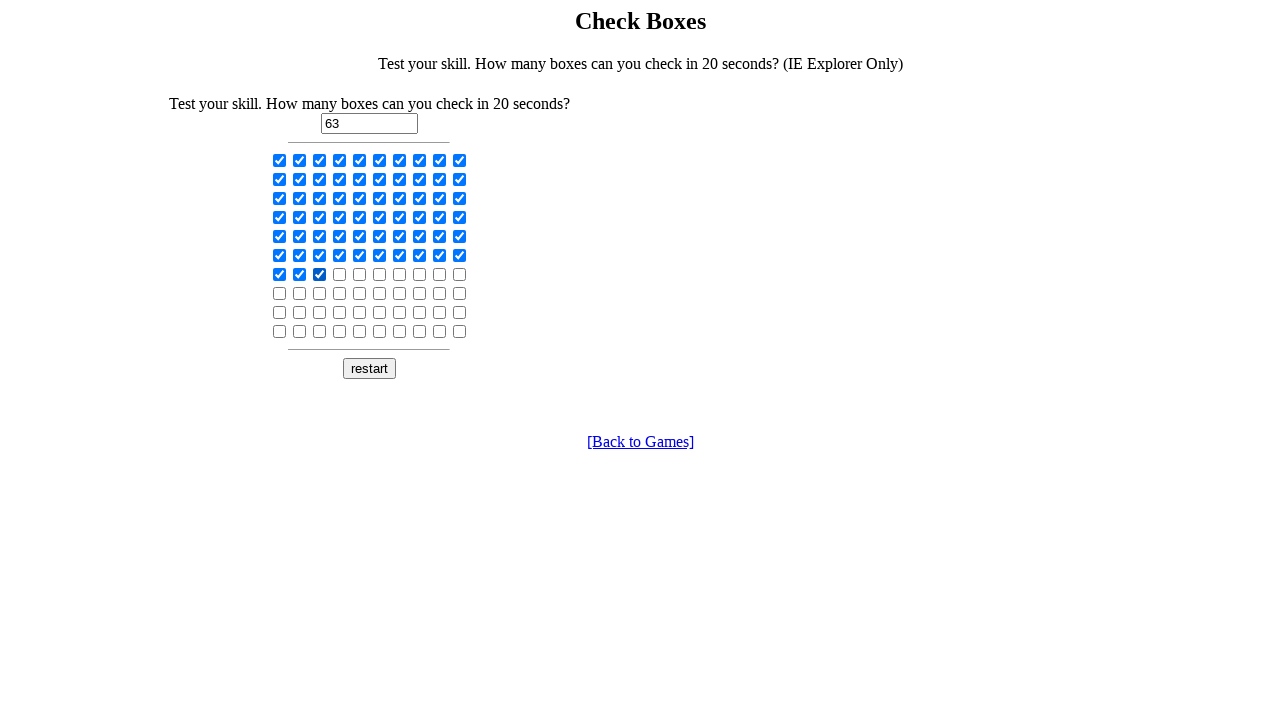

Clicked a checkbox at (340, 274) on input[type='checkbox'] >> nth=63
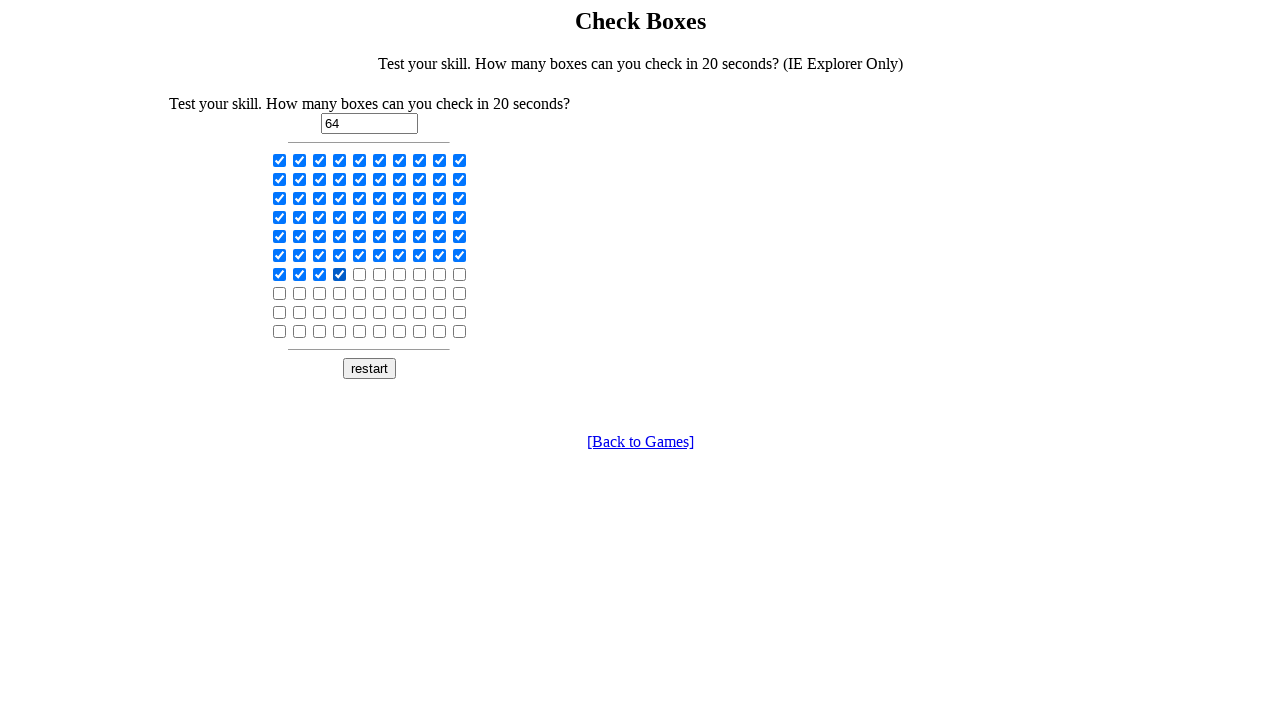

Clicked a checkbox at (360, 274) on input[type='checkbox'] >> nth=64
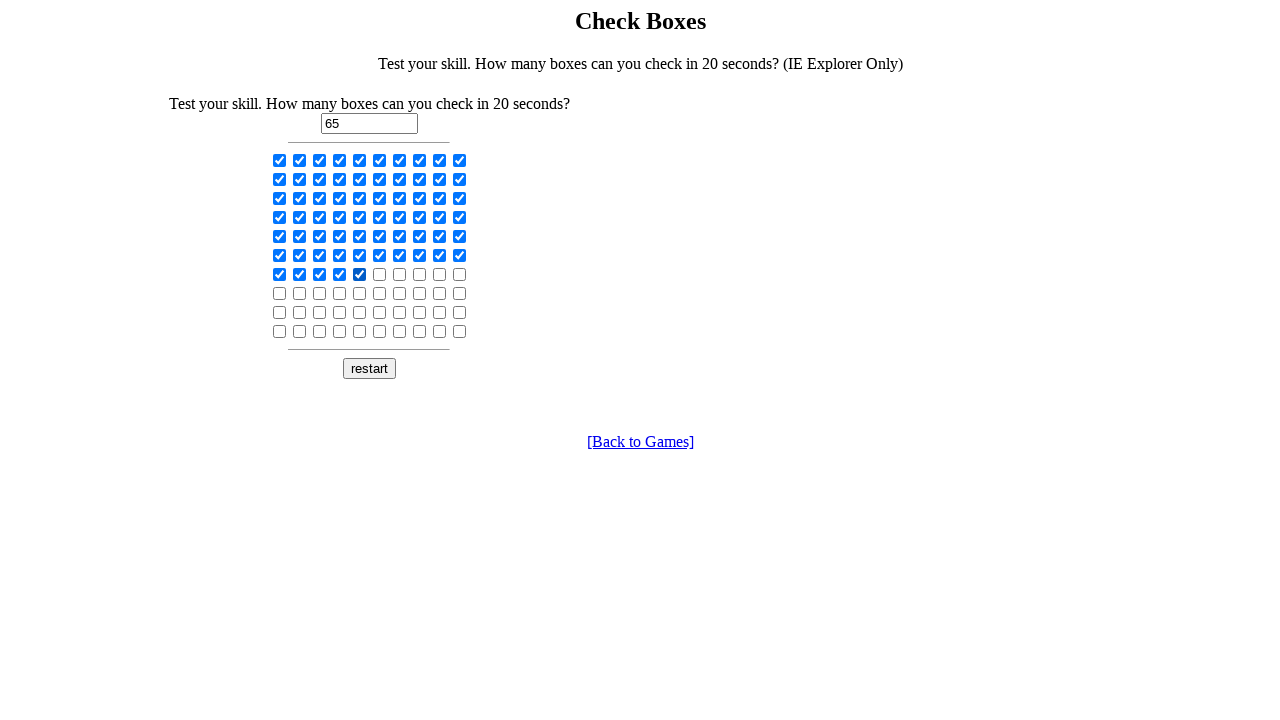

Clicked a checkbox at (380, 274) on input[type='checkbox'] >> nth=65
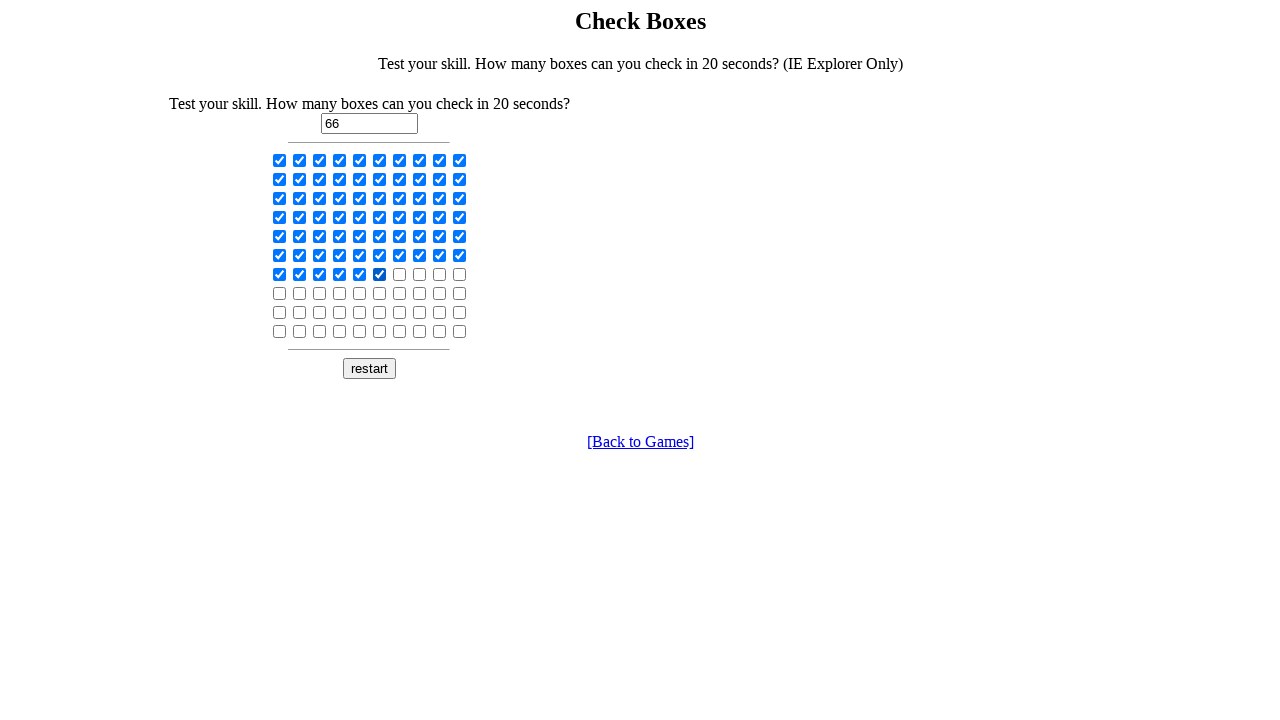

Clicked a checkbox at (400, 274) on input[type='checkbox'] >> nth=66
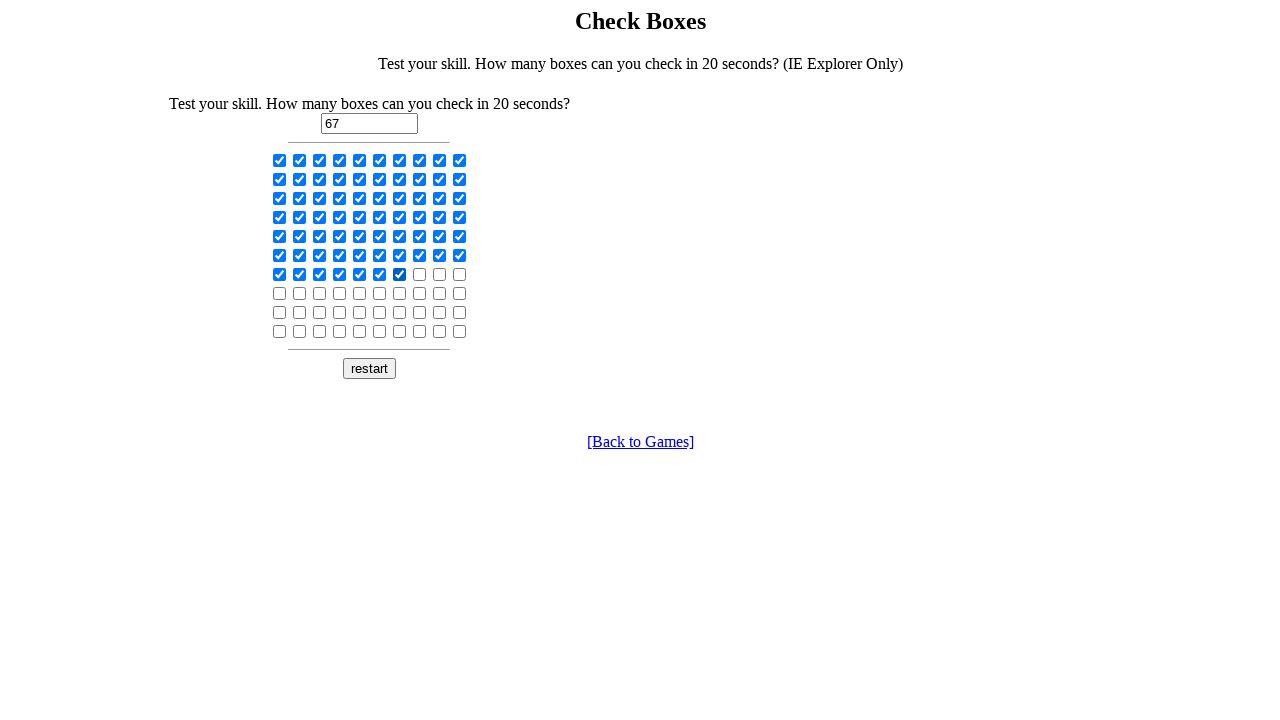

Clicked a checkbox at (420, 274) on input[type='checkbox'] >> nth=67
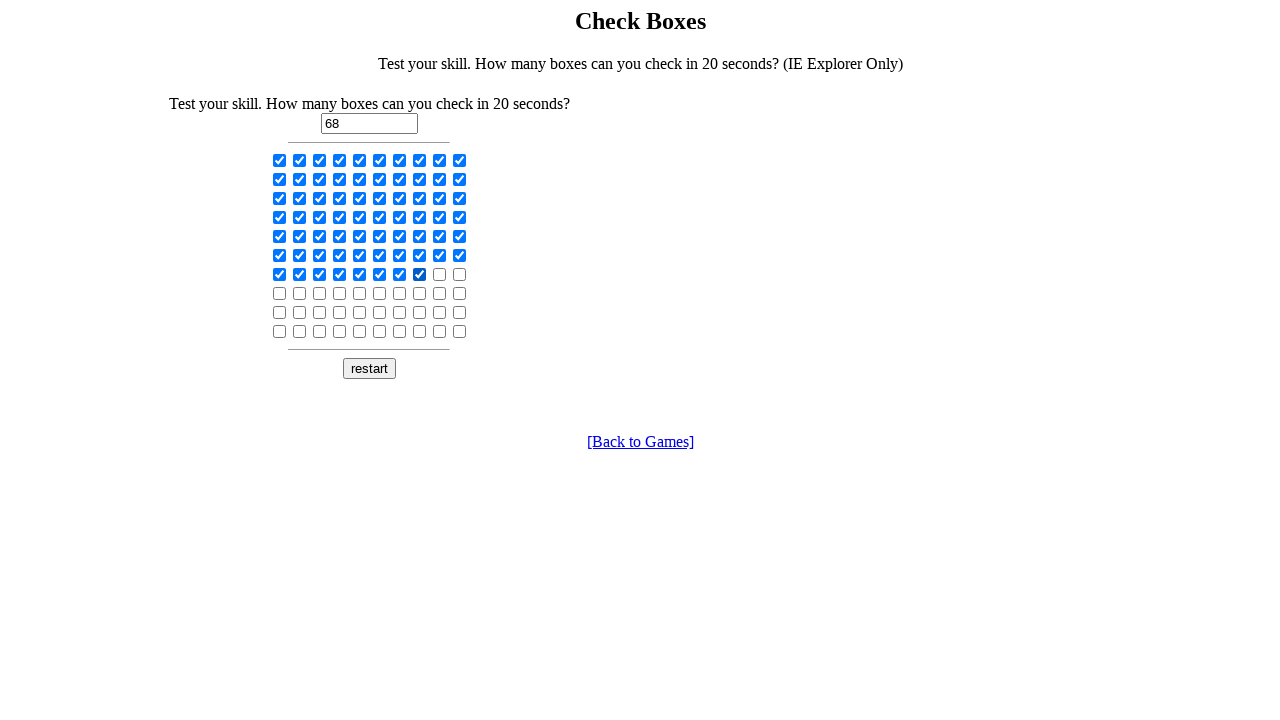

Clicked a checkbox at (440, 274) on input[type='checkbox'] >> nth=68
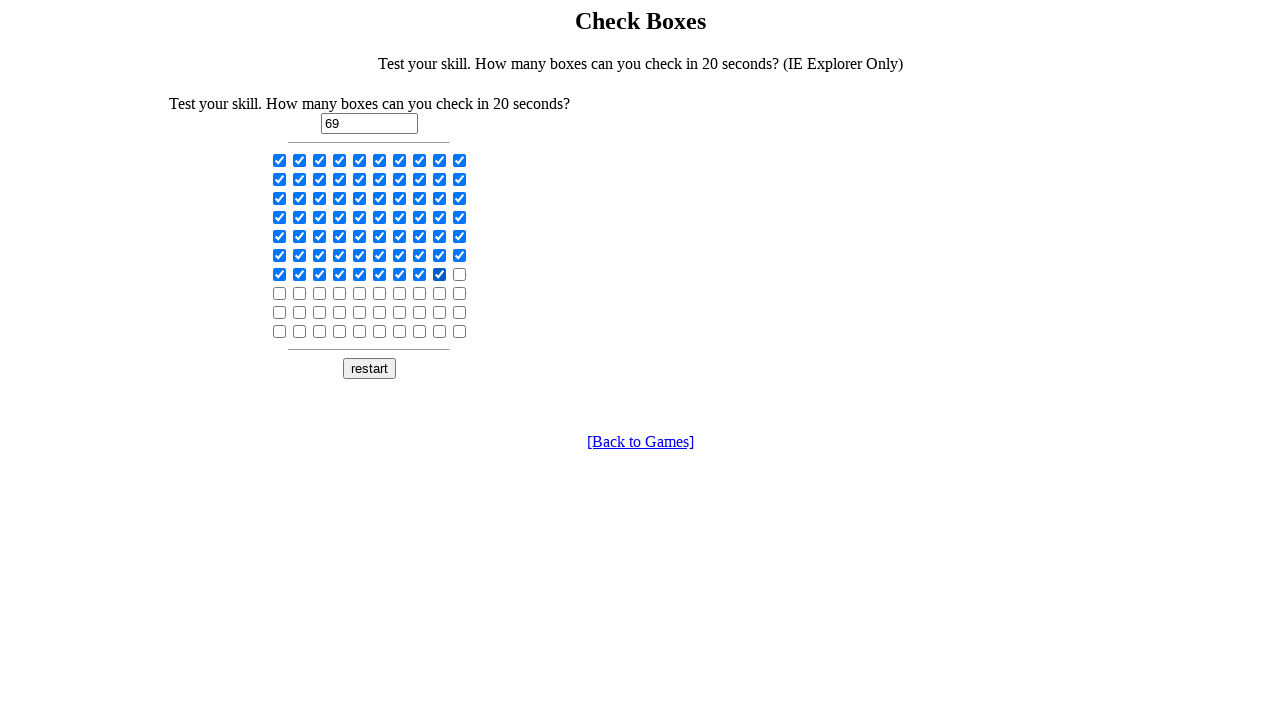

Clicked a checkbox at (460, 274) on input[type='checkbox'] >> nth=69
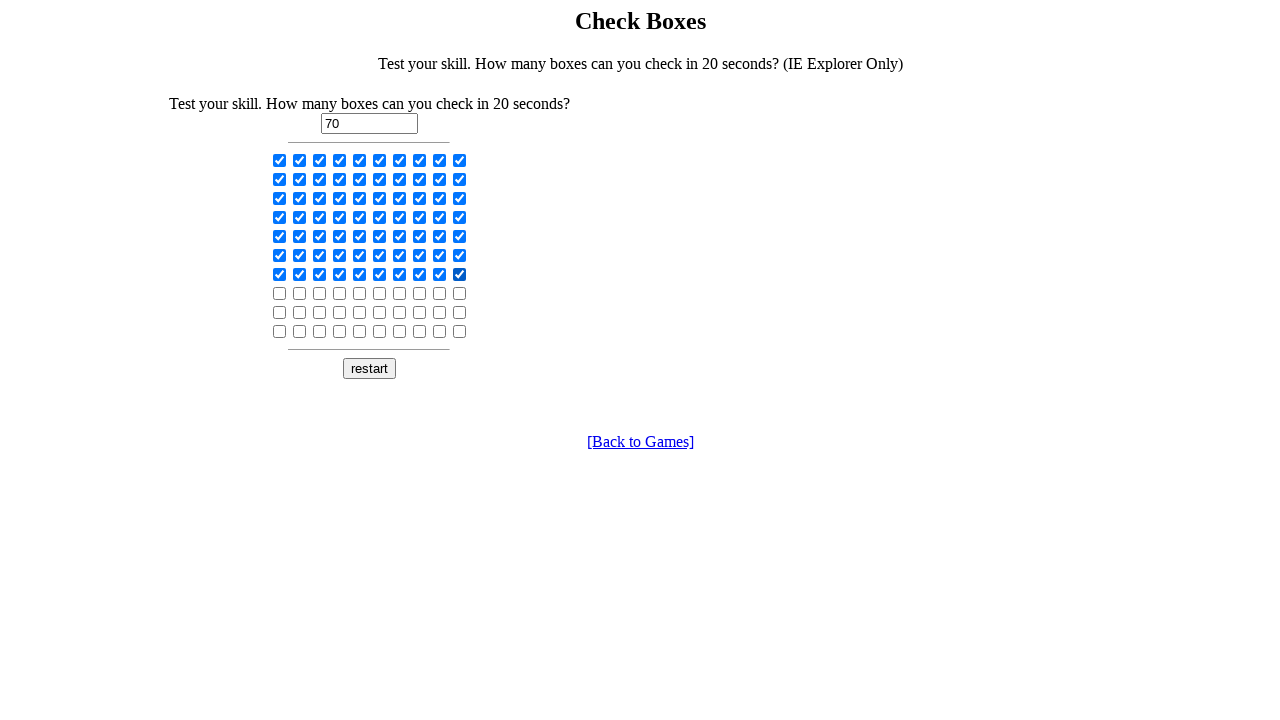

Clicked a checkbox at (280, 293) on input[type='checkbox'] >> nth=70
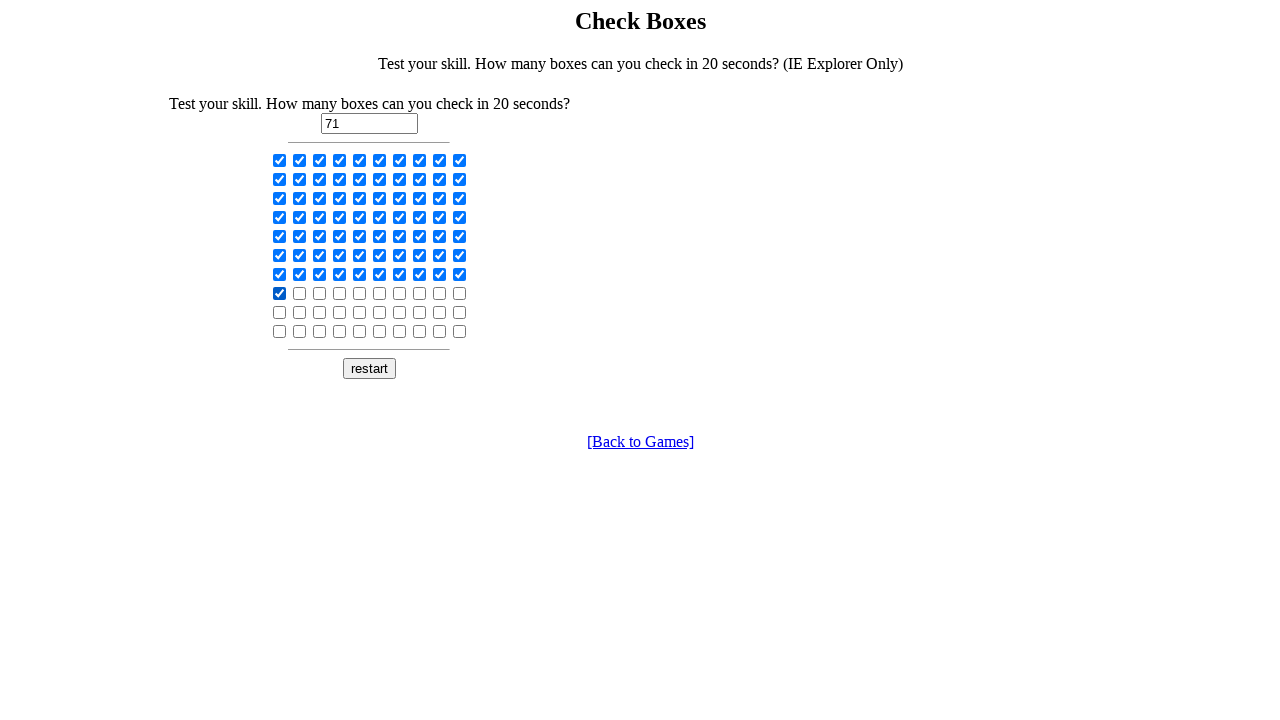

Clicked a checkbox at (300, 293) on input[type='checkbox'] >> nth=71
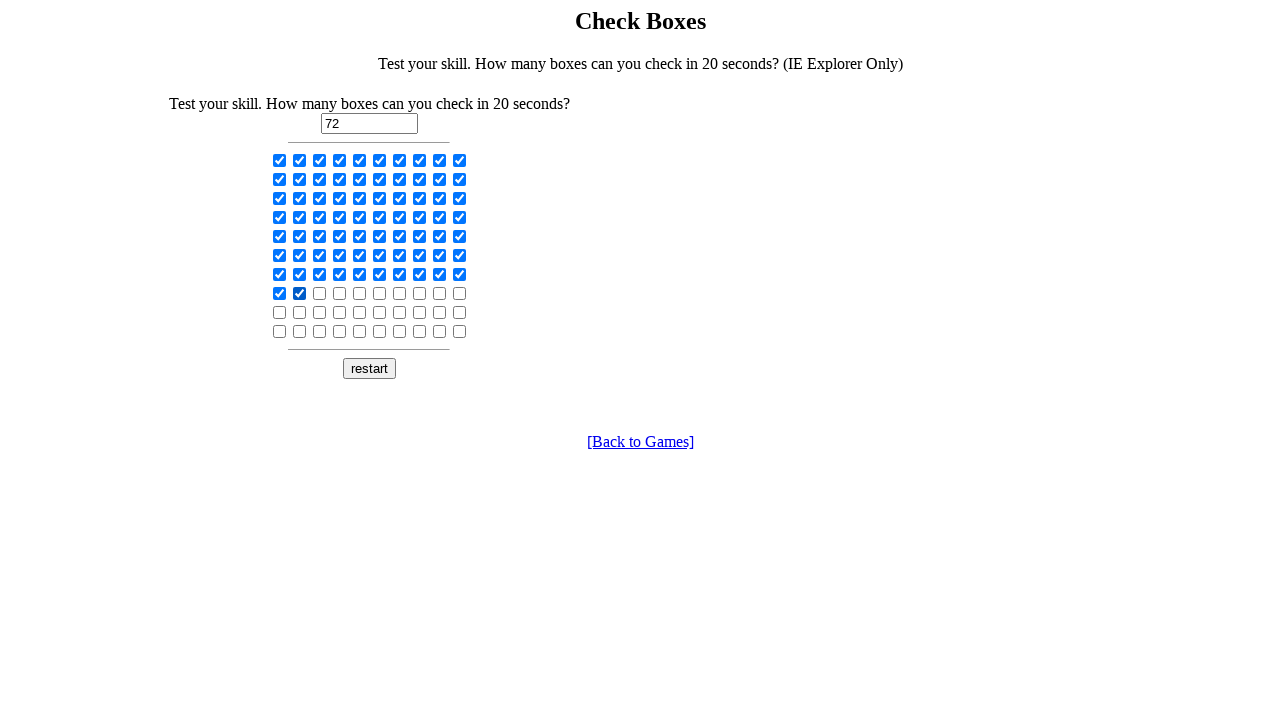

Clicked a checkbox at (320, 293) on input[type='checkbox'] >> nth=72
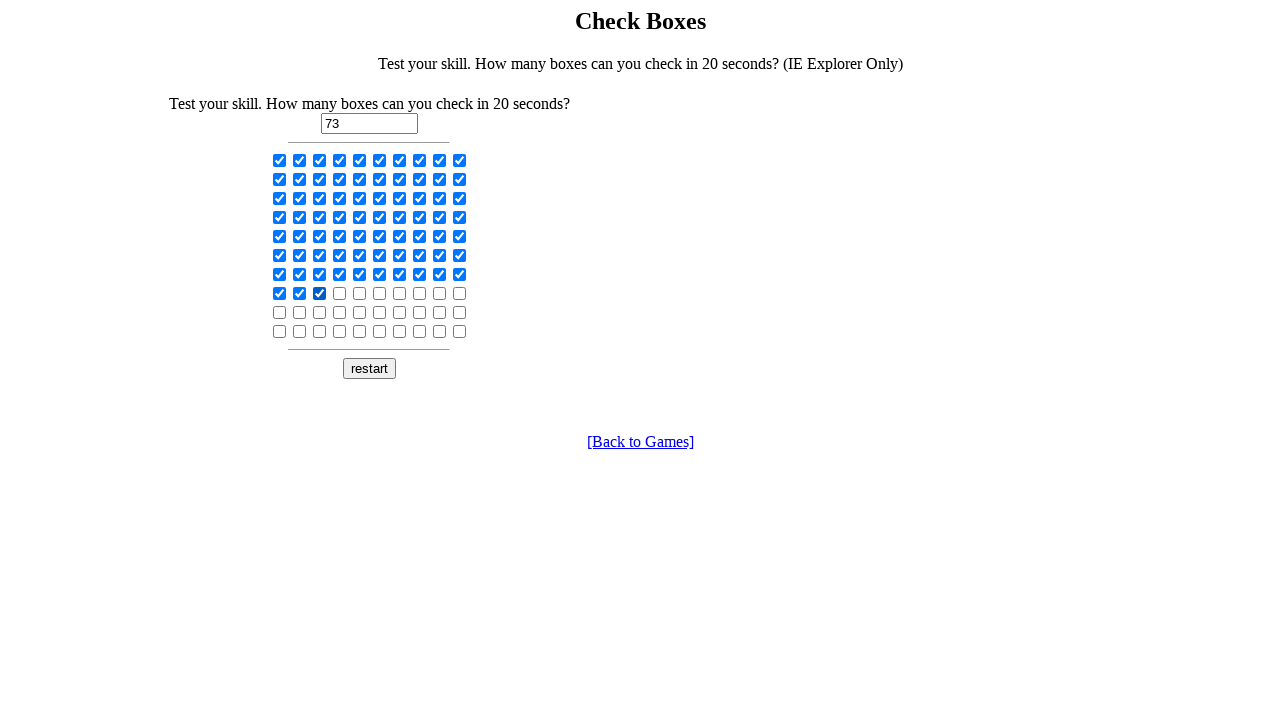

Clicked a checkbox at (340, 293) on input[type='checkbox'] >> nth=73
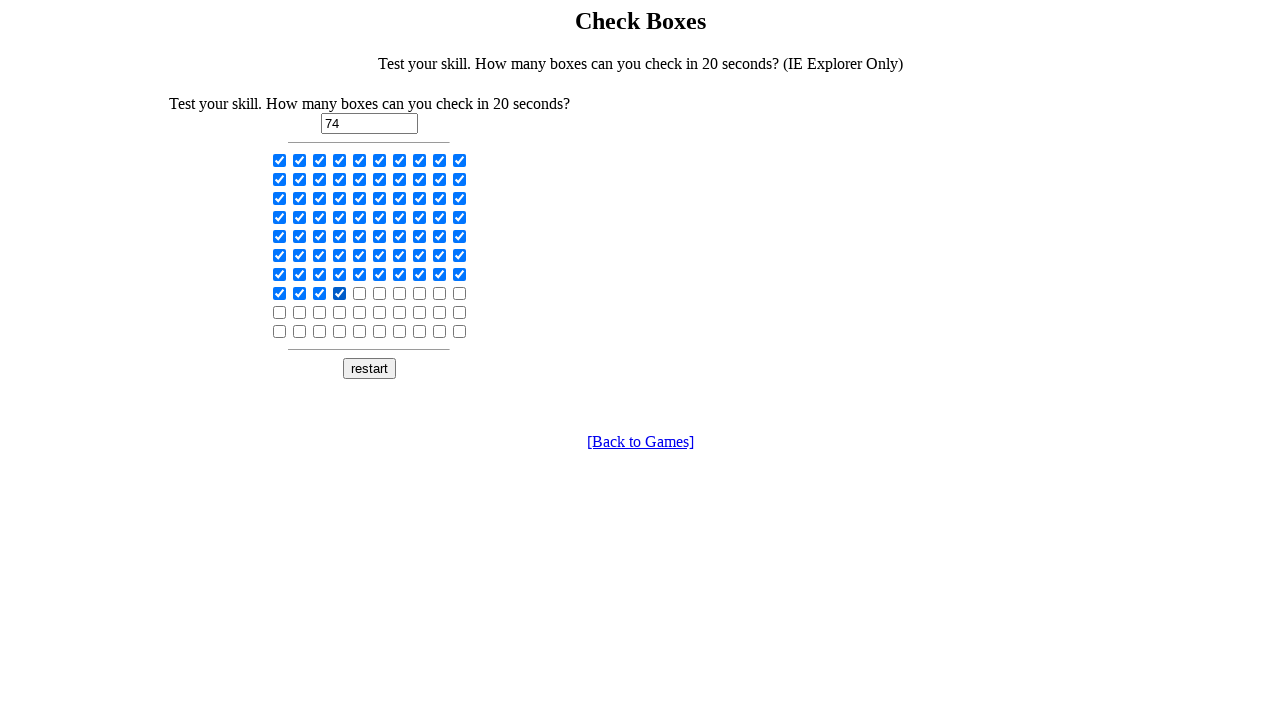

Clicked a checkbox at (360, 293) on input[type='checkbox'] >> nth=74
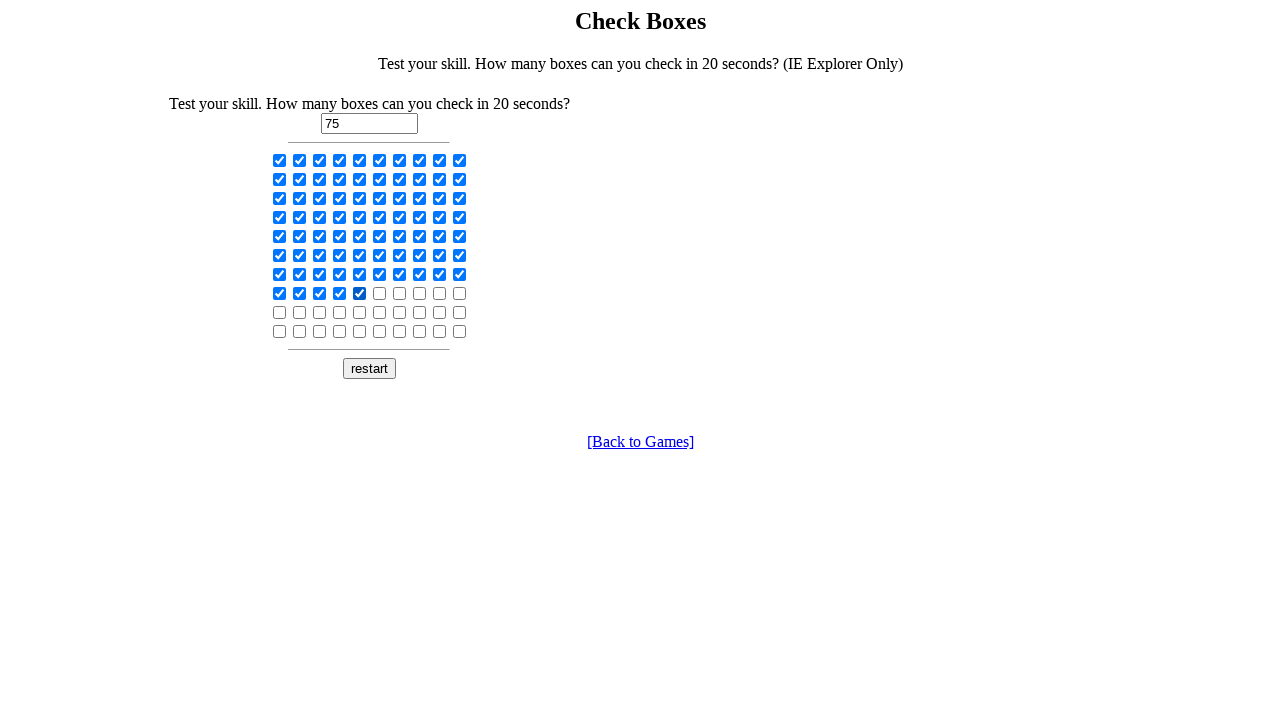

Clicked a checkbox at (380, 293) on input[type='checkbox'] >> nth=75
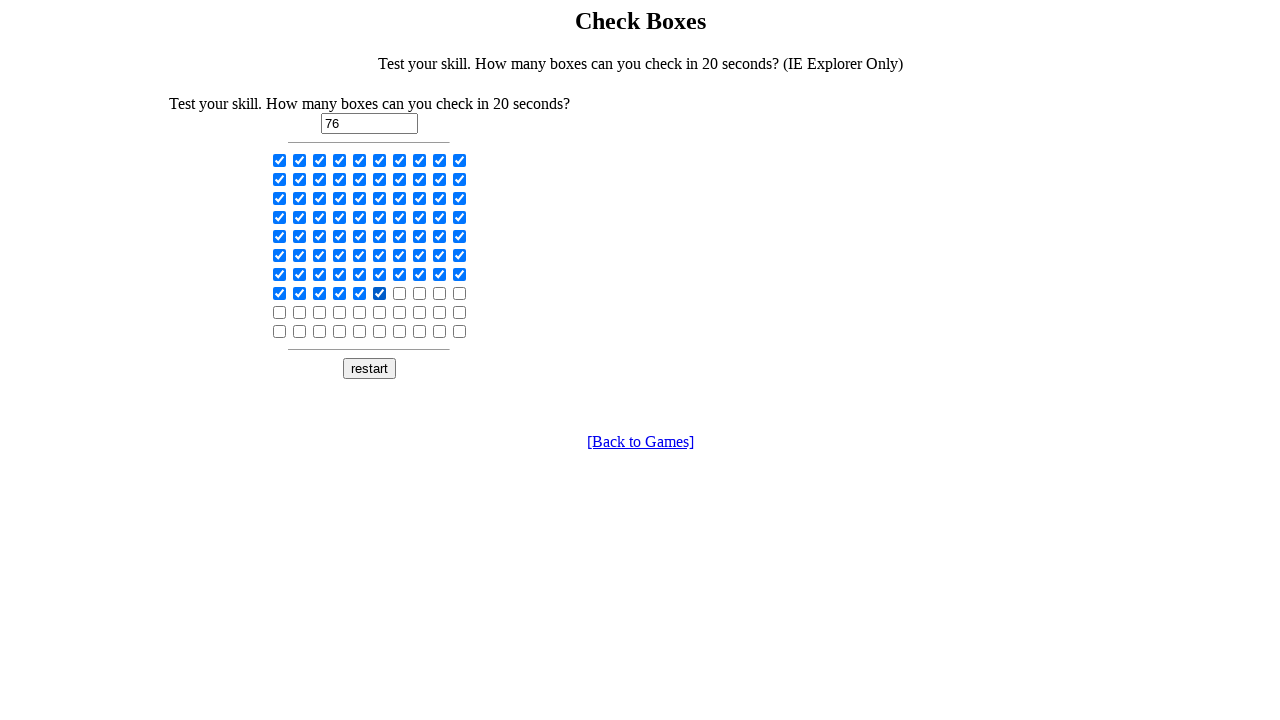

Clicked a checkbox at (400, 293) on input[type='checkbox'] >> nth=76
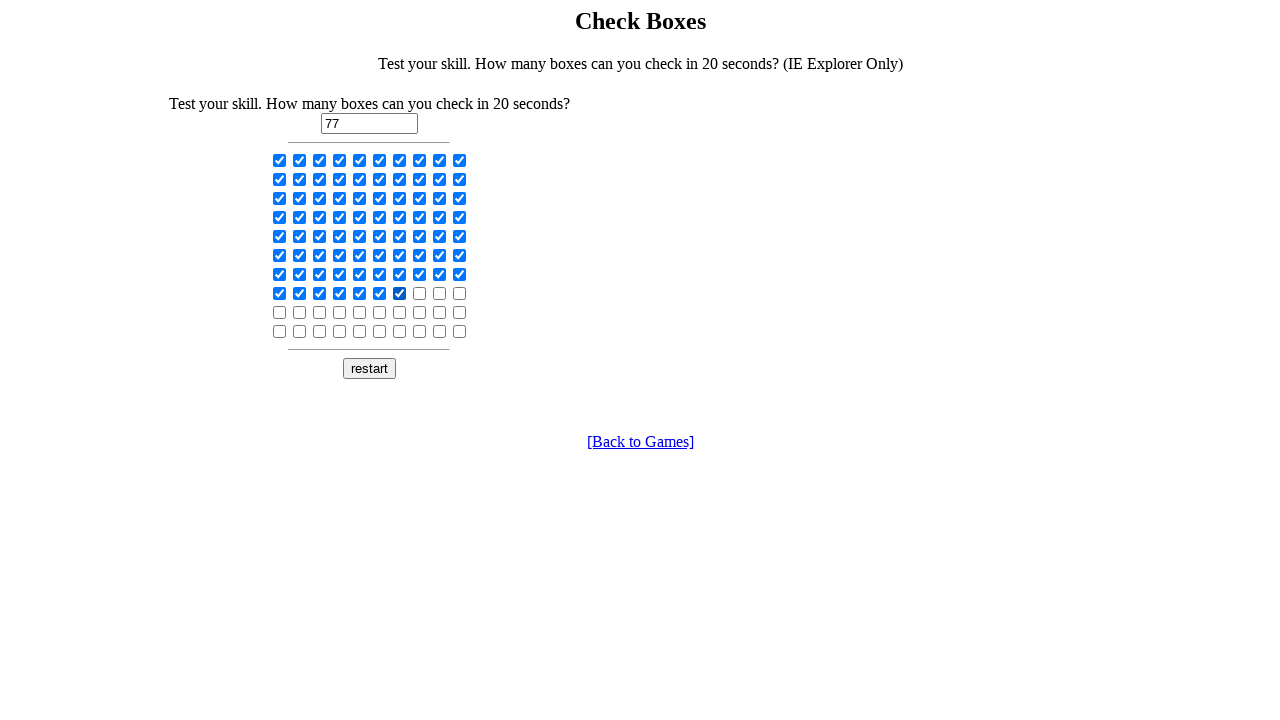

Clicked a checkbox at (420, 293) on input[type='checkbox'] >> nth=77
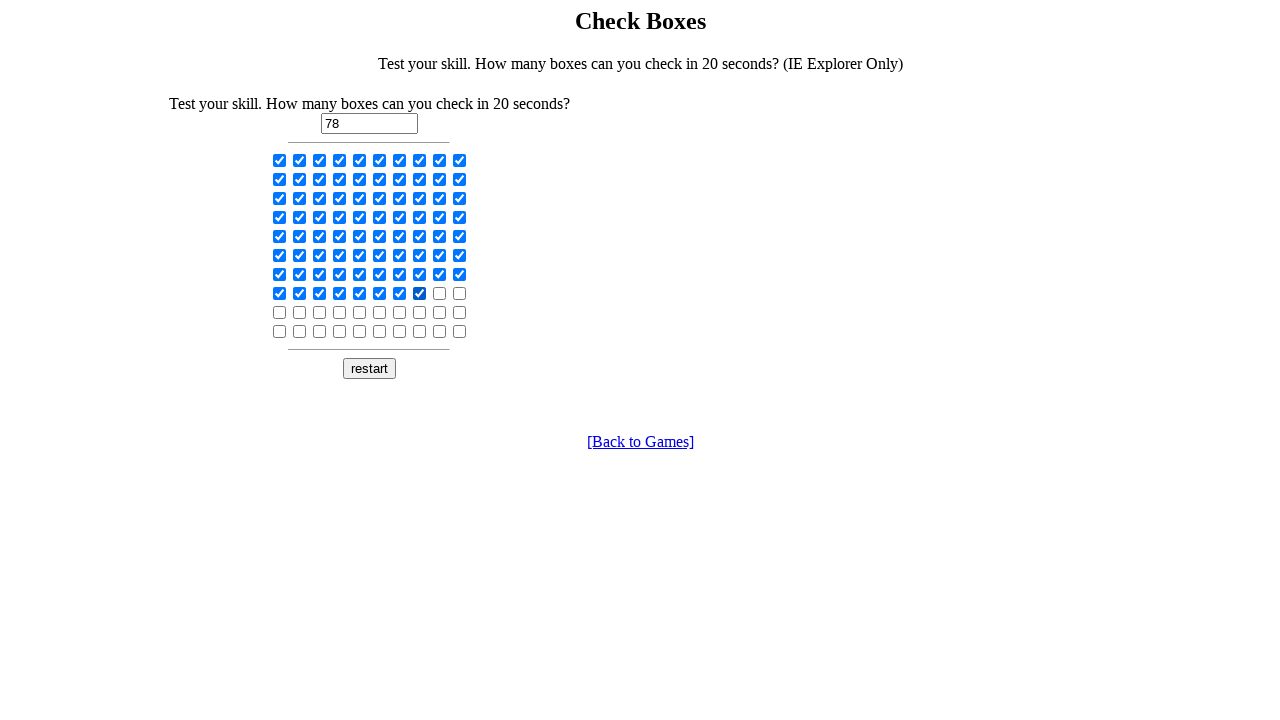

Clicked a checkbox at (440, 293) on input[type='checkbox'] >> nth=78
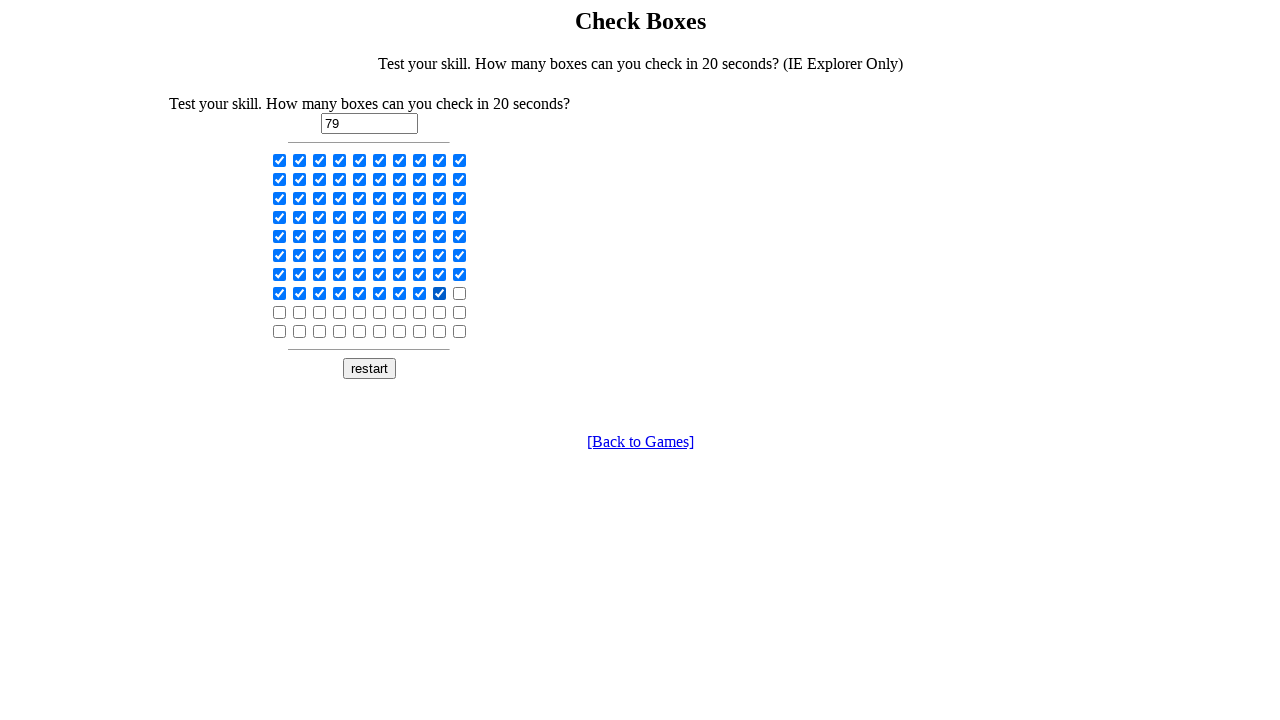

Clicked a checkbox at (460, 293) on input[type='checkbox'] >> nth=79
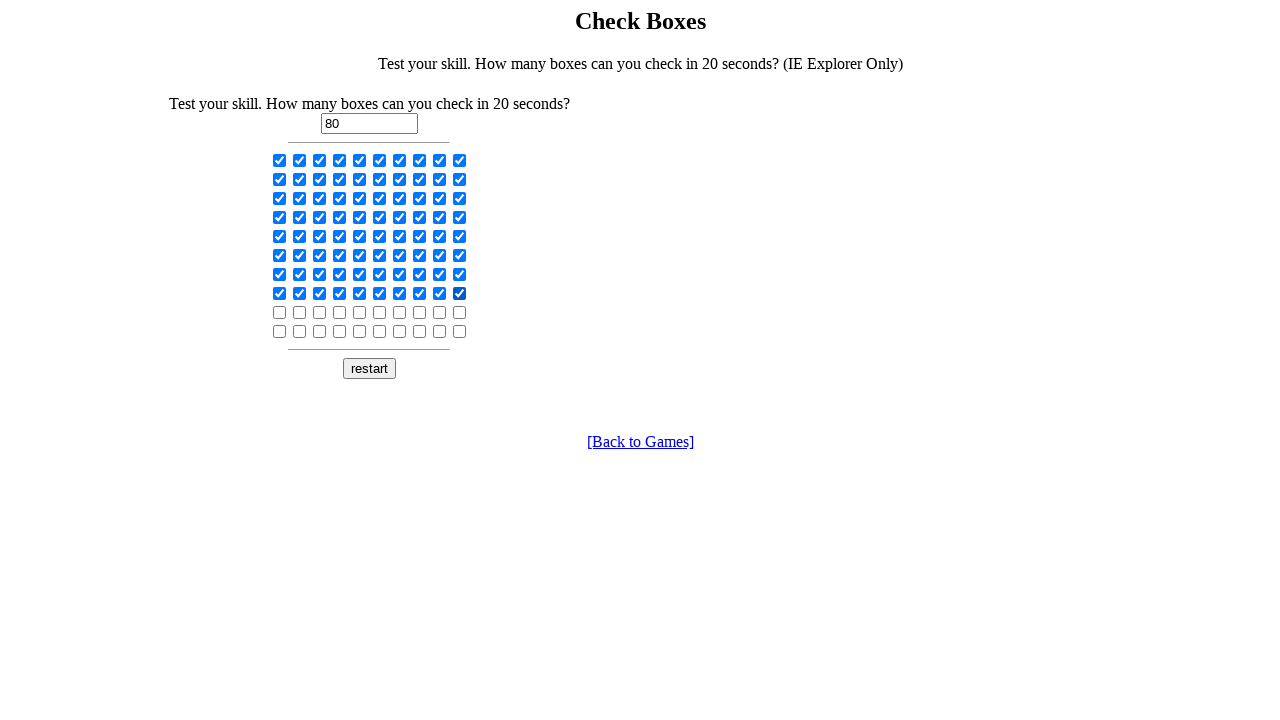

Clicked a checkbox at (280, 312) on input[type='checkbox'] >> nth=80
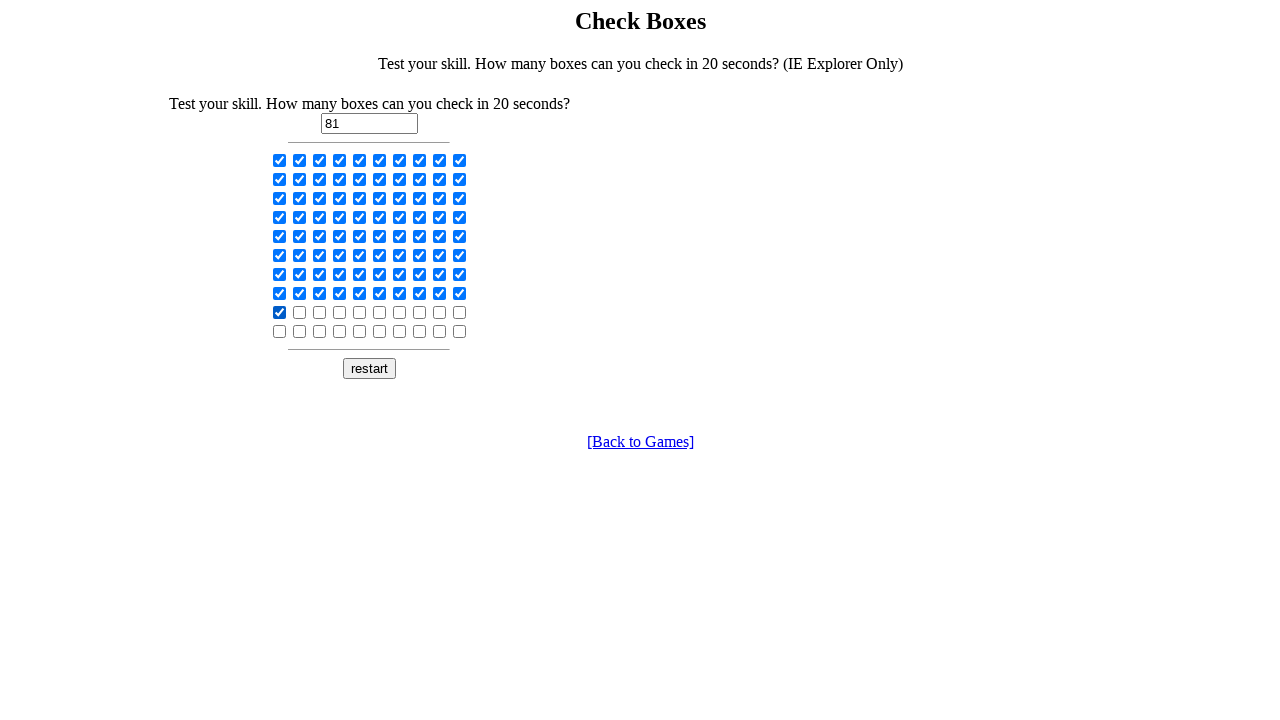

Clicked a checkbox at (300, 312) on input[type='checkbox'] >> nth=81
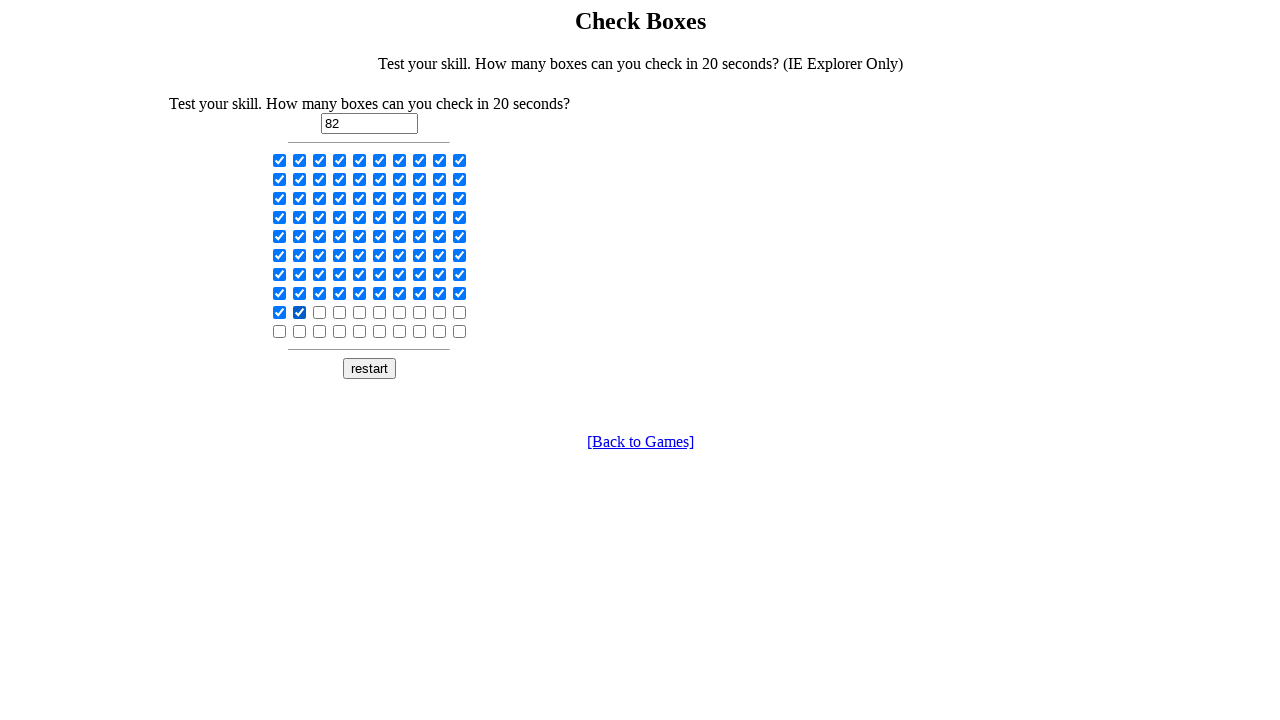

Clicked a checkbox at (320, 312) on input[type='checkbox'] >> nth=82
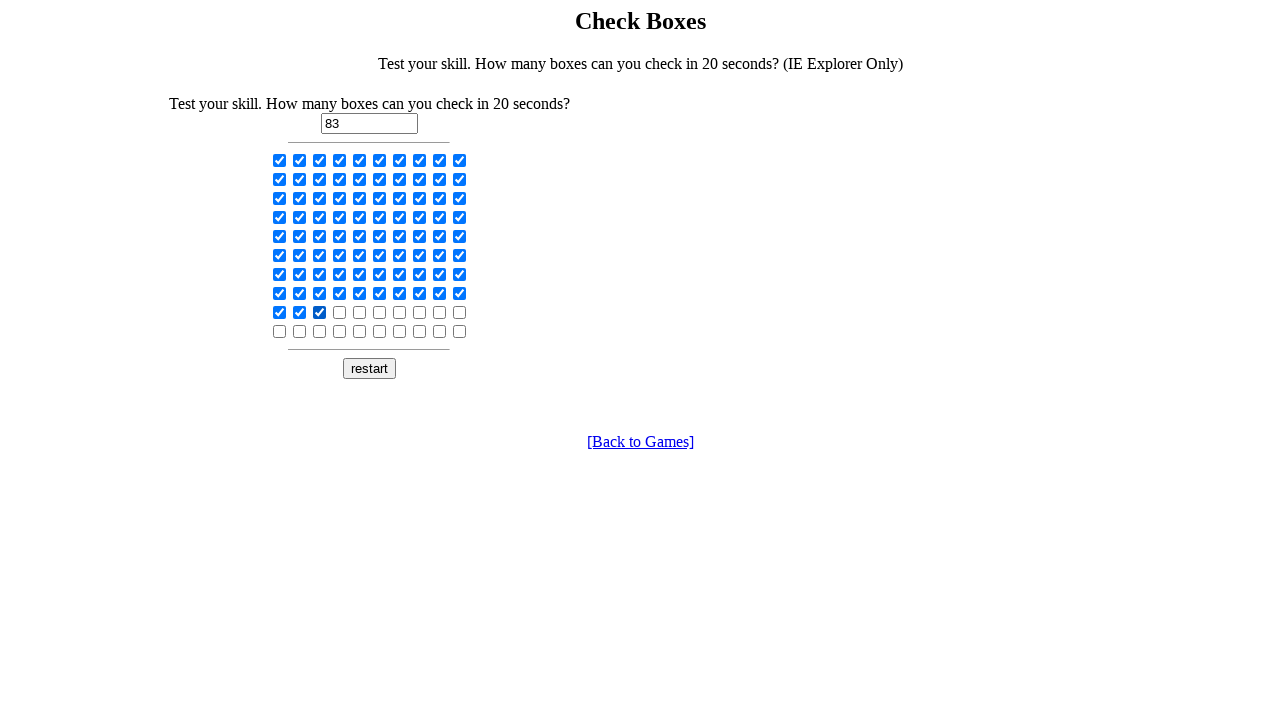

Clicked a checkbox at (340, 312) on input[type='checkbox'] >> nth=83
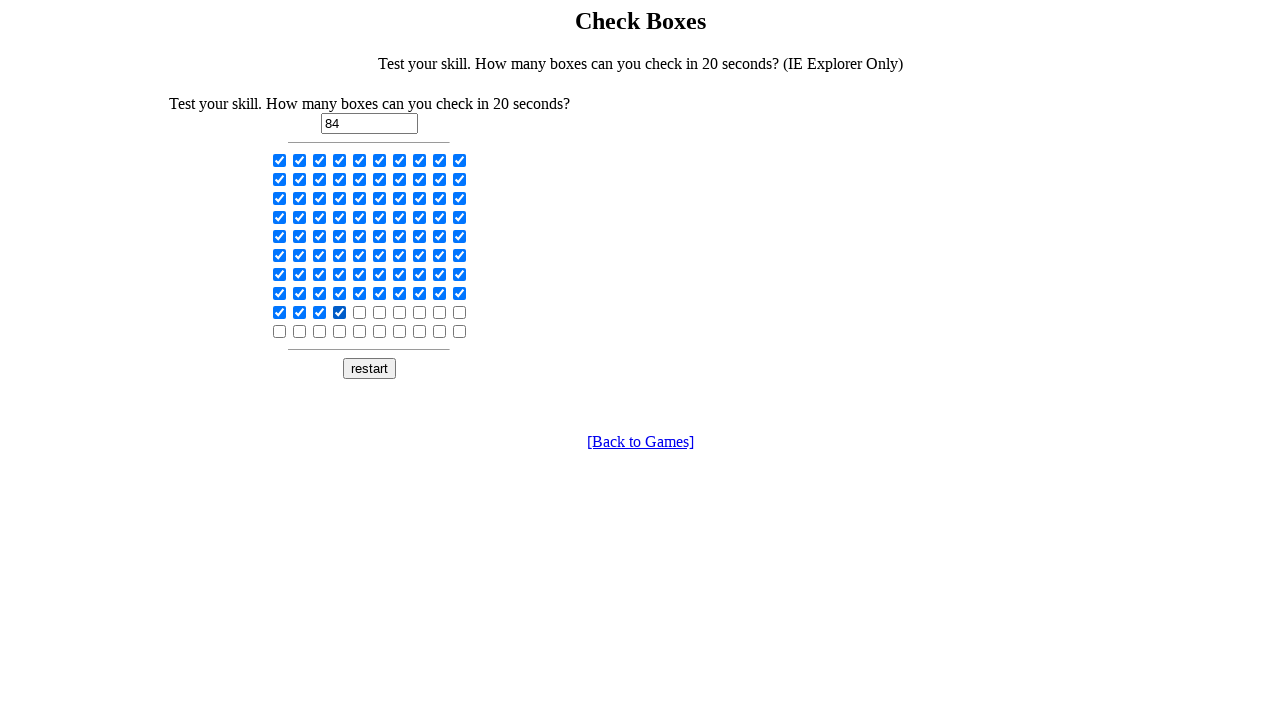

Clicked a checkbox at (360, 312) on input[type='checkbox'] >> nth=84
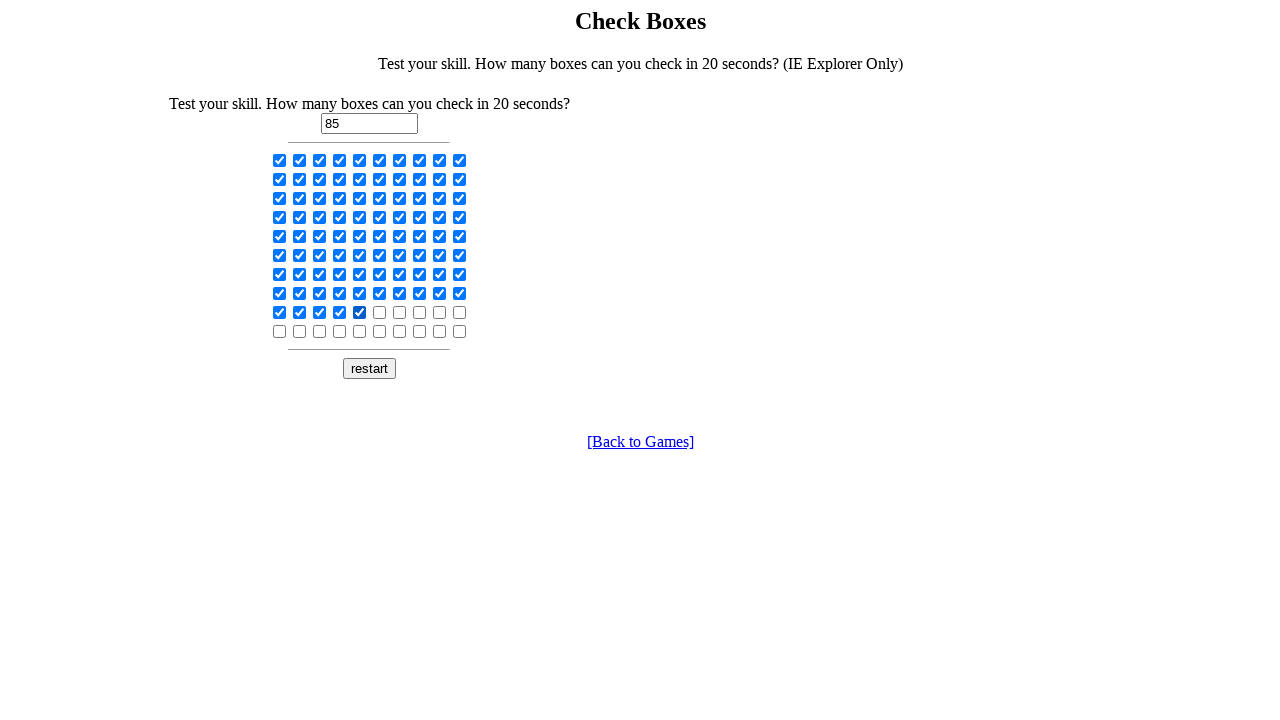

Clicked a checkbox at (380, 312) on input[type='checkbox'] >> nth=85
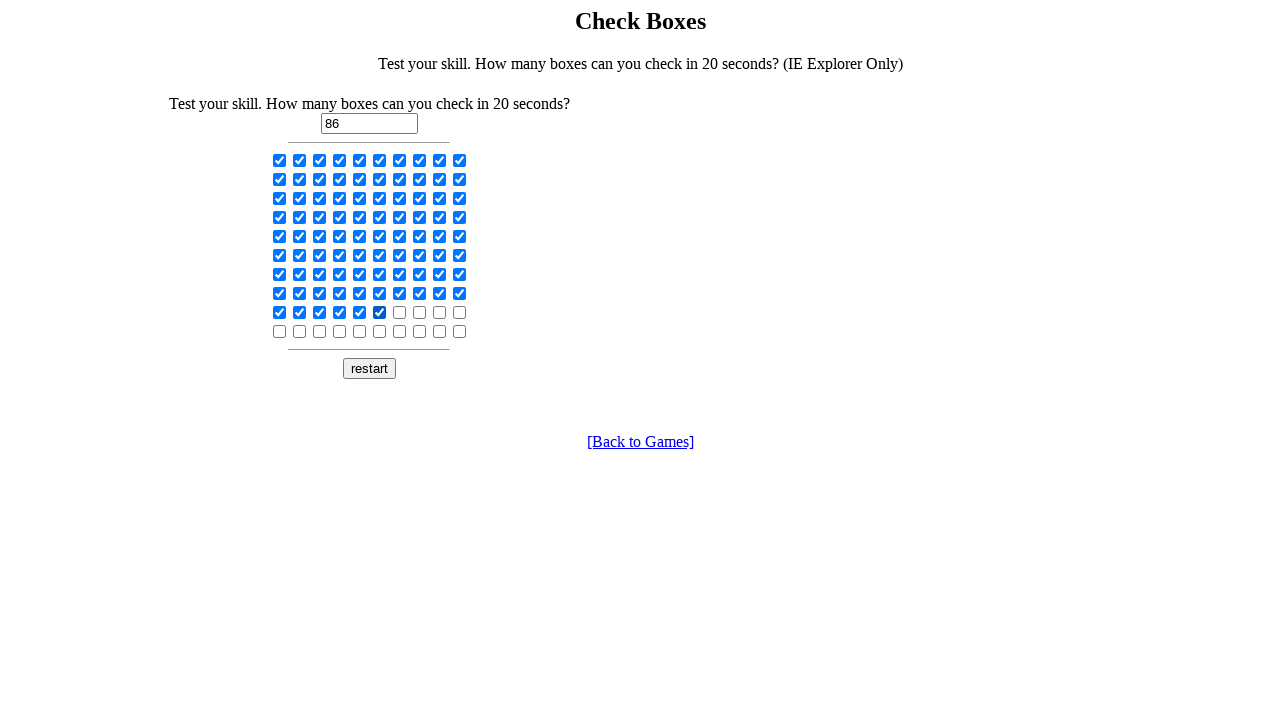

Clicked a checkbox at (400, 312) on input[type='checkbox'] >> nth=86
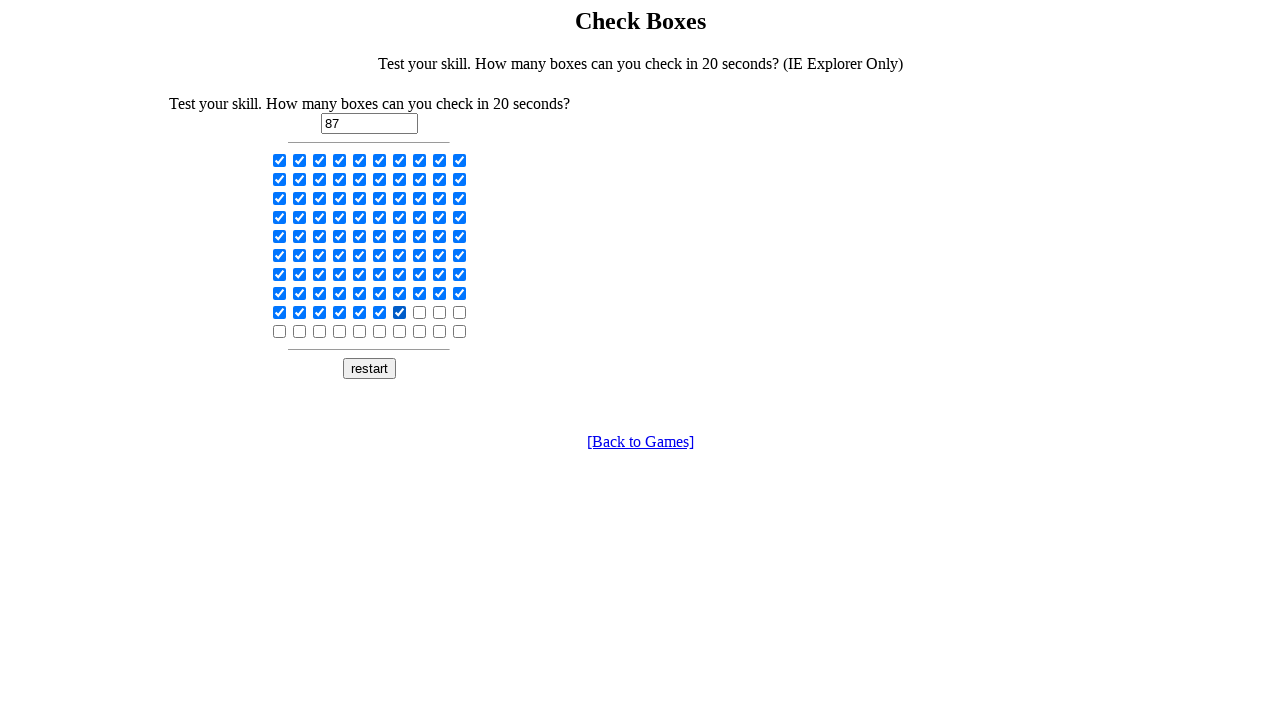

Clicked a checkbox at (420, 312) on input[type='checkbox'] >> nth=87
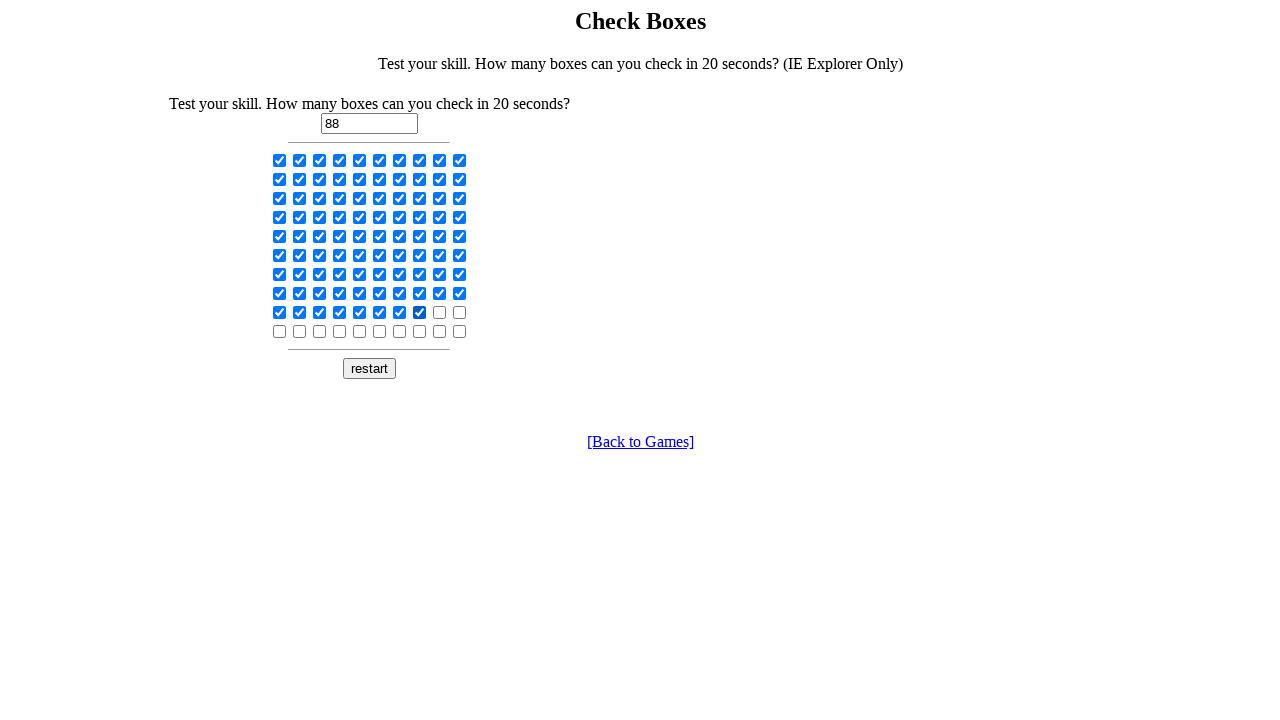

Clicked a checkbox at (440, 312) on input[type='checkbox'] >> nth=88
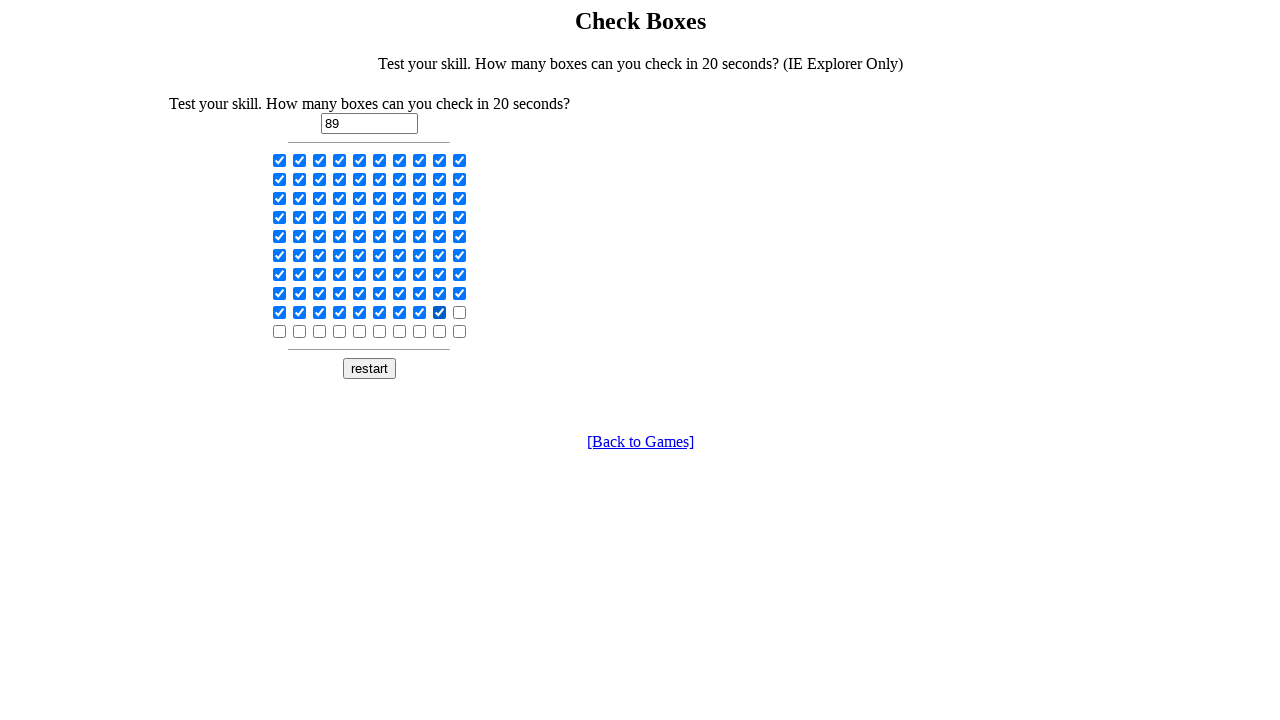

Clicked a checkbox at (460, 312) on input[type='checkbox'] >> nth=89
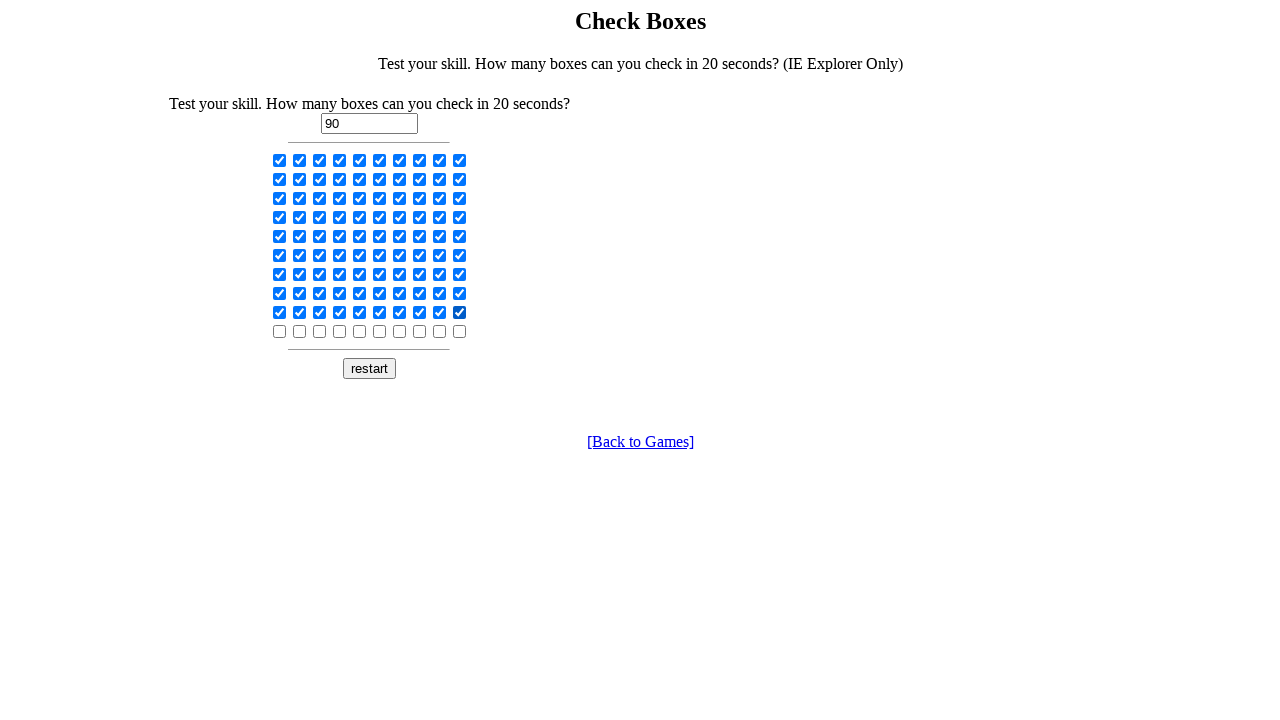

Clicked a checkbox at (280, 331) on input[type='checkbox'] >> nth=90
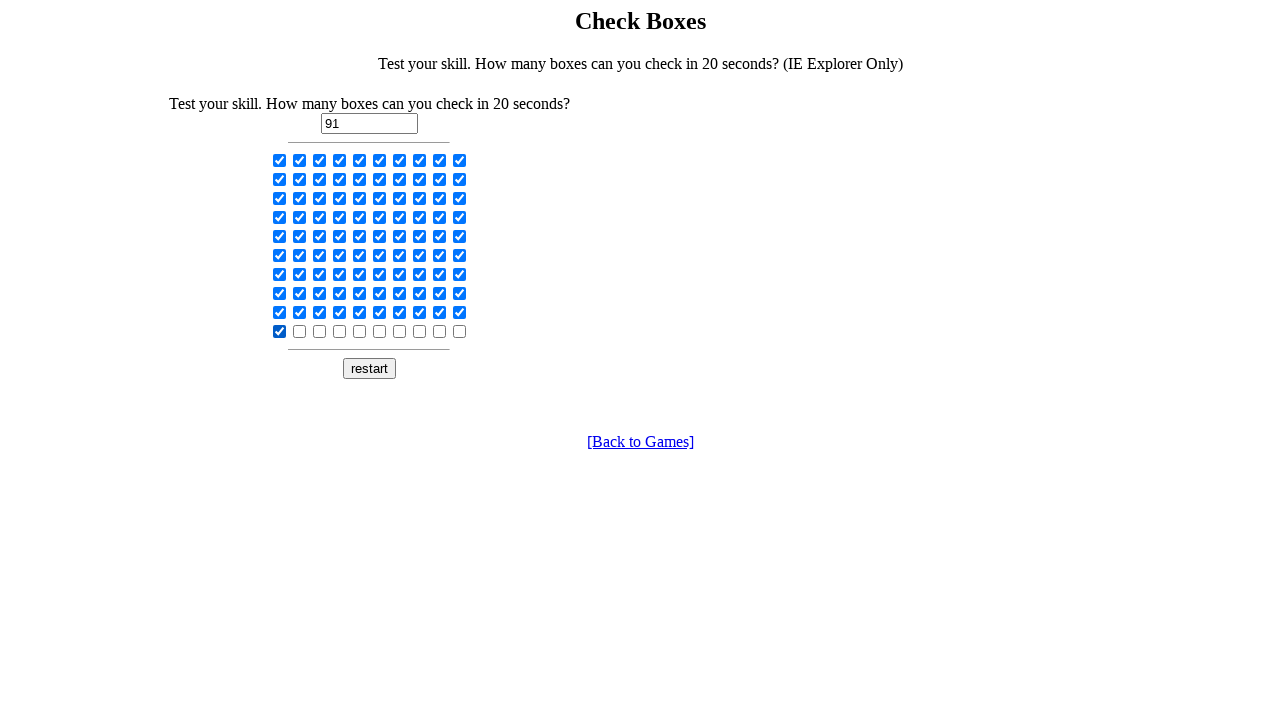

Clicked a checkbox at (300, 331) on input[type='checkbox'] >> nth=91
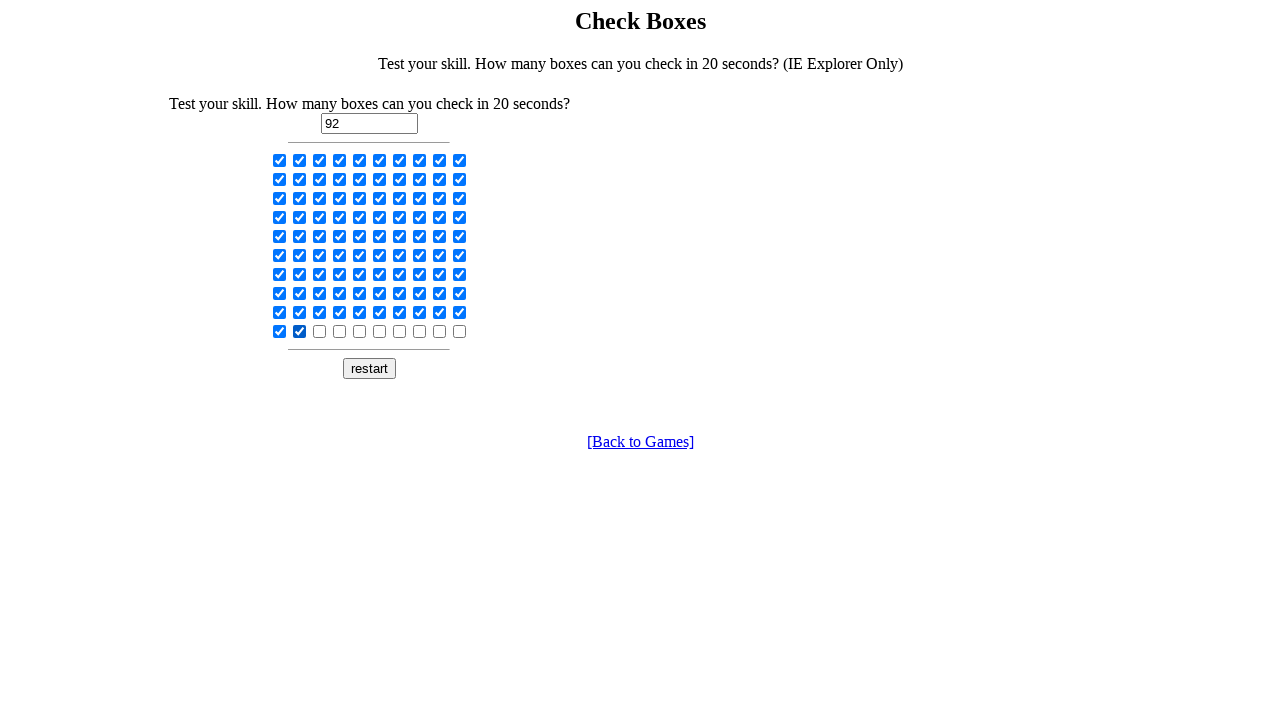

Clicked a checkbox at (320, 331) on input[type='checkbox'] >> nth=92
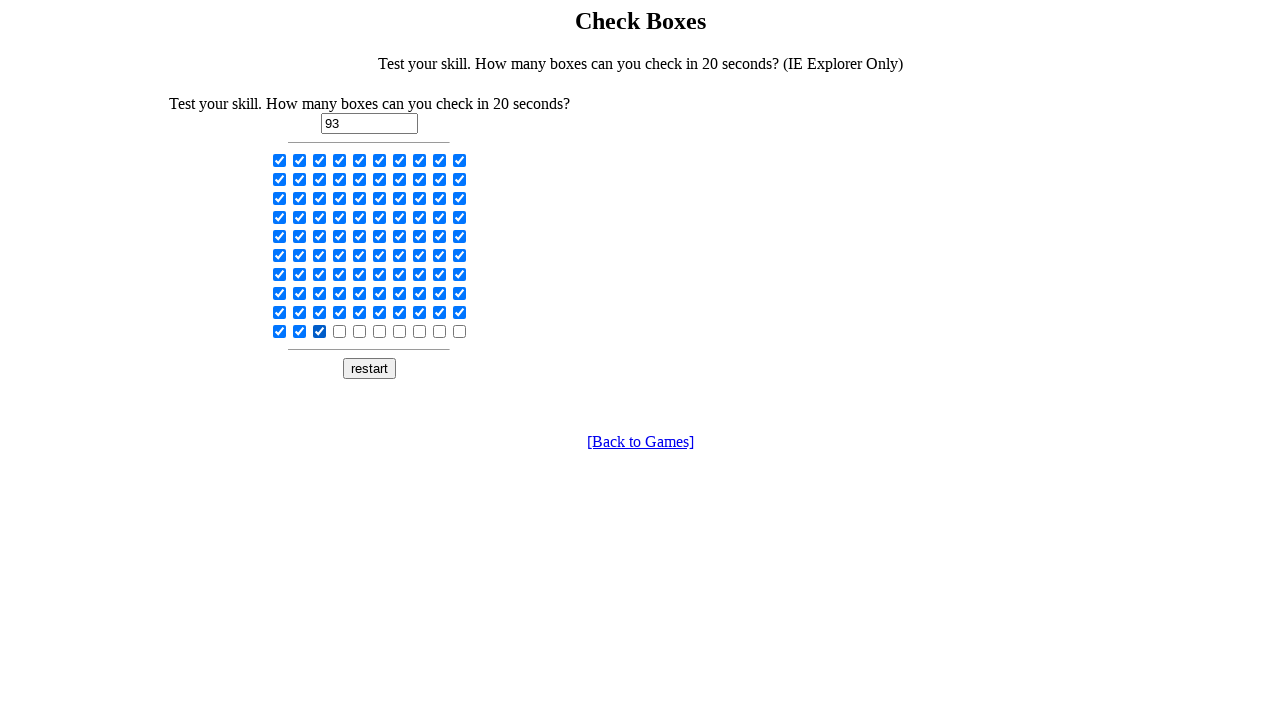

Clicked a checkbox at (340, 331) on input[type='checkbox'] >> nth=93
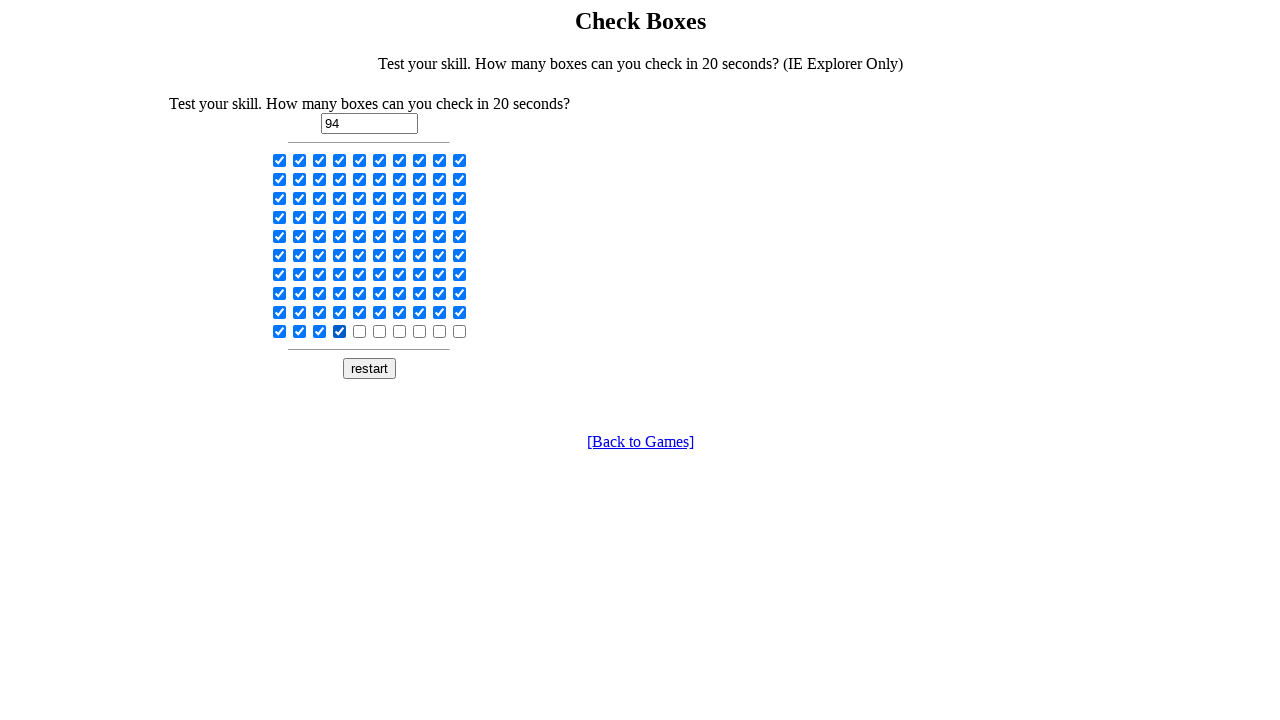

Clicked a checkbox at (360, 331) on input[type='checkbox'] >> nth=94
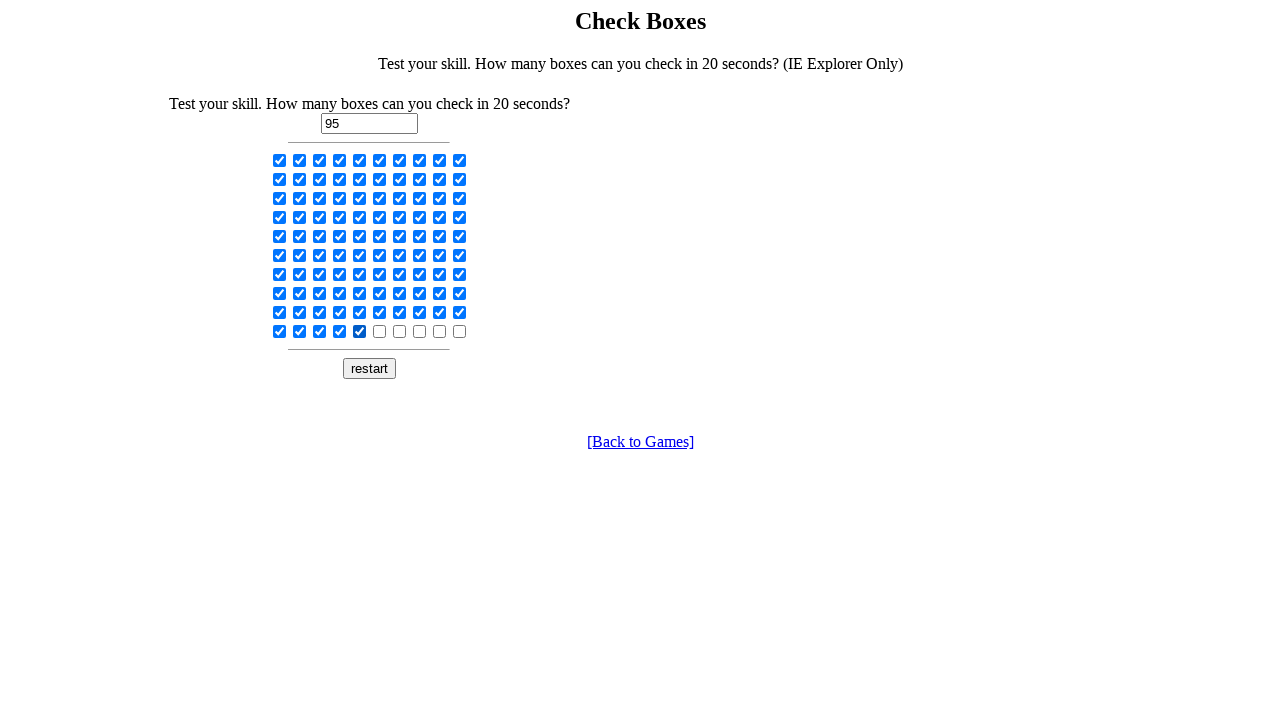

Clicked a checkbox at (380, 331) on input[type='checkbox'] >> nth=95
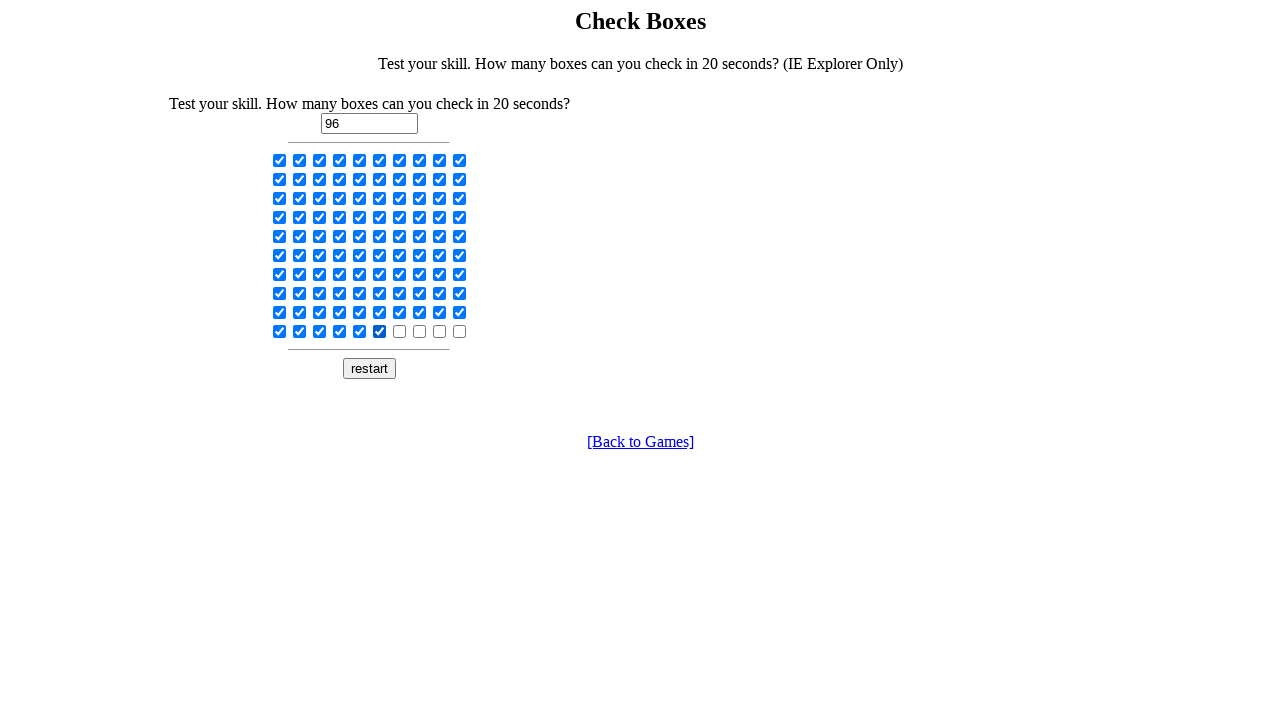

Clicked a checkbox at (400, 331) on input[type='checkbox'] >> nth=96
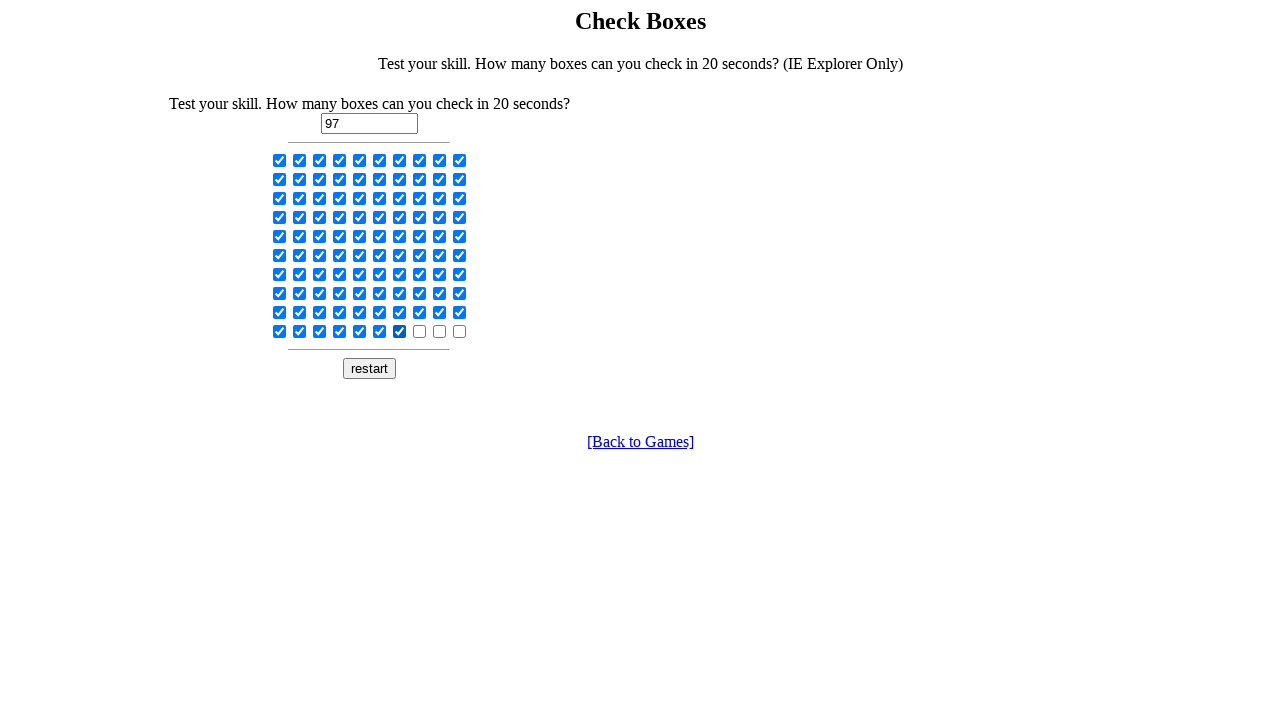

Clicked a checkbox at (420, 331) on input[type='checkbox'] >> nth=97
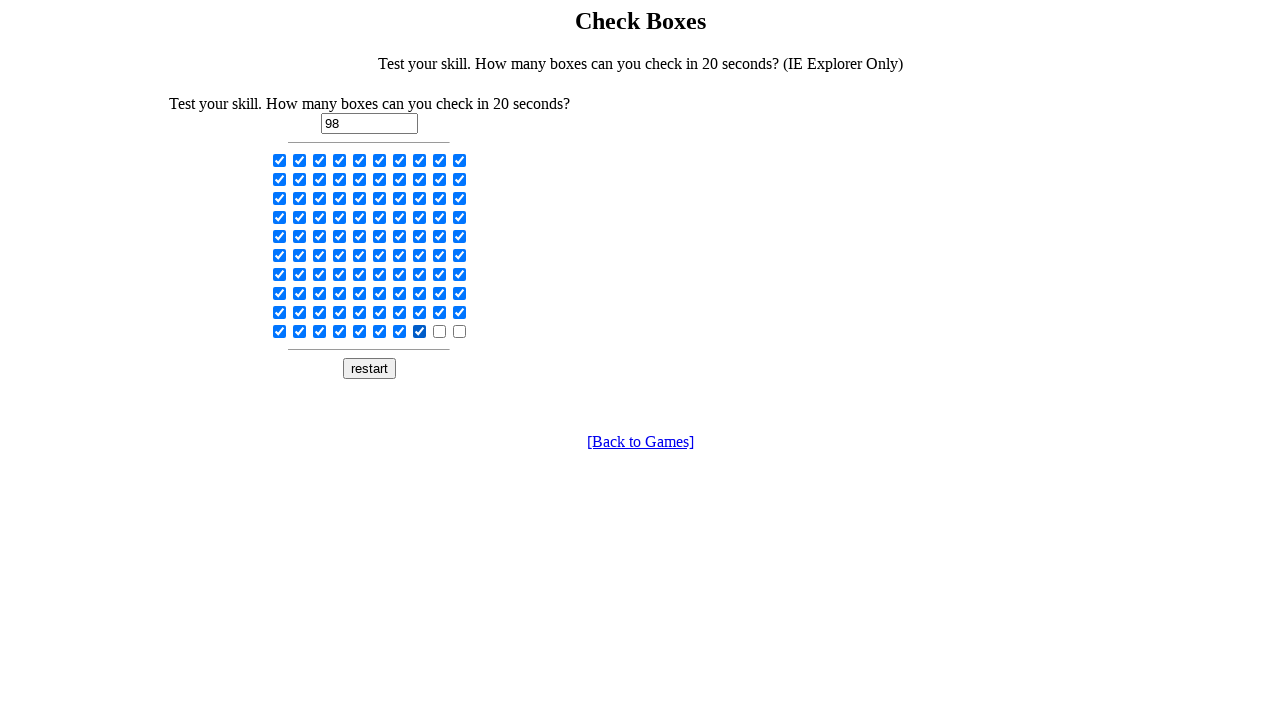

Clicked a checkbox at (440, 331) on input[type='checkbox'] >> nth=98
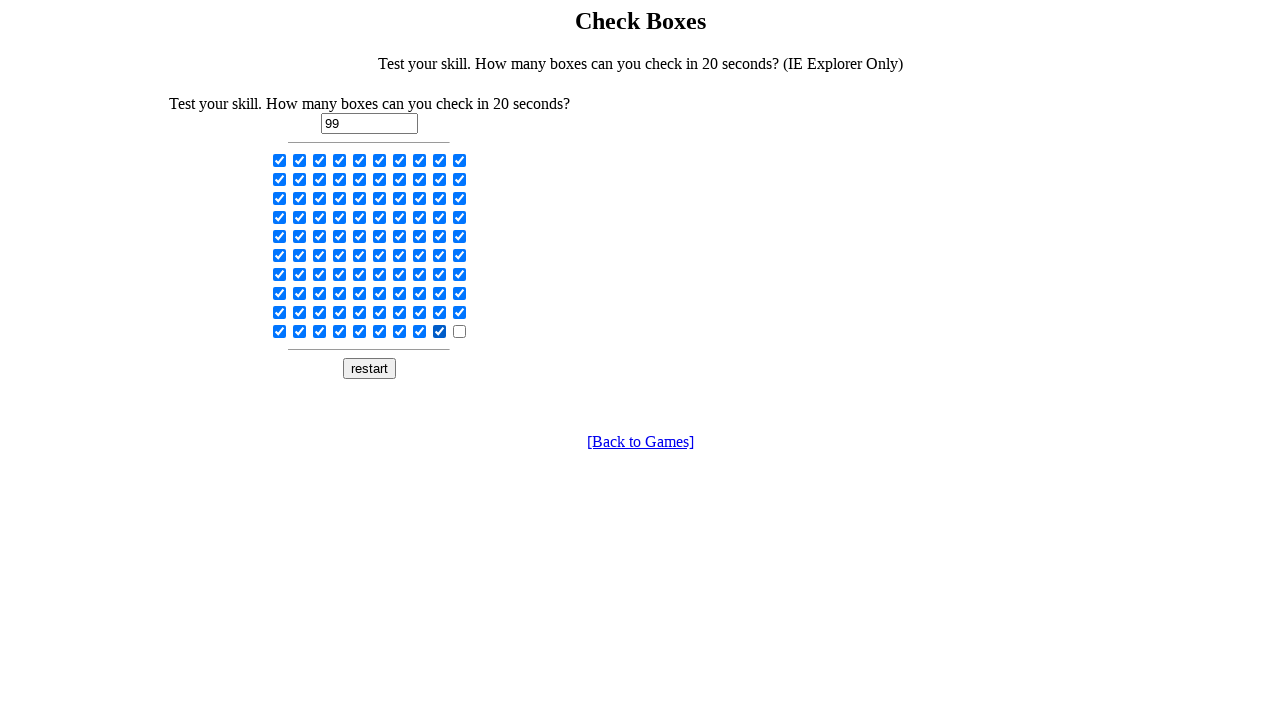

Clicked a checkbox at (460, 331) on input[type='checkbox'] >> nth=99
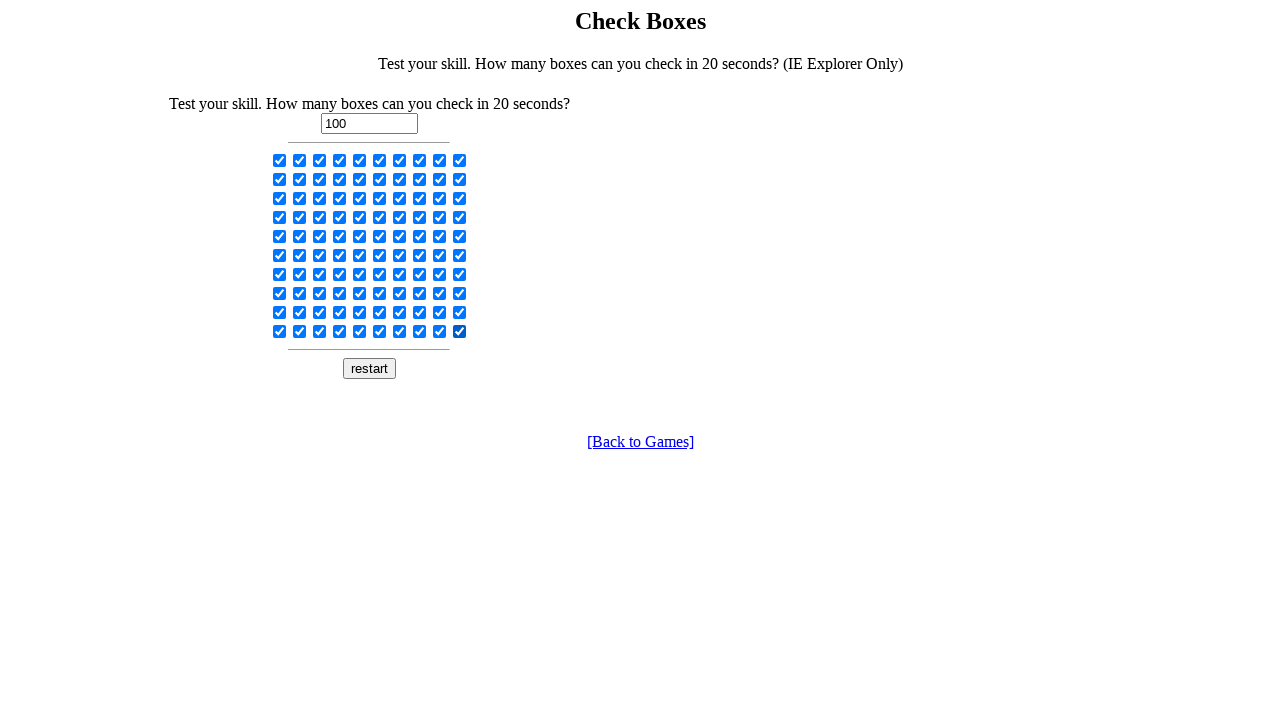

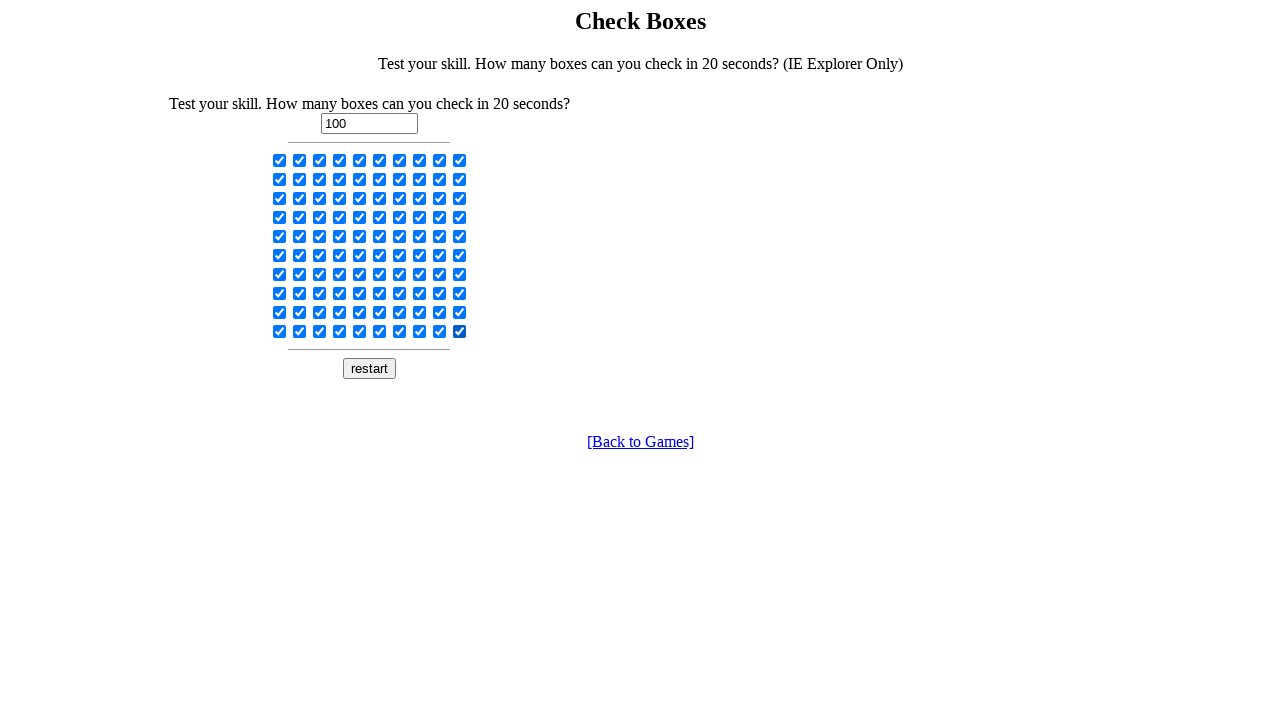